Navigates through a book catalog website, clicking on each of the first 20 books to view their detail pages, then navigating back to the main listing page after each book.

Starting URL: http://books.toscrape.com/

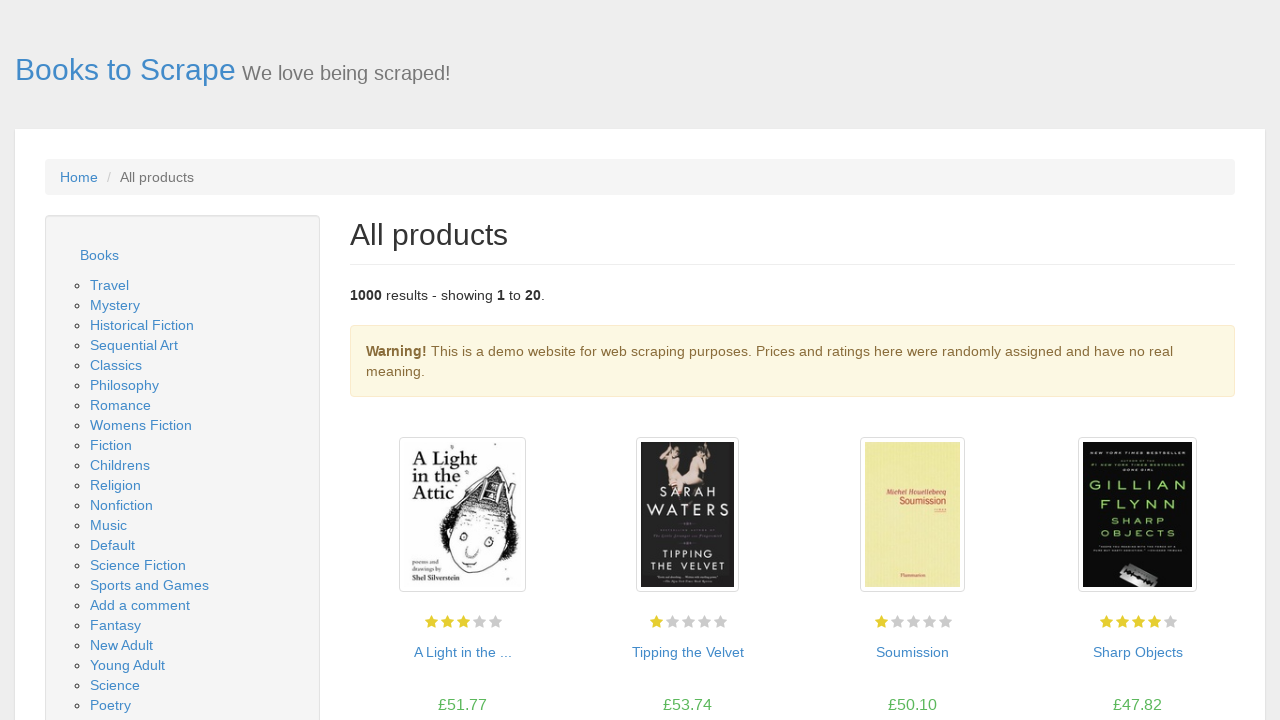

Clicked on book 1 to view detail page at (462, 652) on xpath=/html/body/div/div/div/div/section/div[2]/ol/li[1]/article/h3/a
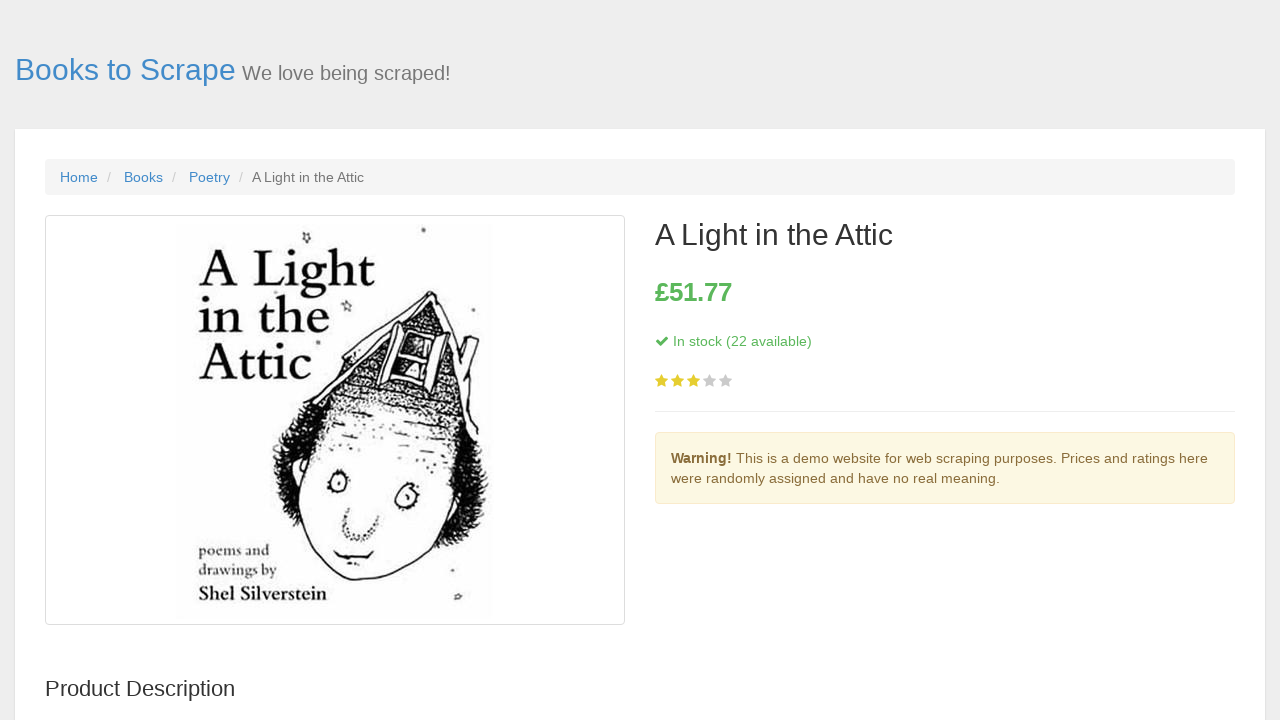

Product detail page loaded for book 1
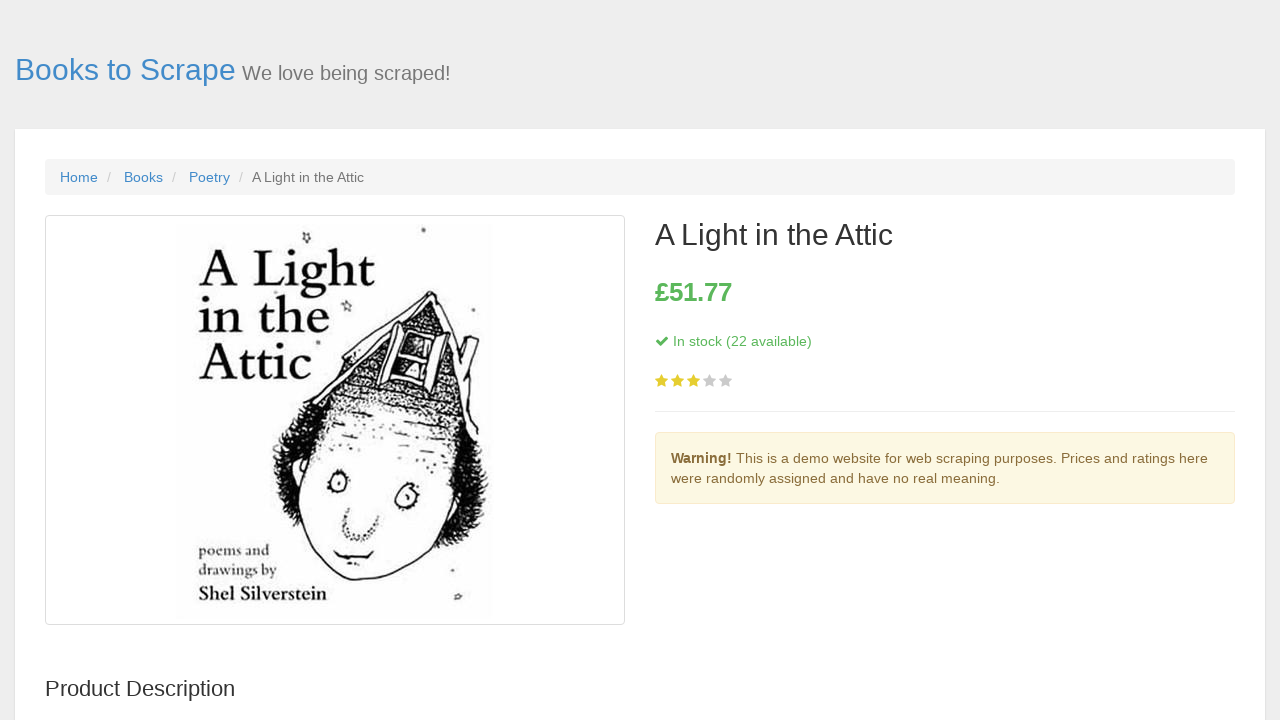

Navigated back to catalog from book 1 detail page
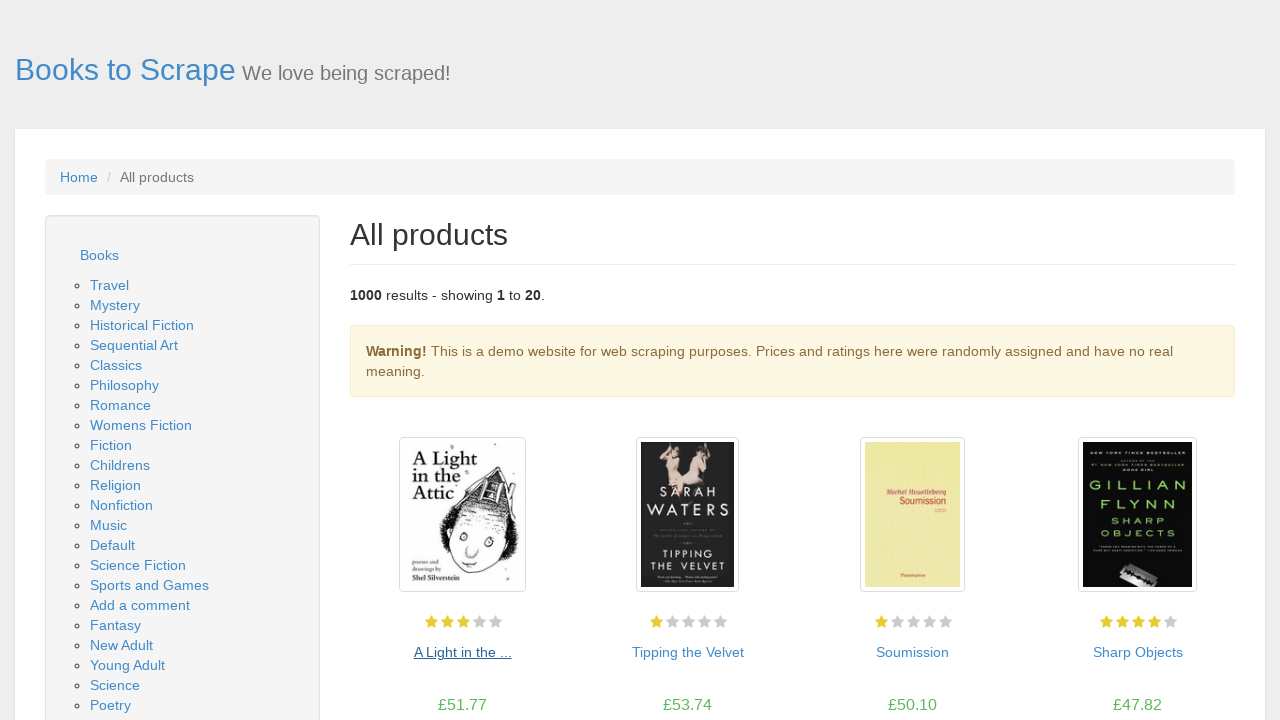

Book catalog listing loaded and ready for next iteration
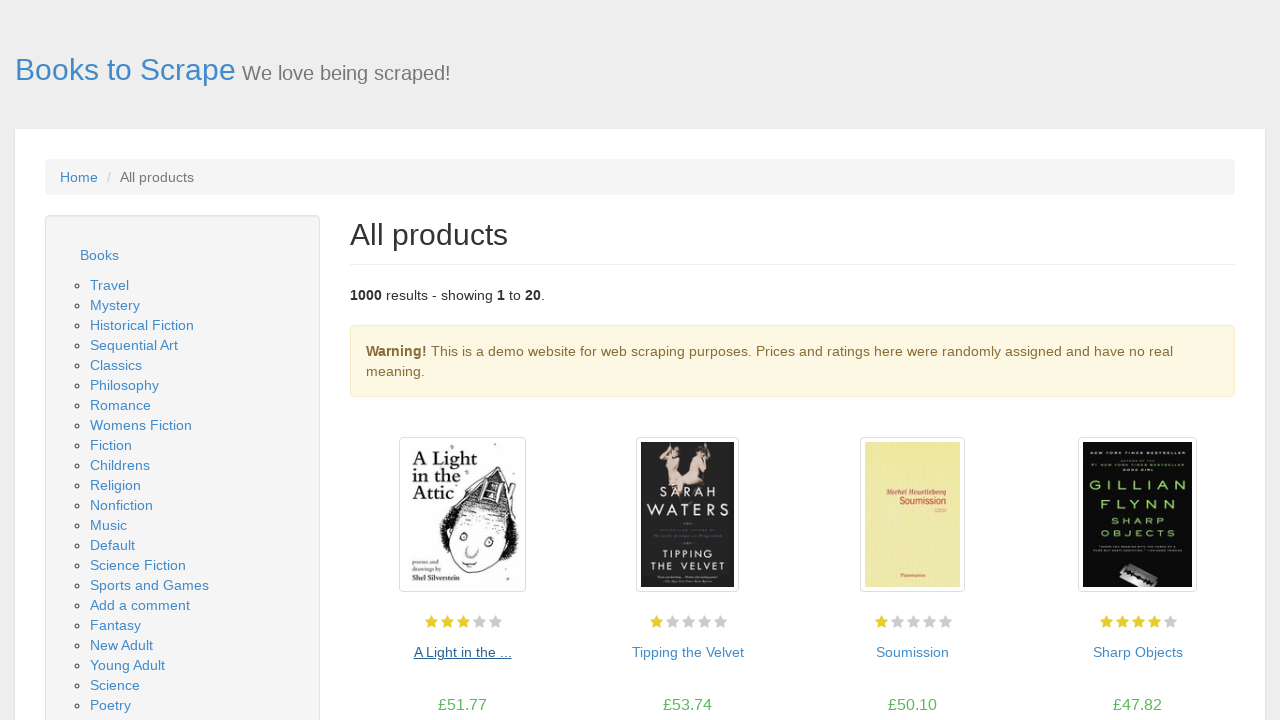

Clicked on book 2 to view detail page at (688, 652) on xpath=/html/body/div/div/div/div/section/div[2]/ol/li[2]/article/h3/a
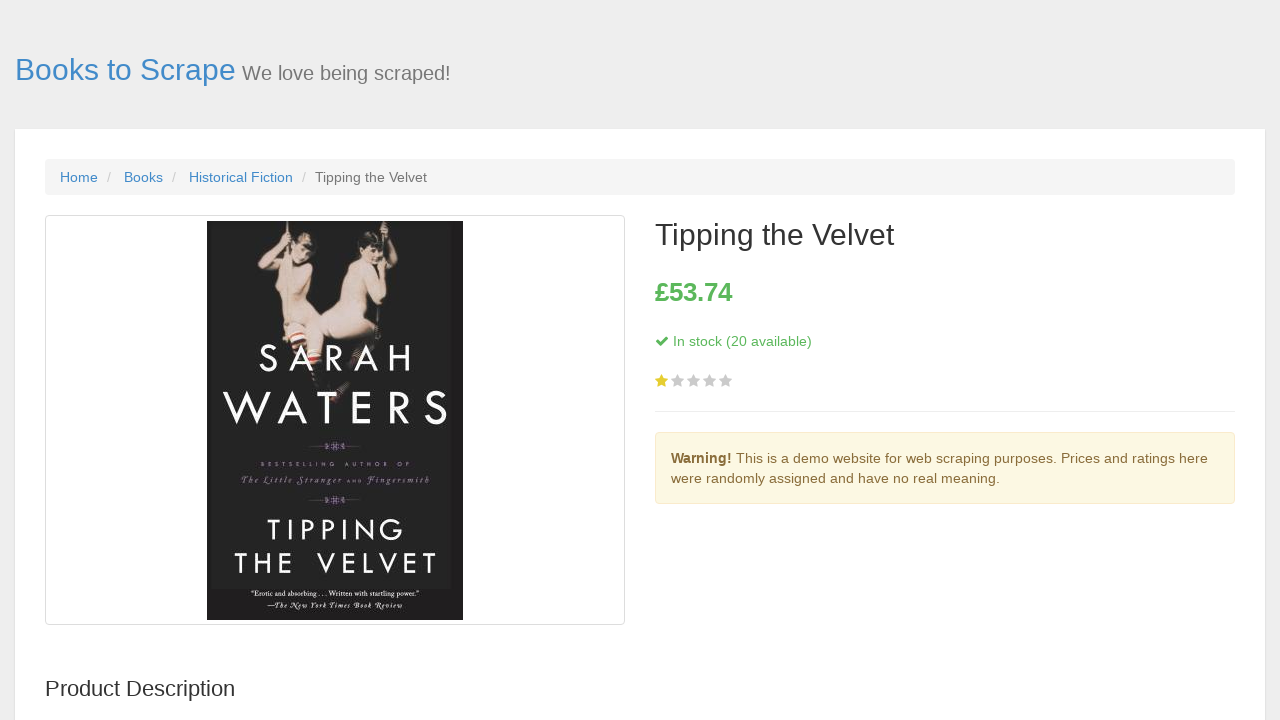

Product detail page loaded for book 2
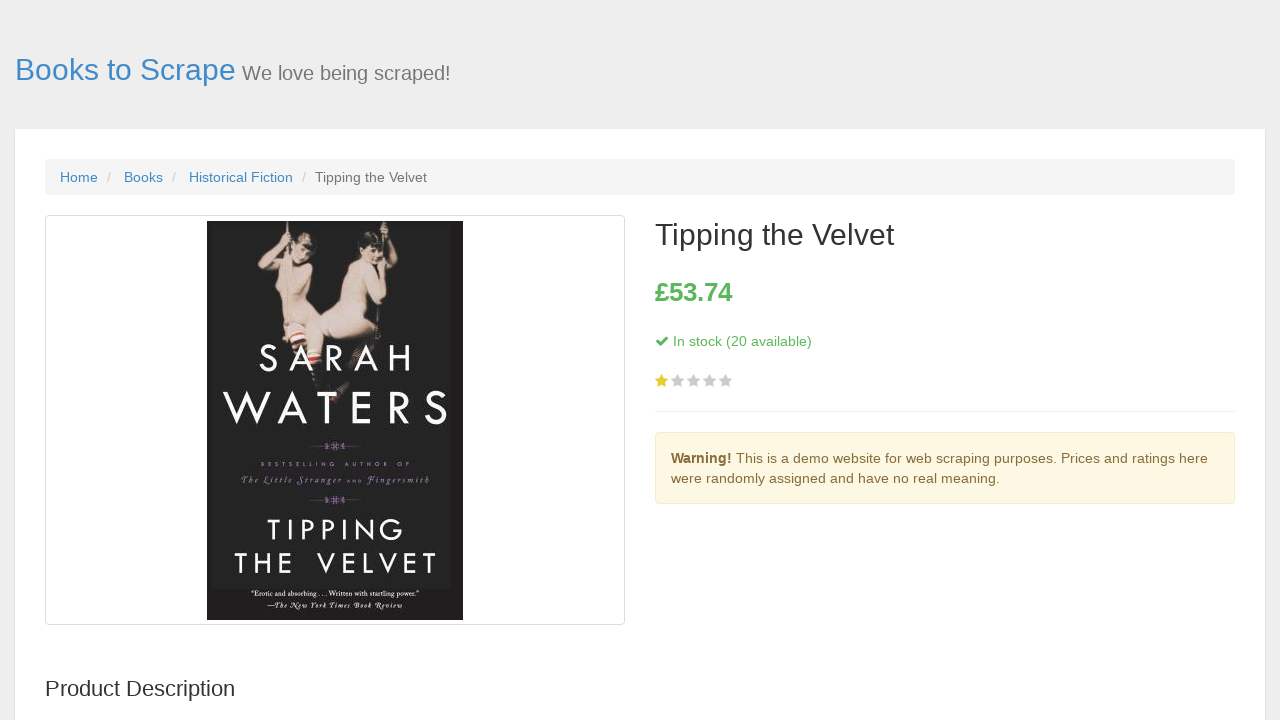

Navigated back to catalog from book 2 detail page
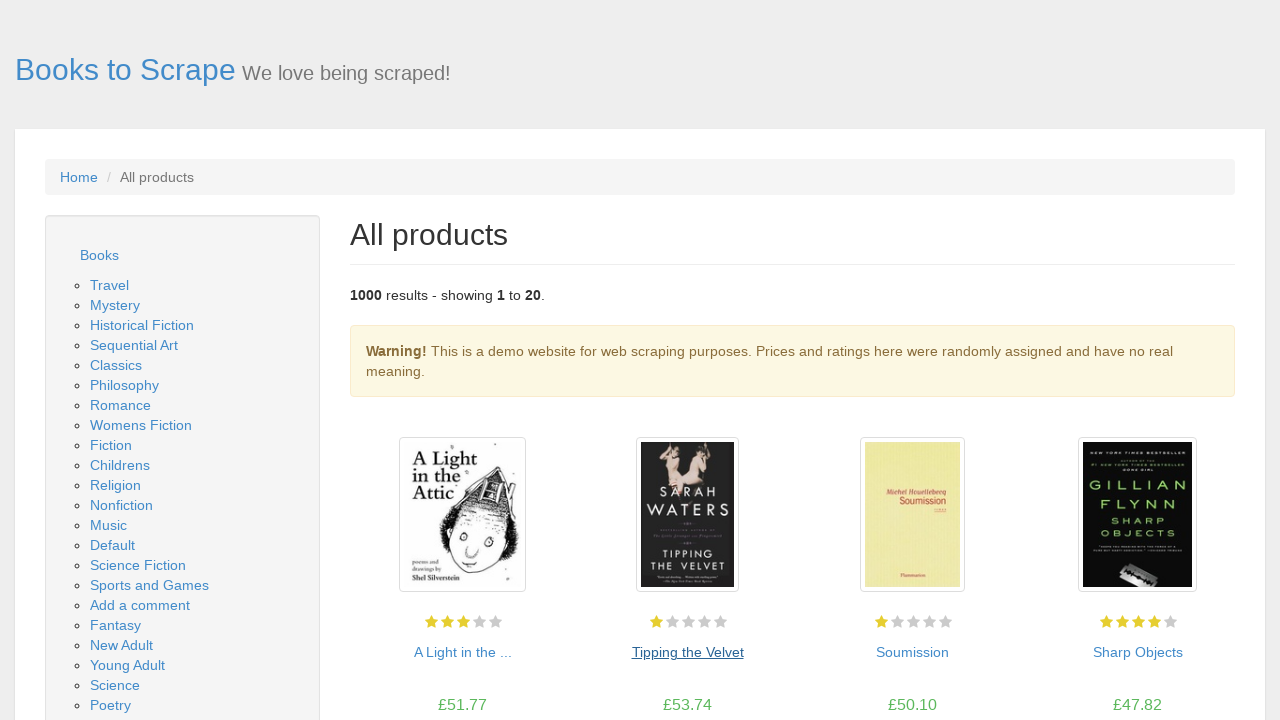

Book catalog listing loaded and ready for next iteration
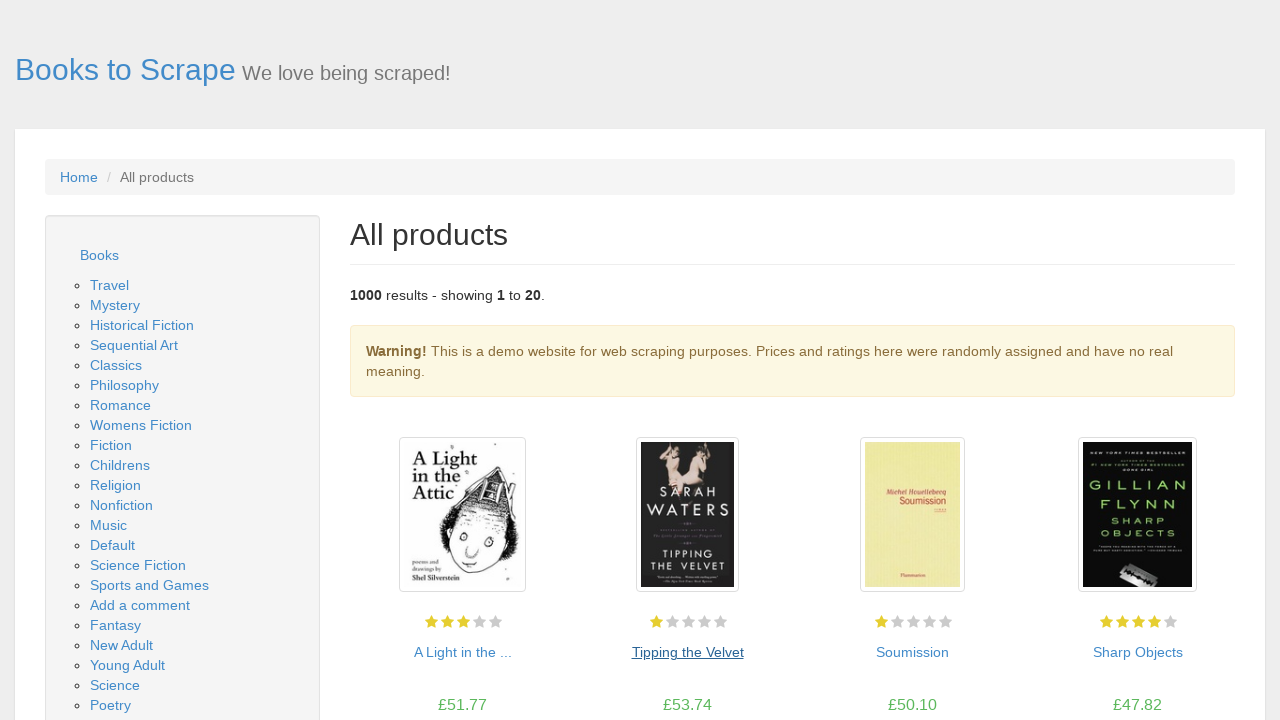

Clicked on book 3 to view detail page at (912, 652) on xpath=/html/body/div/div/div/div/section/div[2]/ol/li[3]/article/h3/a
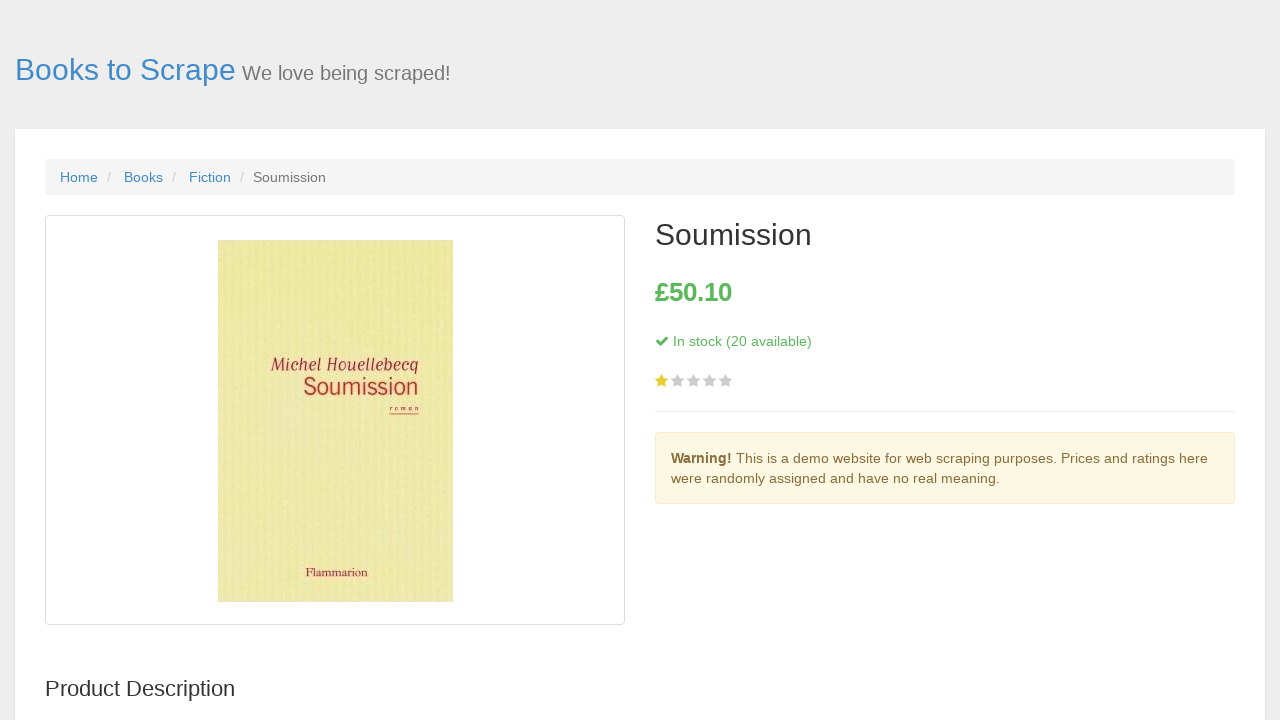

Product detail page loaded for book 3
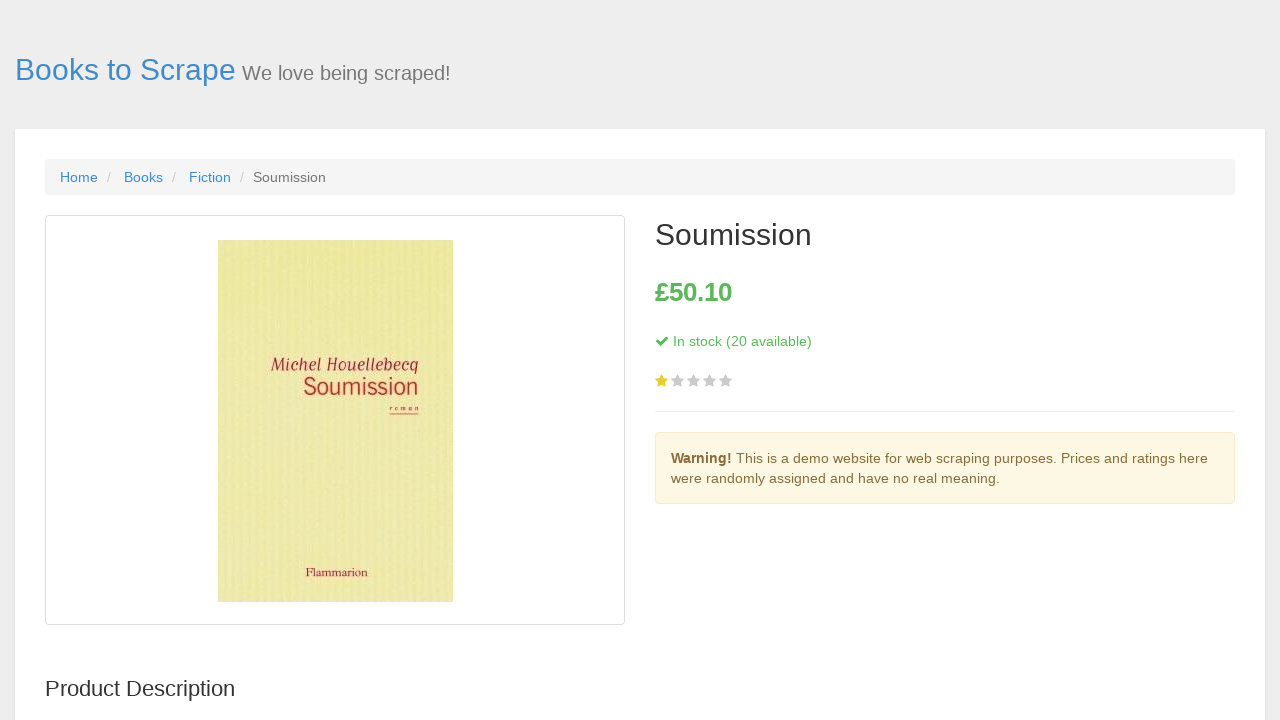

Navigated back to catalog from book 3 detail page
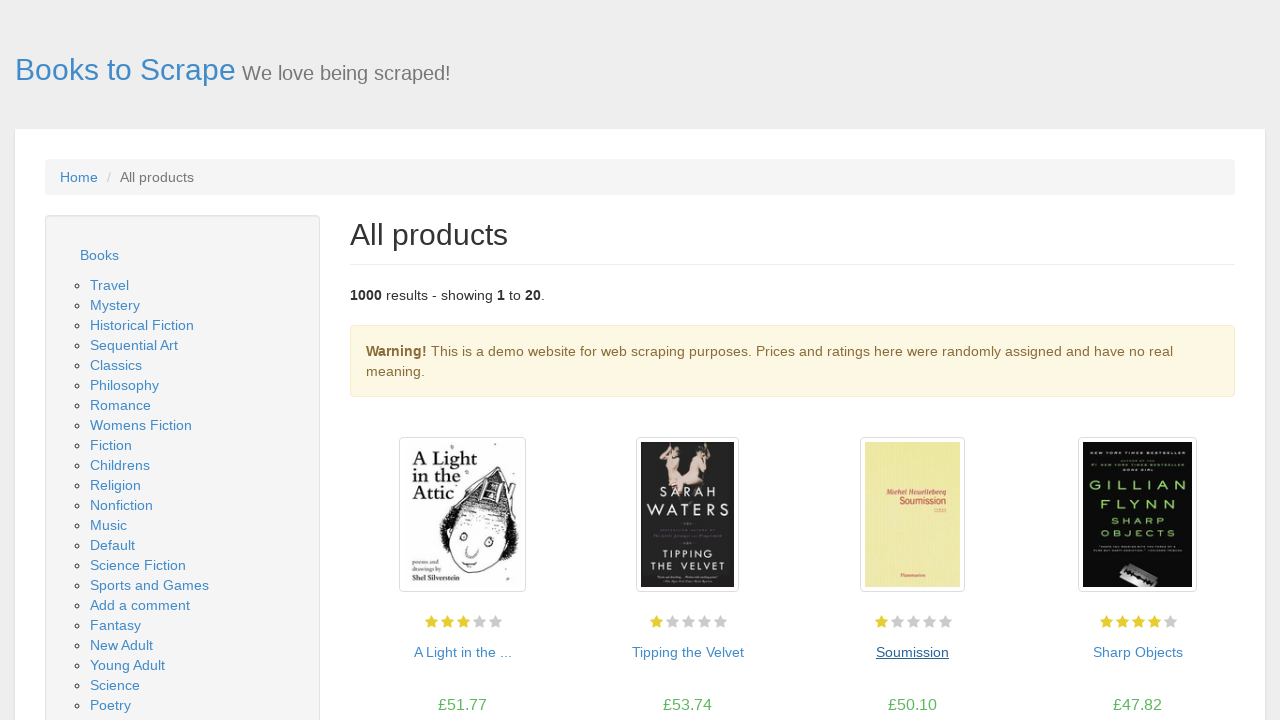

Book catalog listing loaded and ready for next iteration
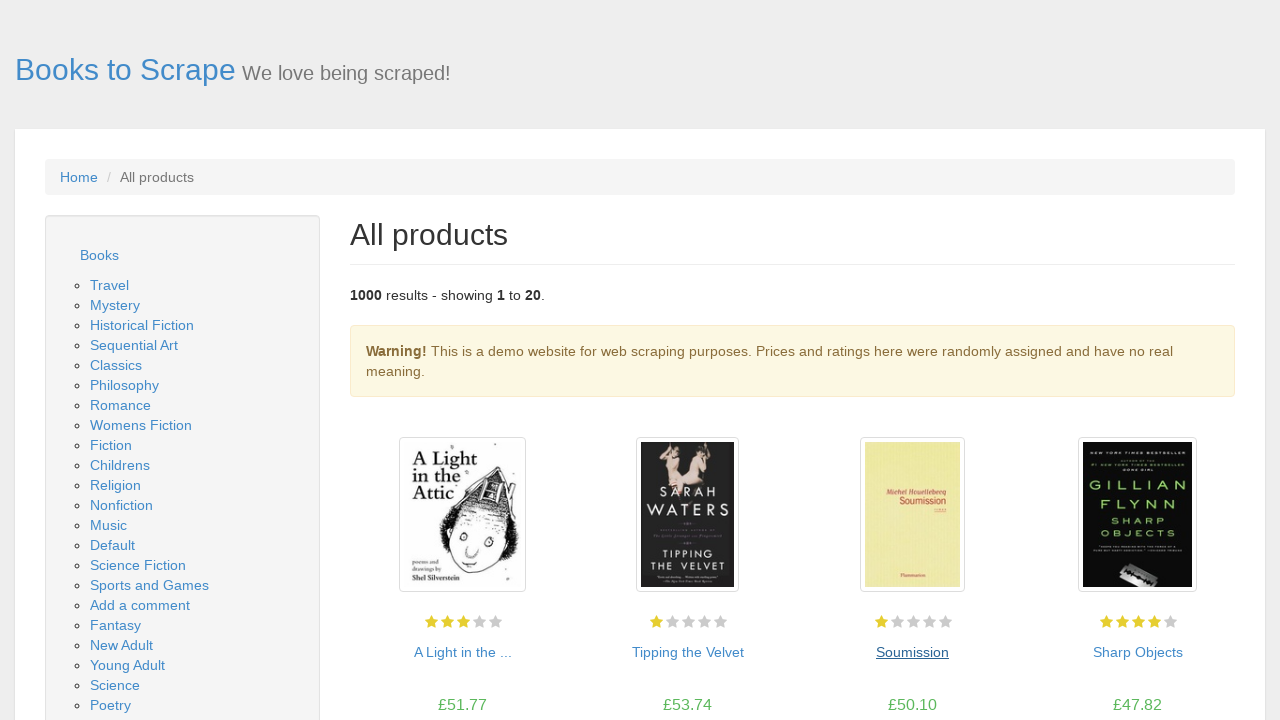

Clicked on book 4 to view detail page at (1138, 652) on xpath=/html/body/div/div/div/div/section/div[2]/ol/li[4]/article/h3/a
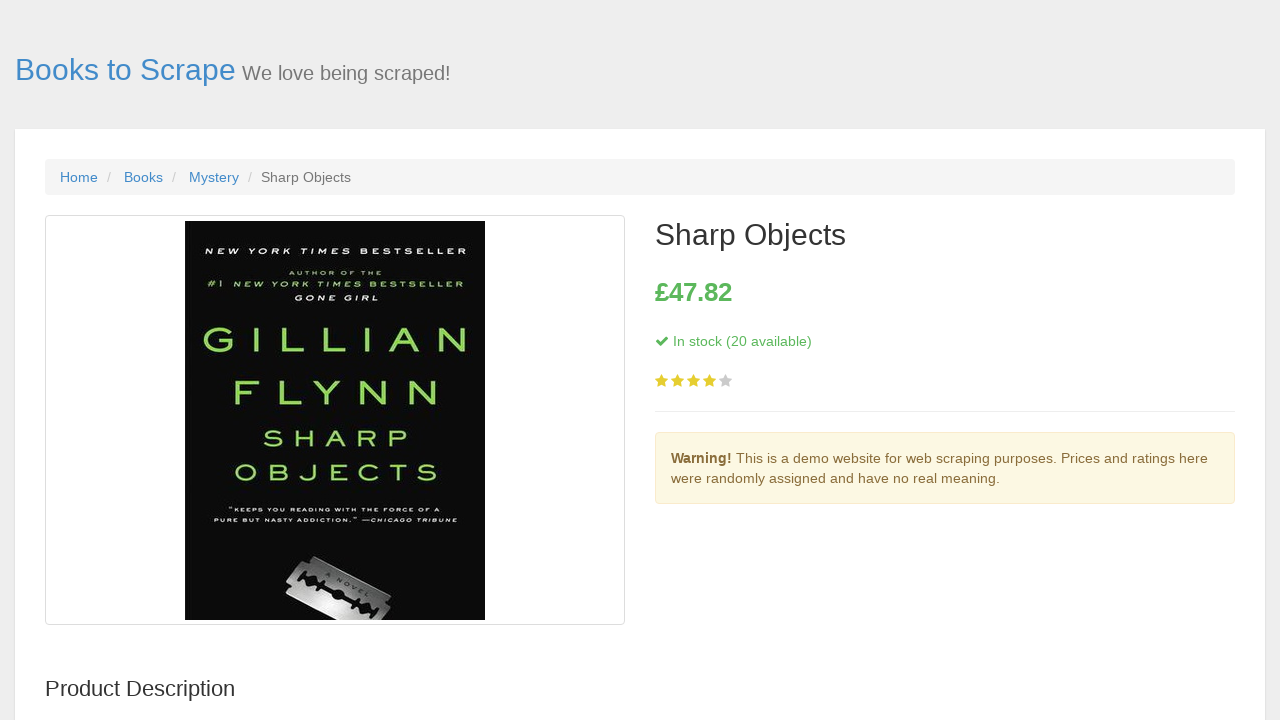

Product detail page loaded for book 4
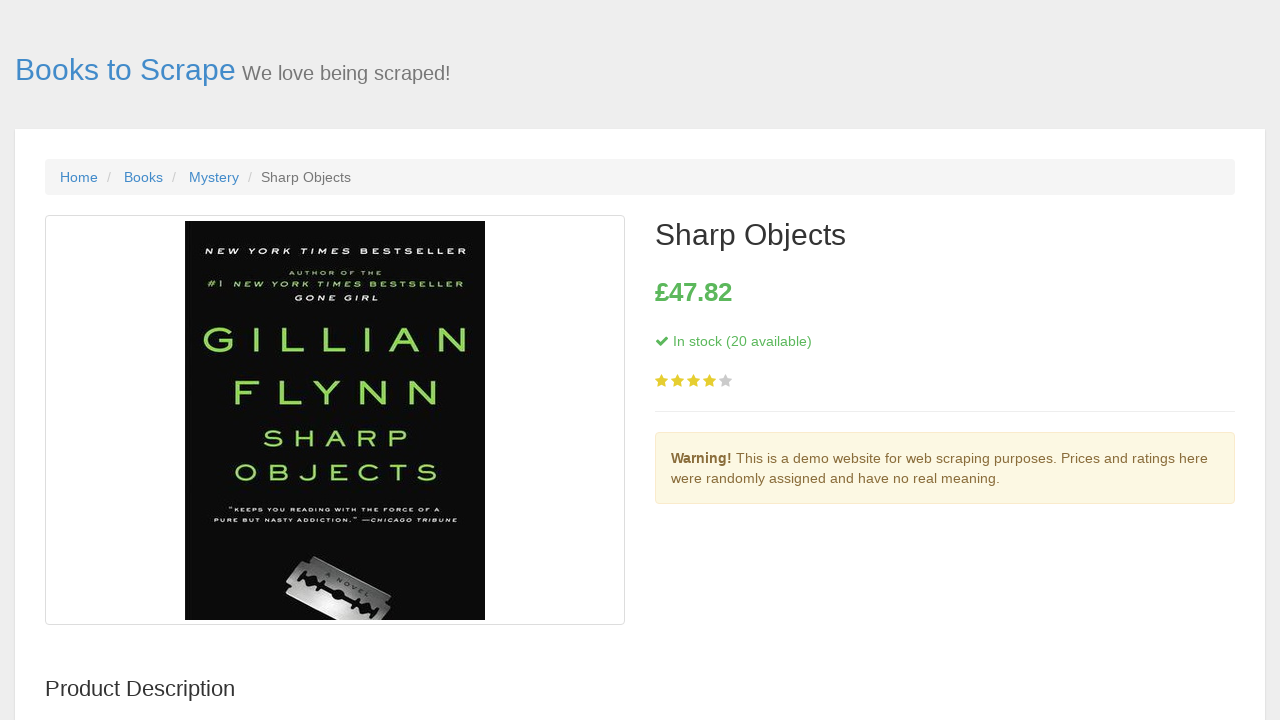

Navigated back to catalog from book 4 detail page
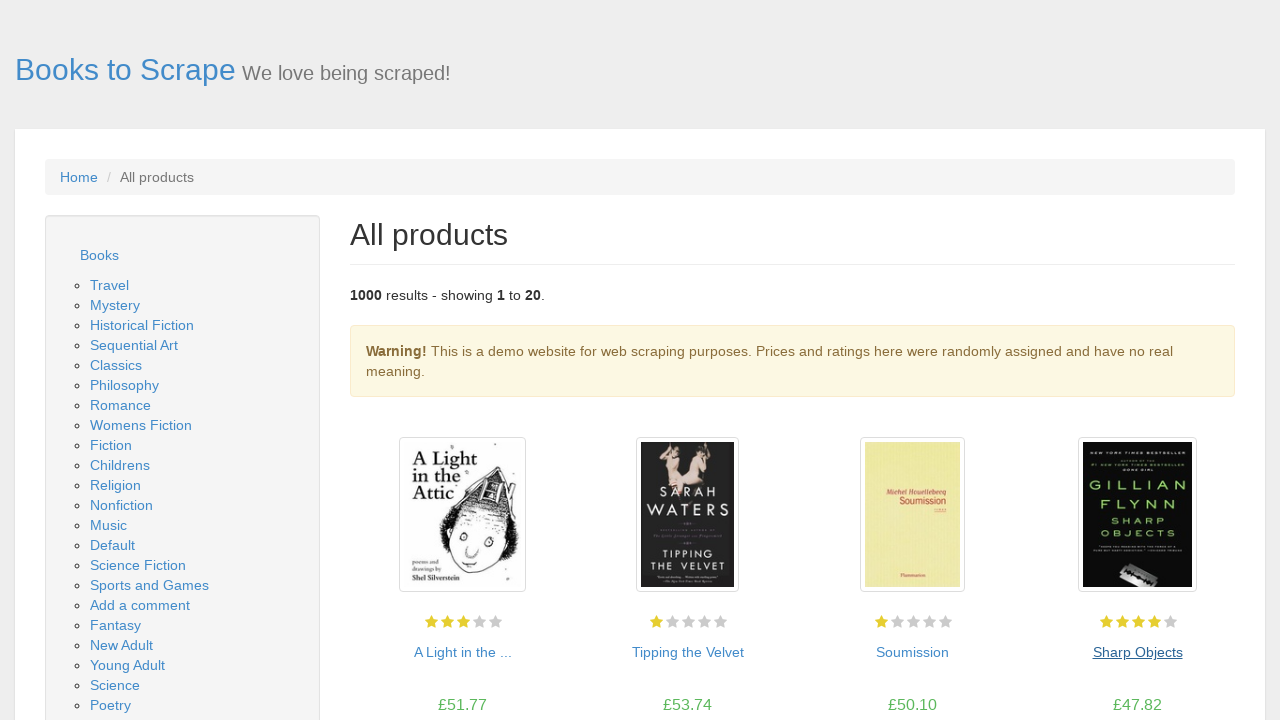

Book catalog listing loaded and ready for next iteration
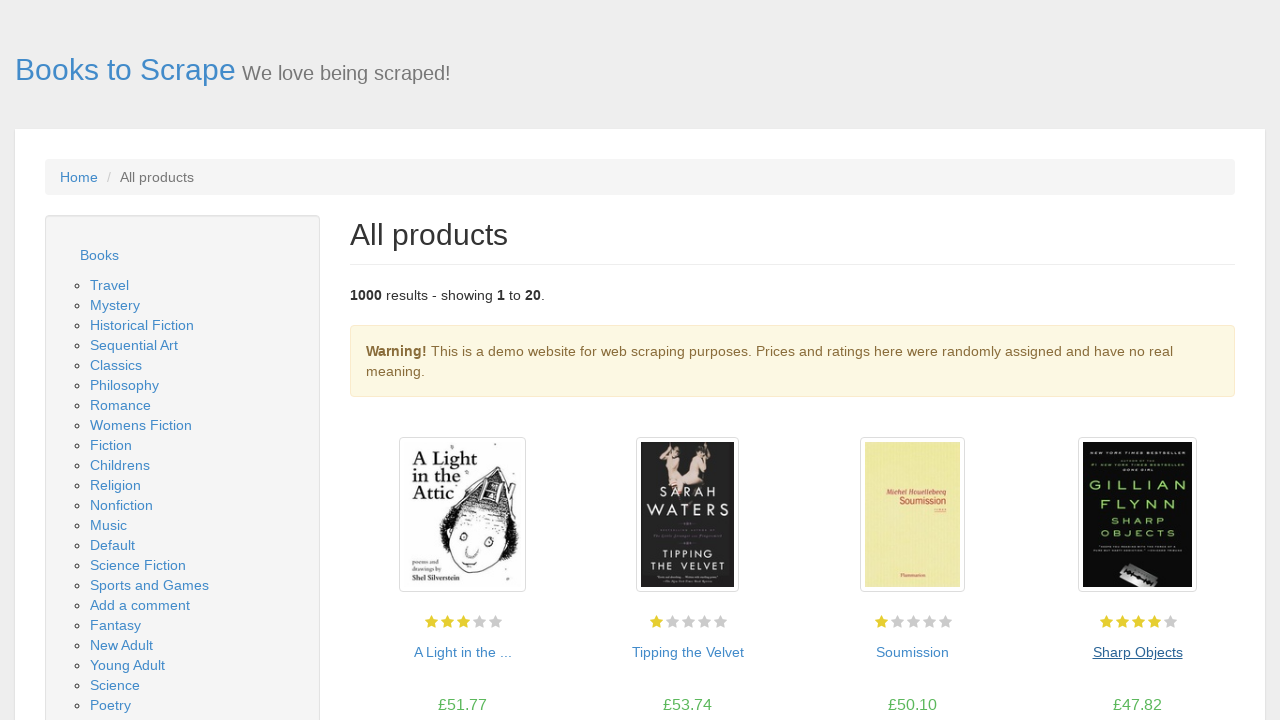

Clicked on book 5 to view detail page at (462, 360) on xpath=/html/body/div/div/div/div/section/div[2]/ol/li[5]/article/h3/a
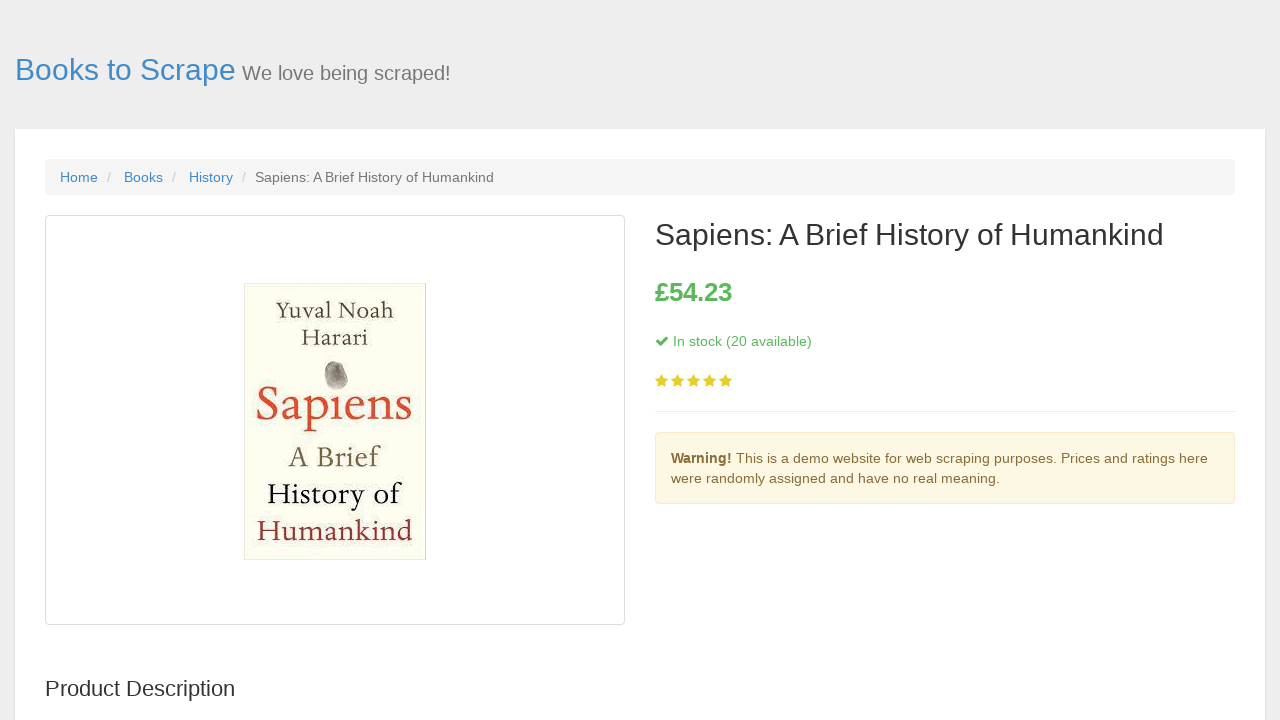

Product detail page loaded for book 5
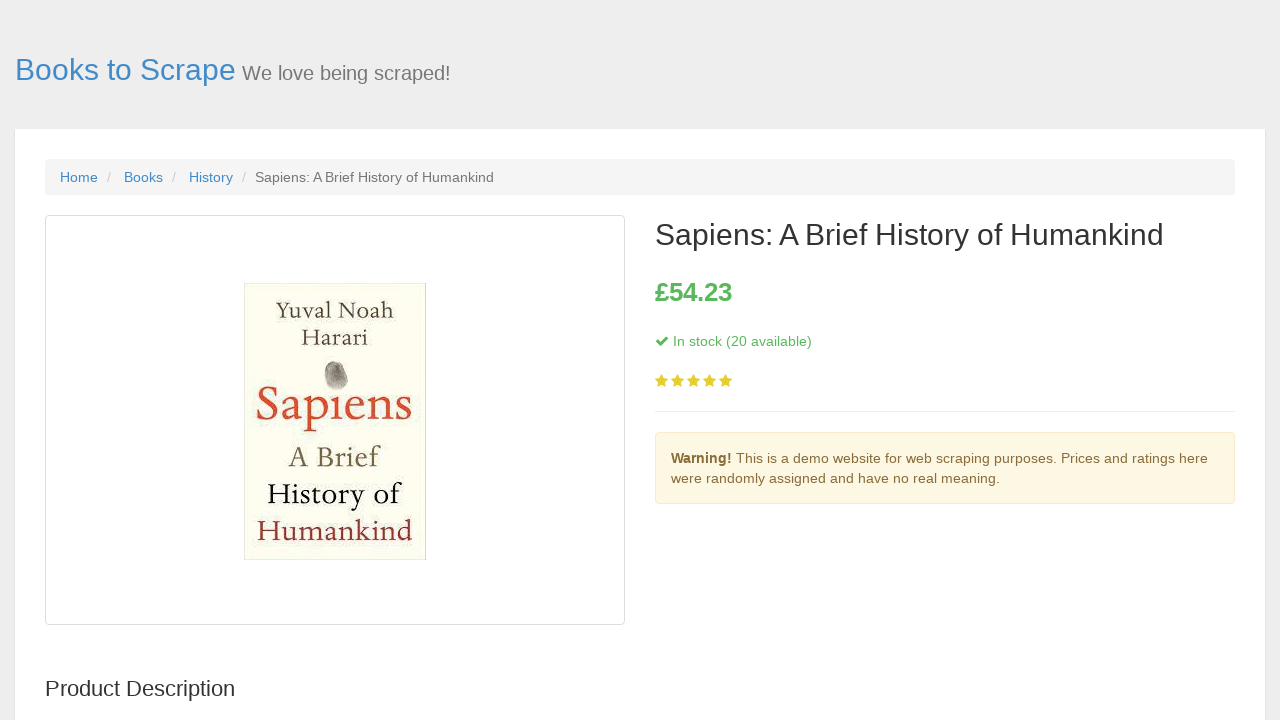

Navigated back to catalog from book 5 detail page
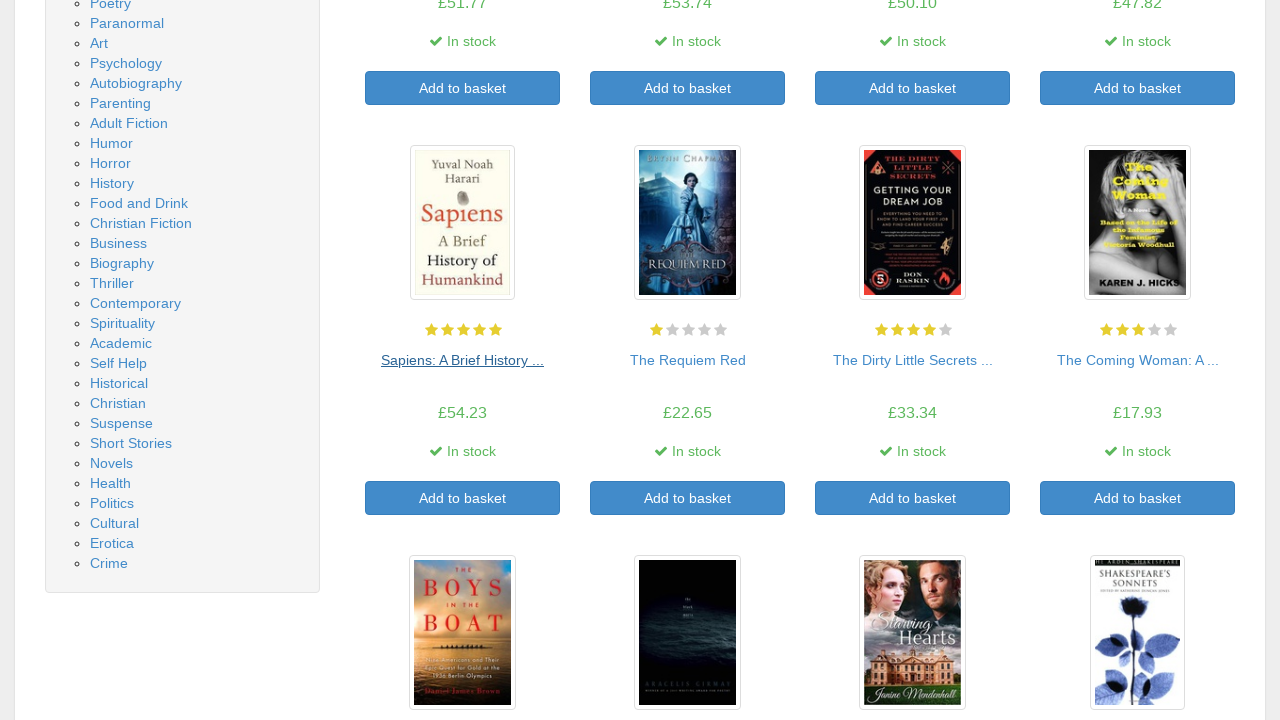

Book catalog listing loaded and ready for next iteration
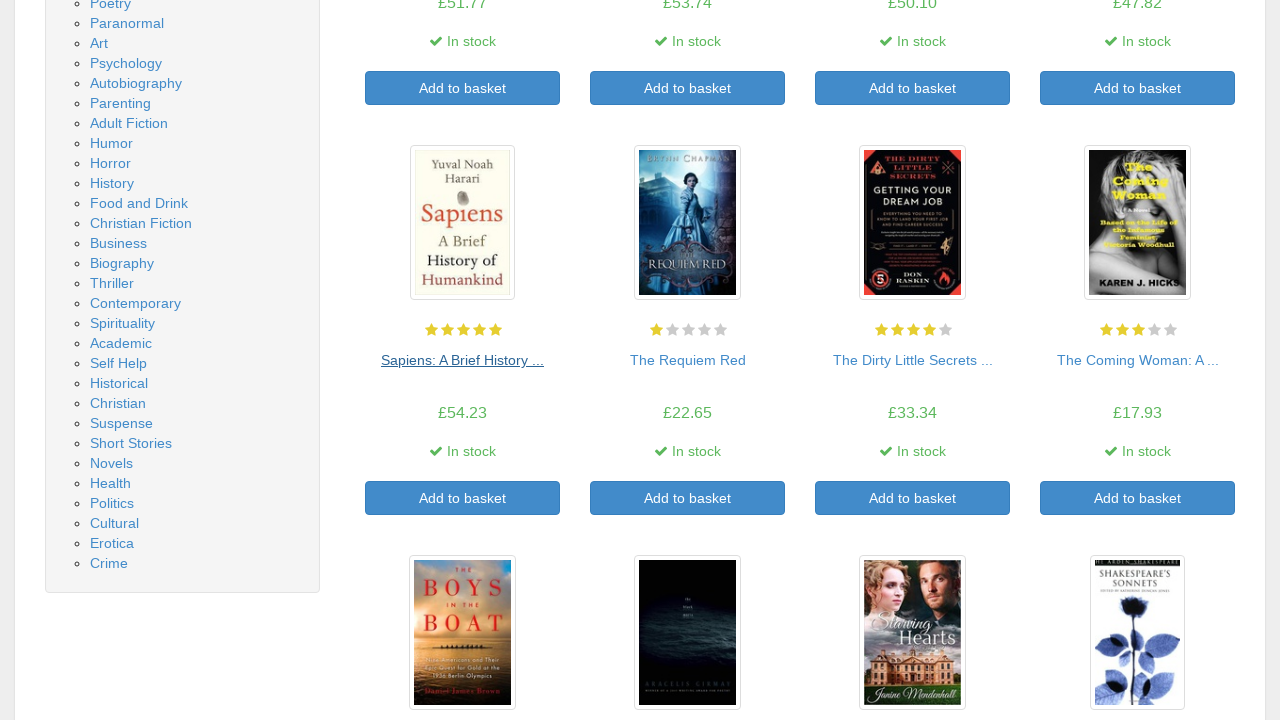

Clicked on book 6 to view detail page at (688, 360) on xpath=/html/body/div/div/div/div/section/div[2]/ol/li[6]/article/h3/a
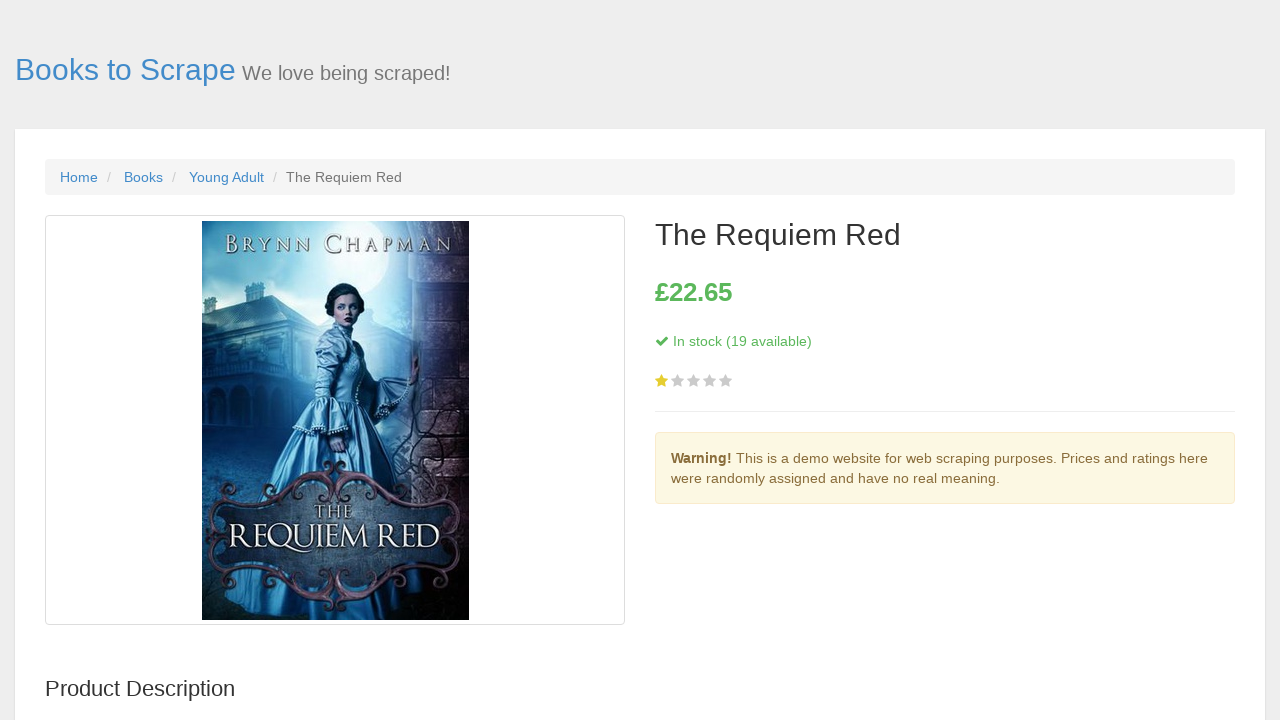

Product detail page loaded for book 6
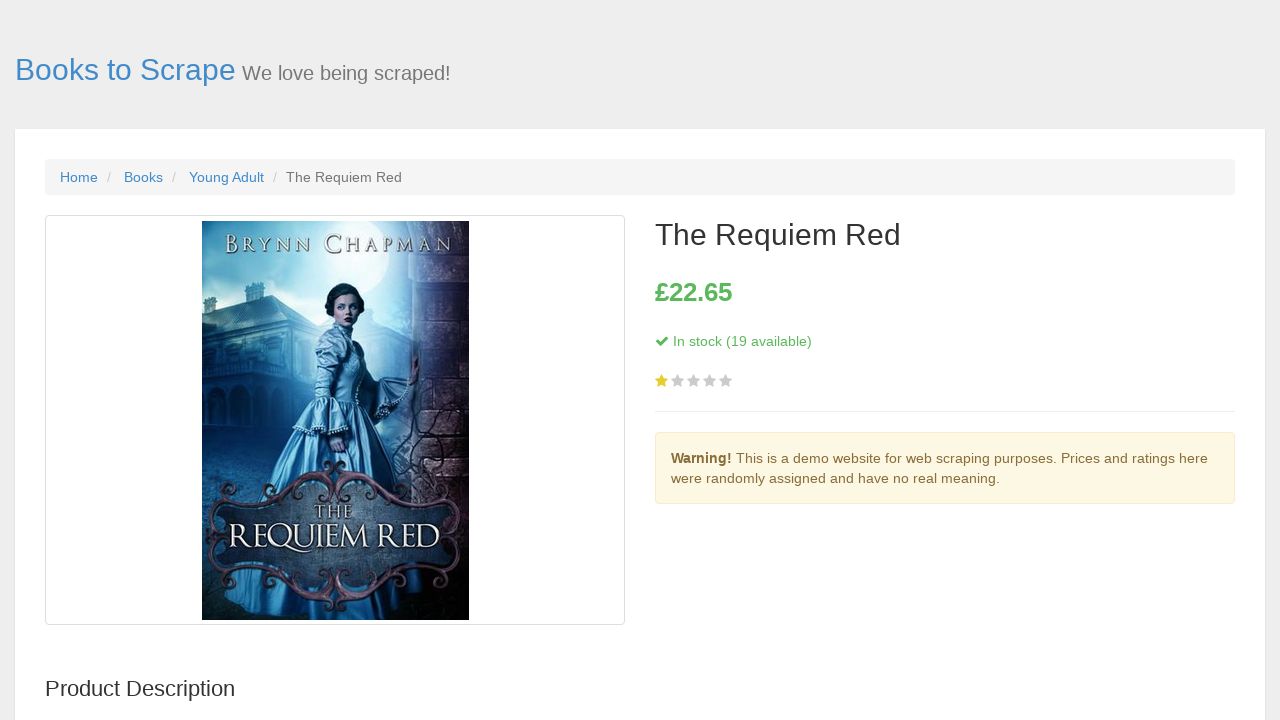

Navigated back to catalog from book 6 detail page
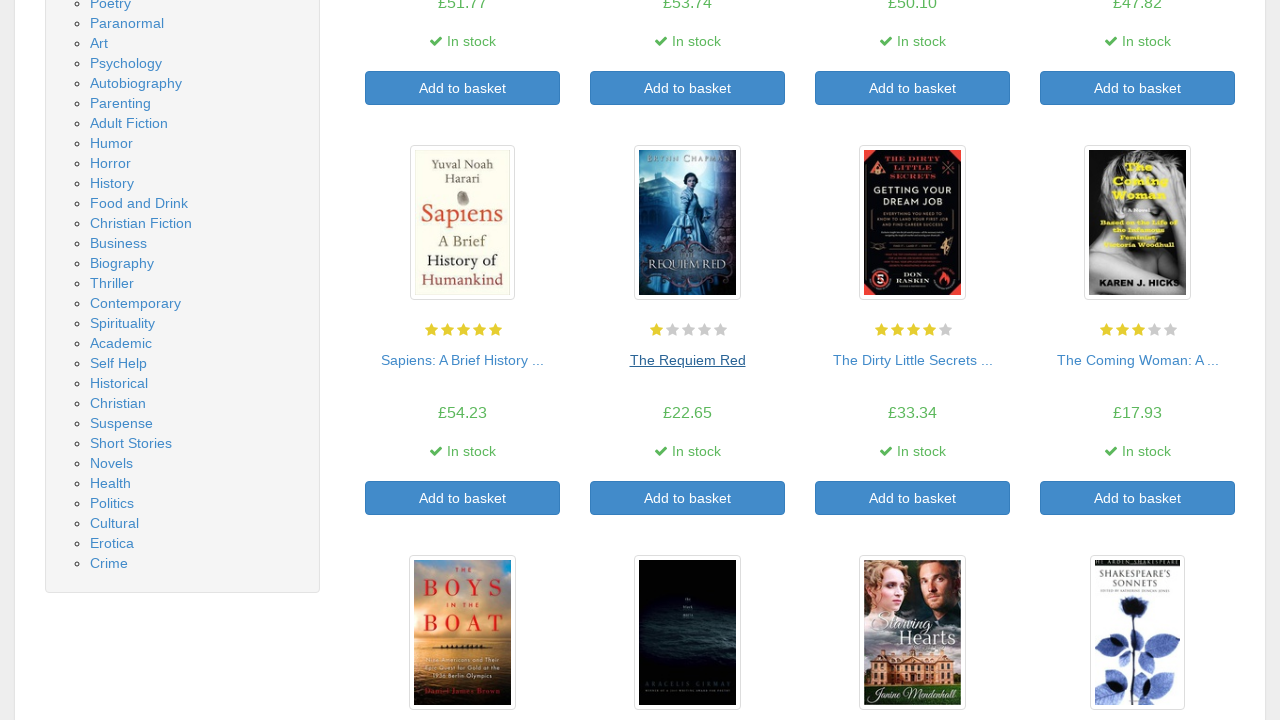

Book catalog listing loaded and ready for next iteration
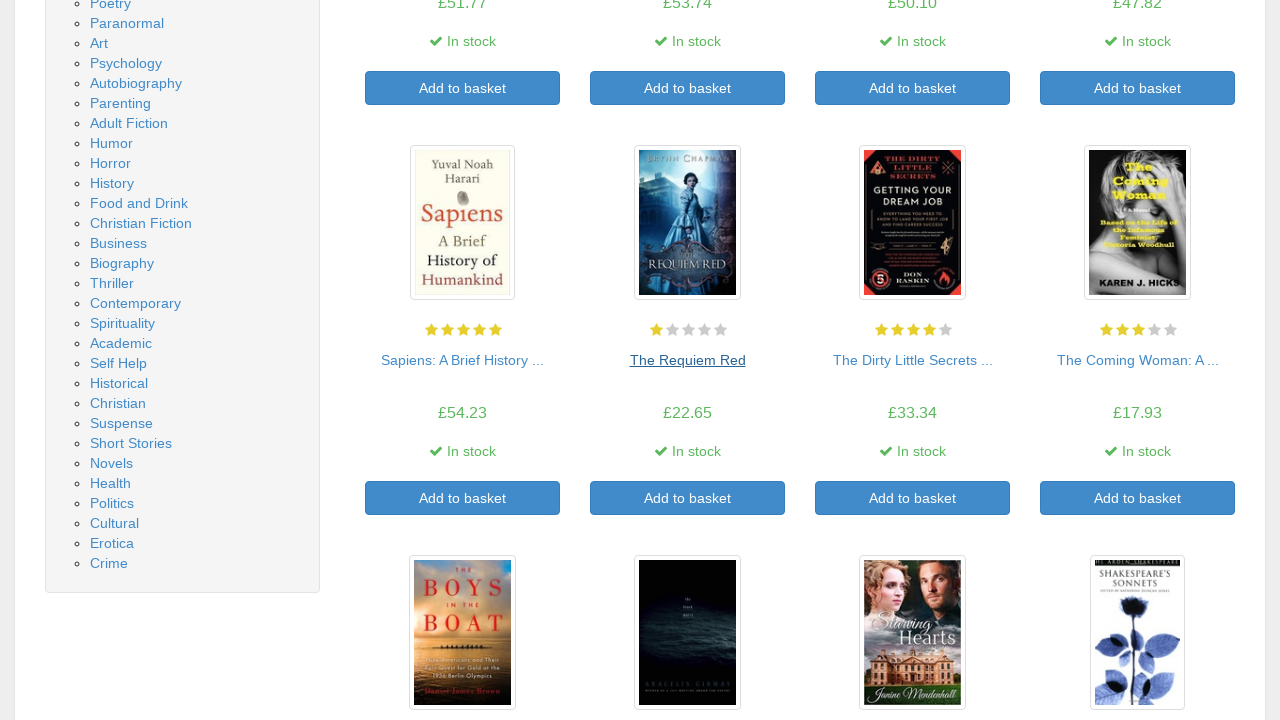

Clicked on book 7 to view detail page at (912, 360) on xpath=/html/body/div/div/div/div/section/div[2]/ol/li[7]/article/h3/a
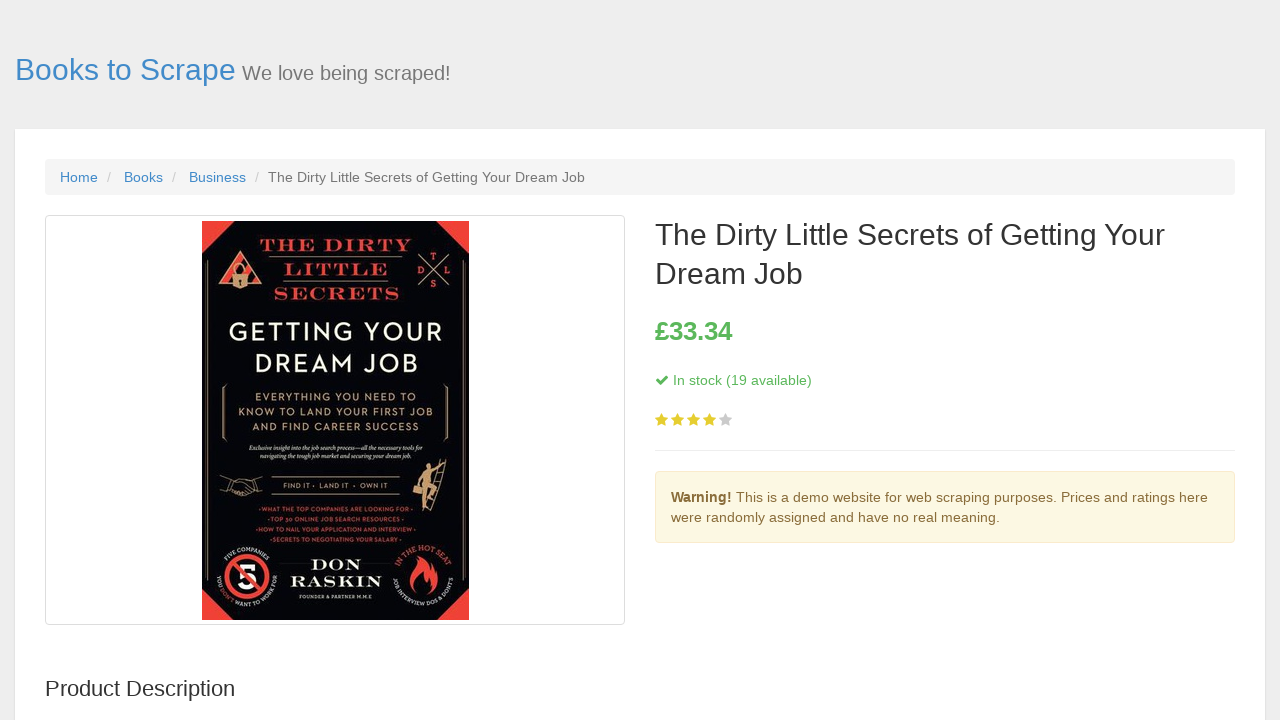

Product detail page loaded for book 7
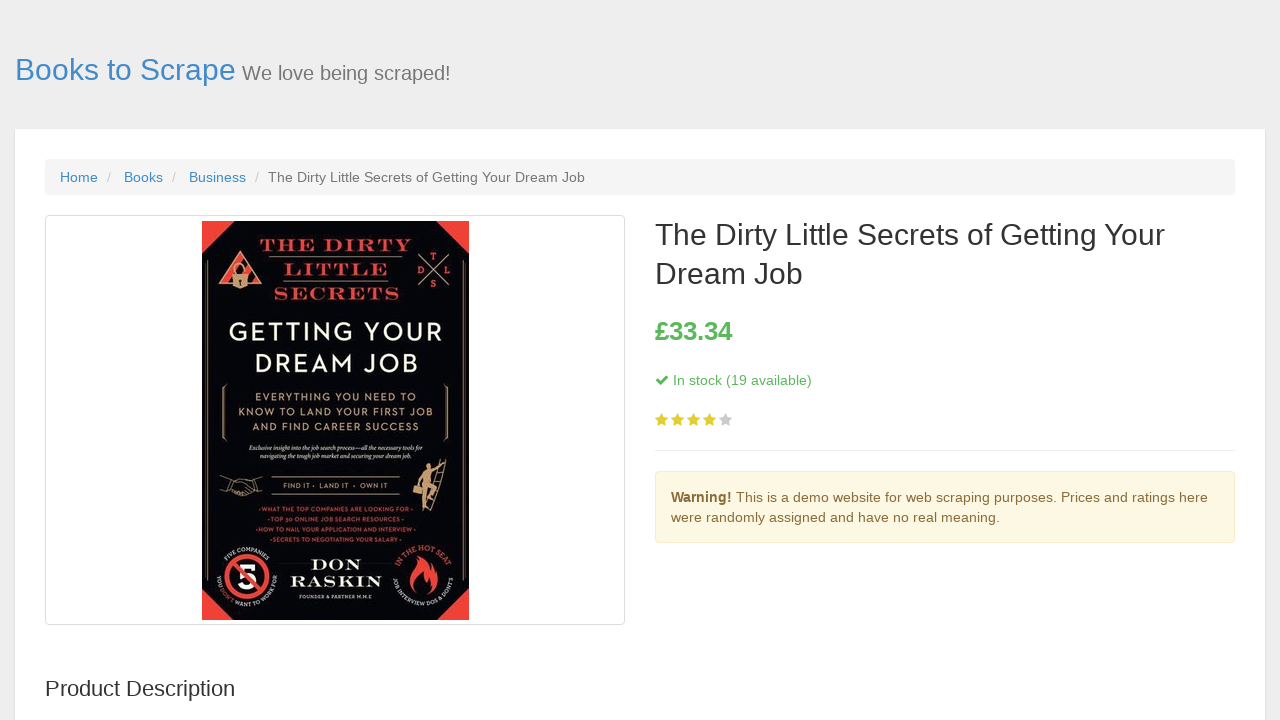

Navigated back to catalog from book 7 detail page
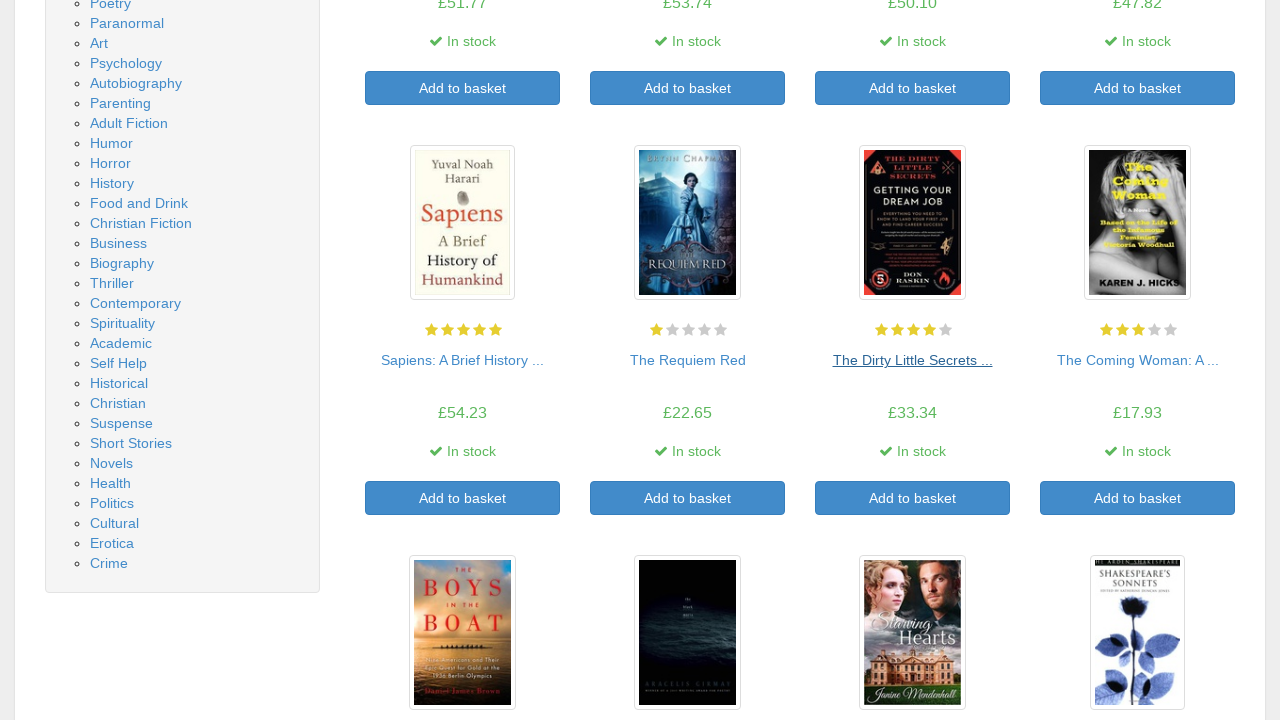

Book catalog listing loaded and ready for next iteration
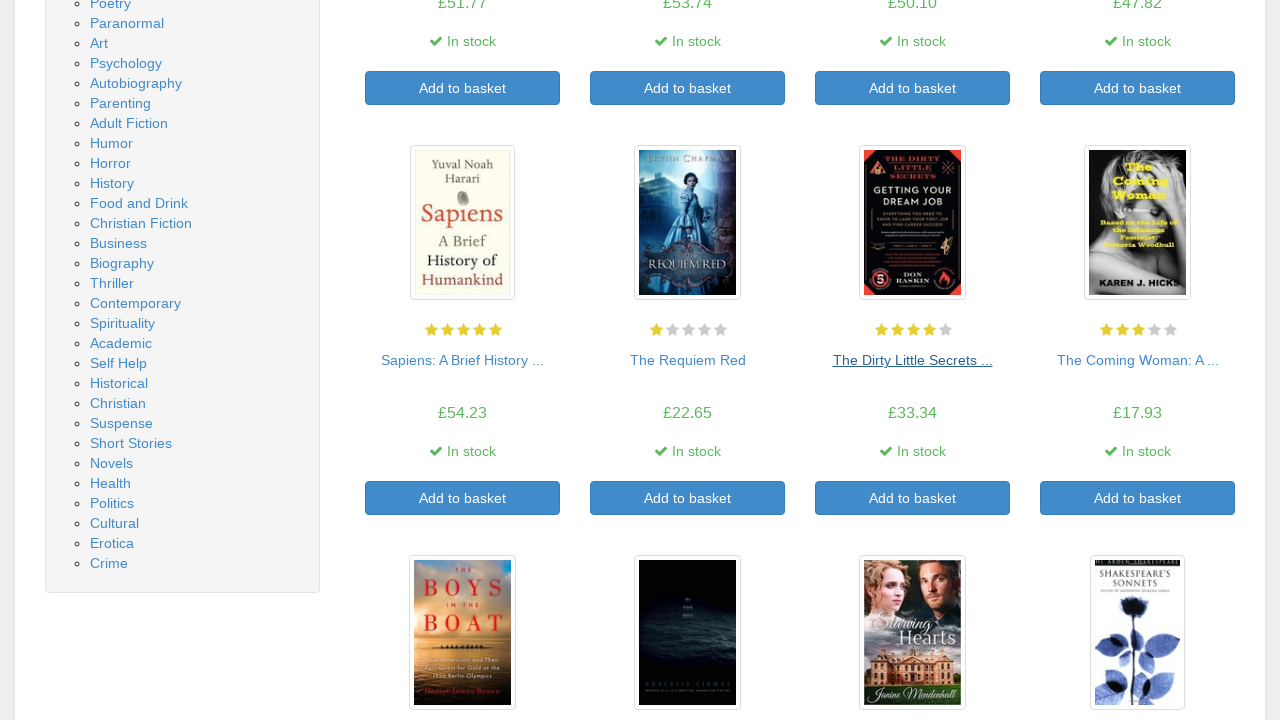

Clicked on book 8 to view detail page at (1138, 360) on xpath=/html/body/div/div/div/div/section/div[2]/ol/li[8]/article/h3/a
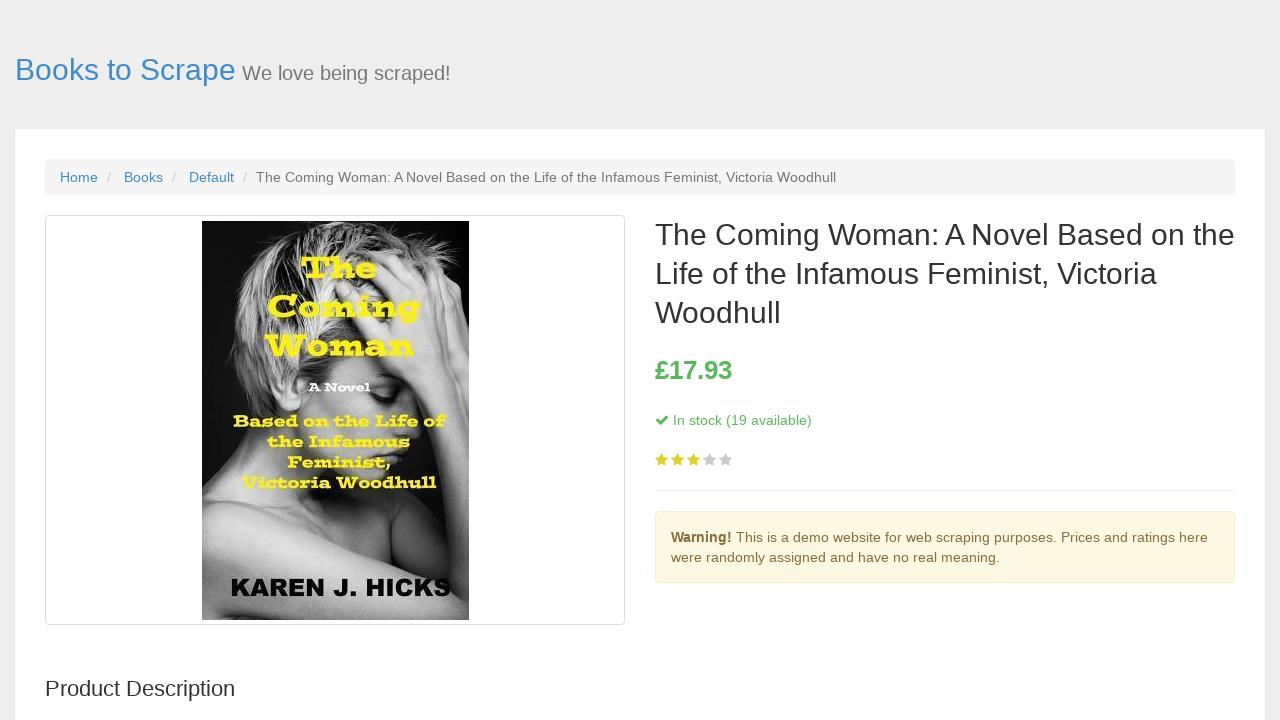

Product detail page loaded for book 8
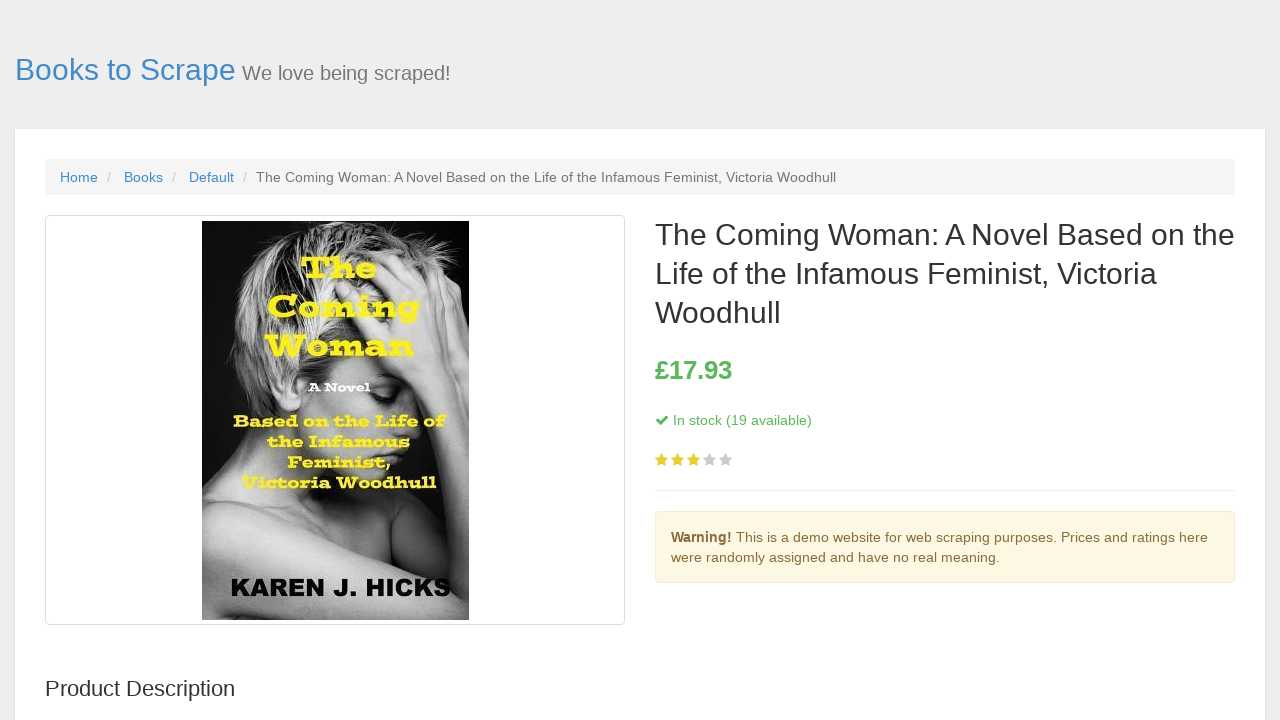

Navigated back to catalog from book 8 detail page
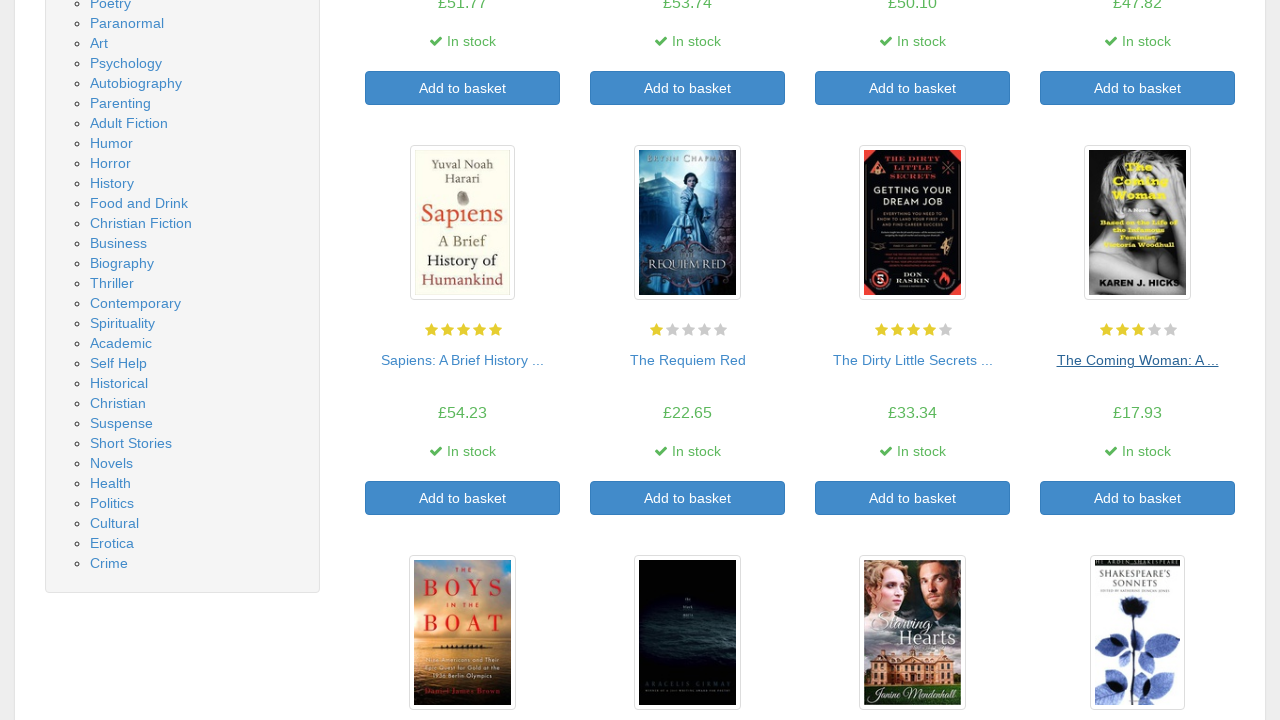

Book catalog listing loaded and ready for next iteration
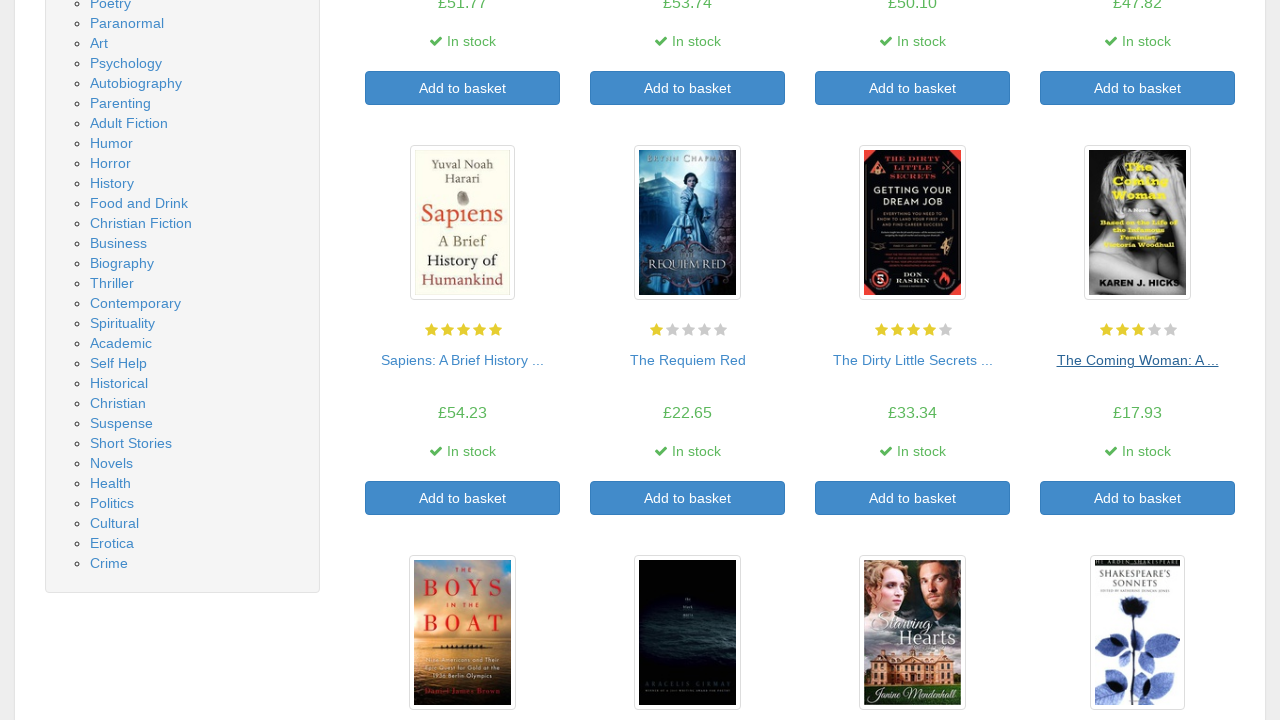

Clicked on book 9 to view detail page at (462, 360) on xpath=/html/body/div/div/div/div/section/div[2]/ol/li[9]/article/h3/a
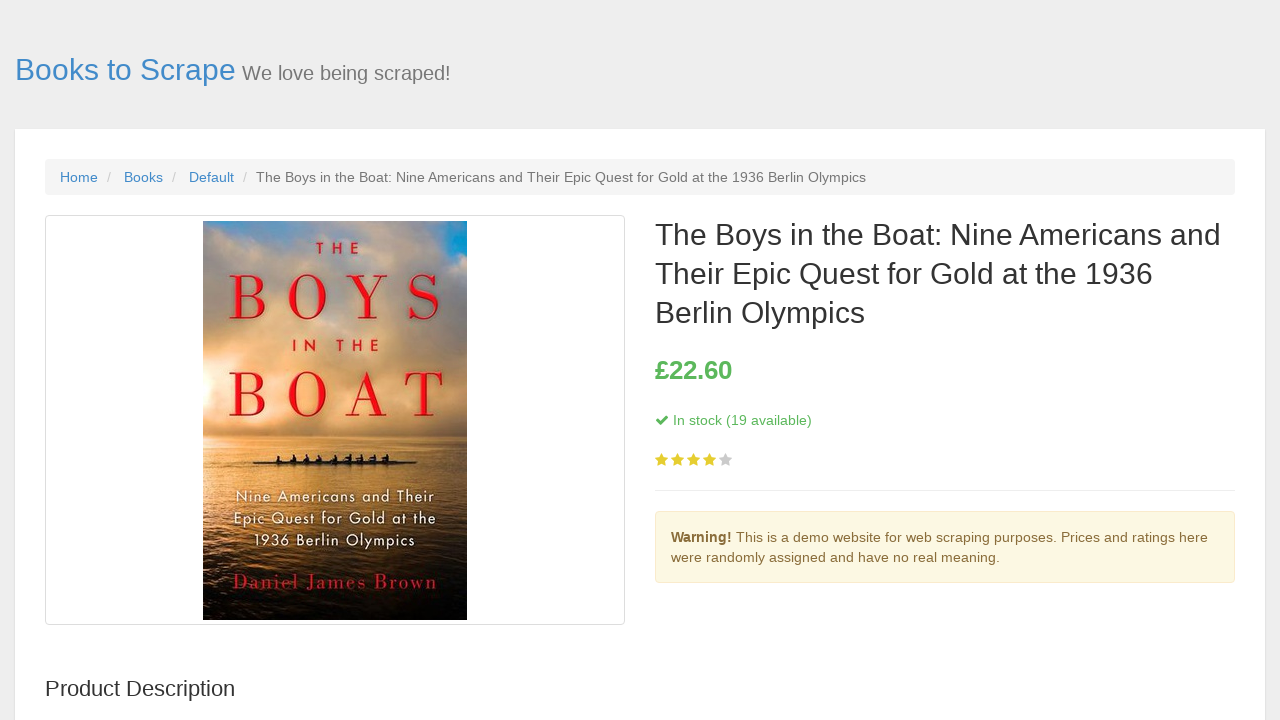

Product detail page loaded for book 9
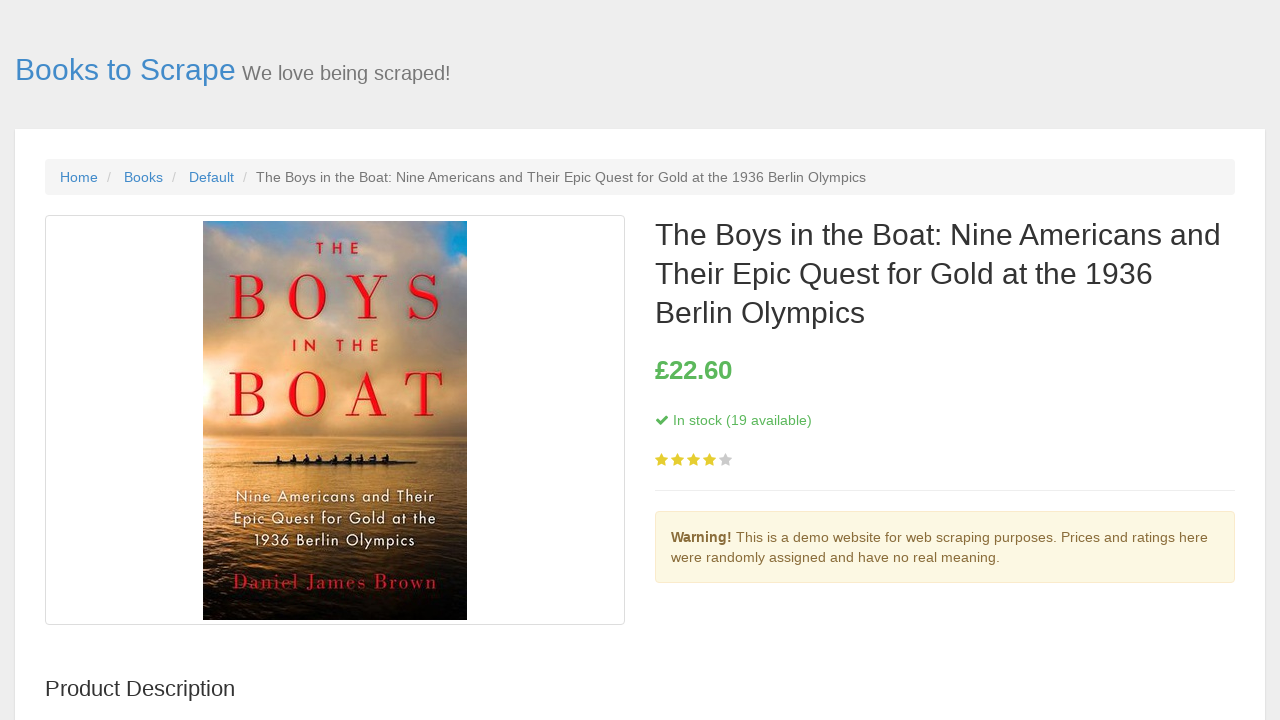

Navigated back to catalog from book 9 detail page
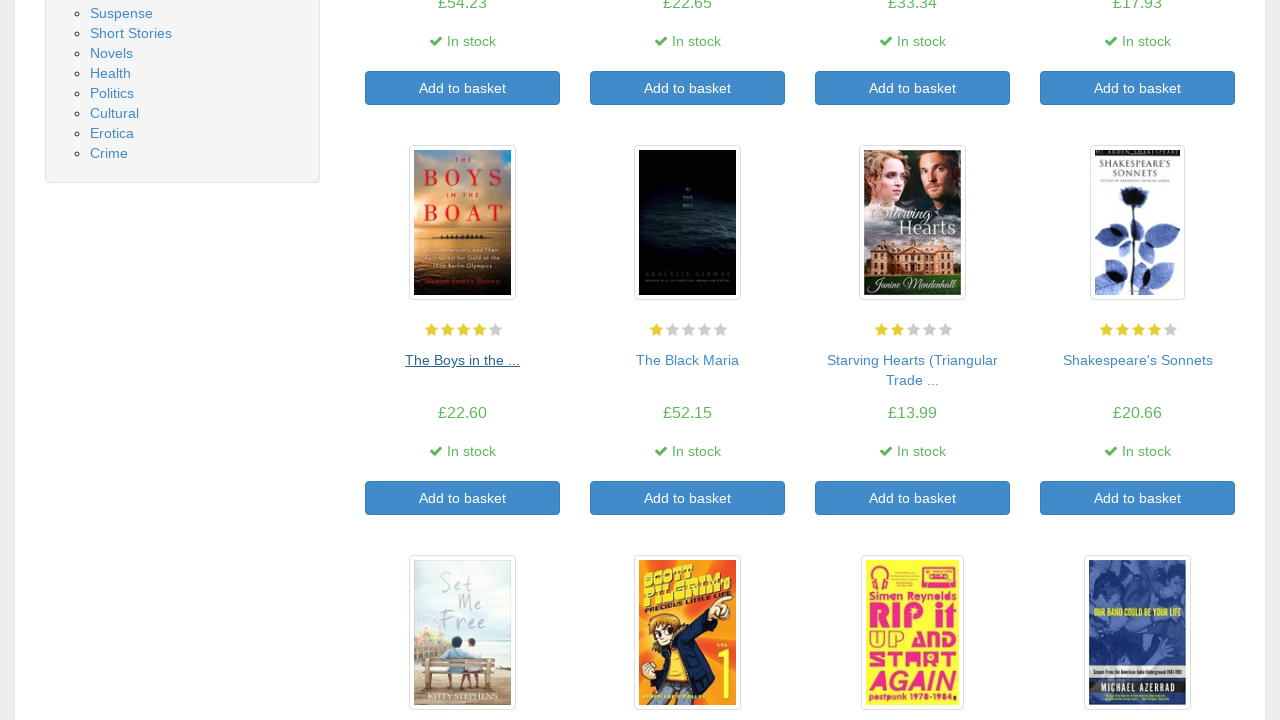

Book catalog listing loaded and ready for next iteration
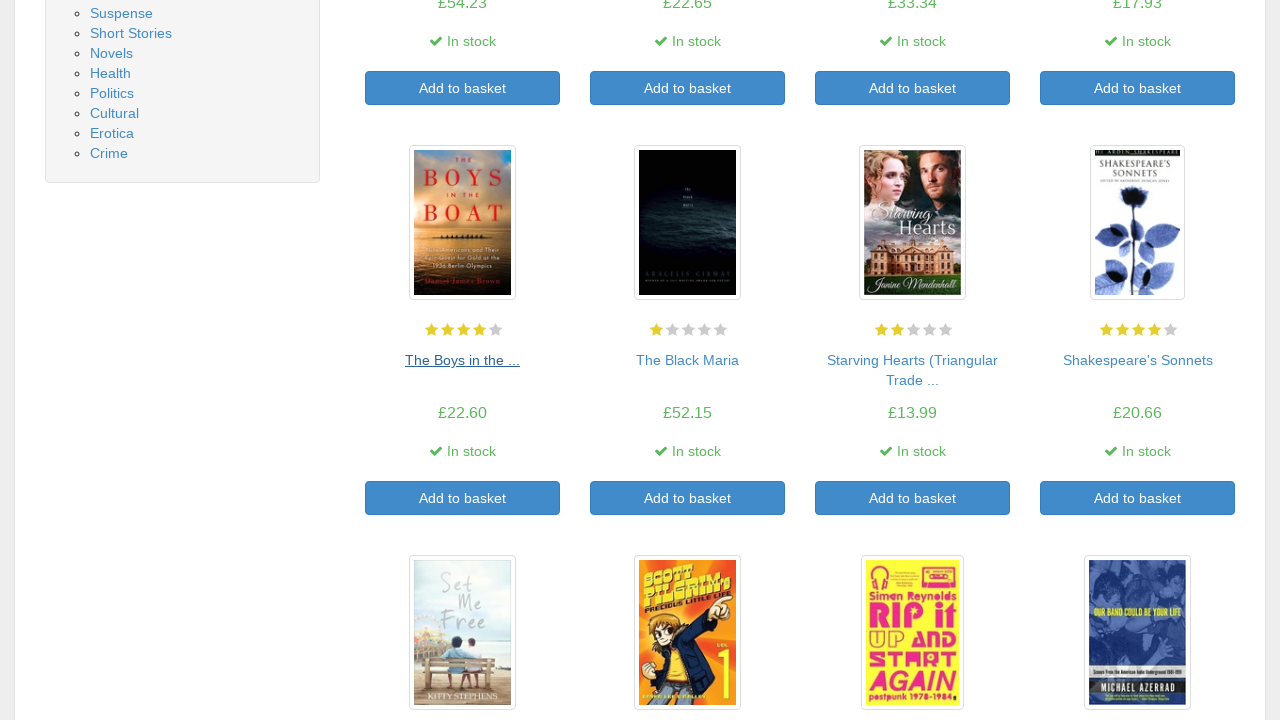

Clicked on book 10 to view detail page at (688, 360) on xpath=/html/body/div/div/div/div/section/div[2]/ol/li[10]/article/h3/a
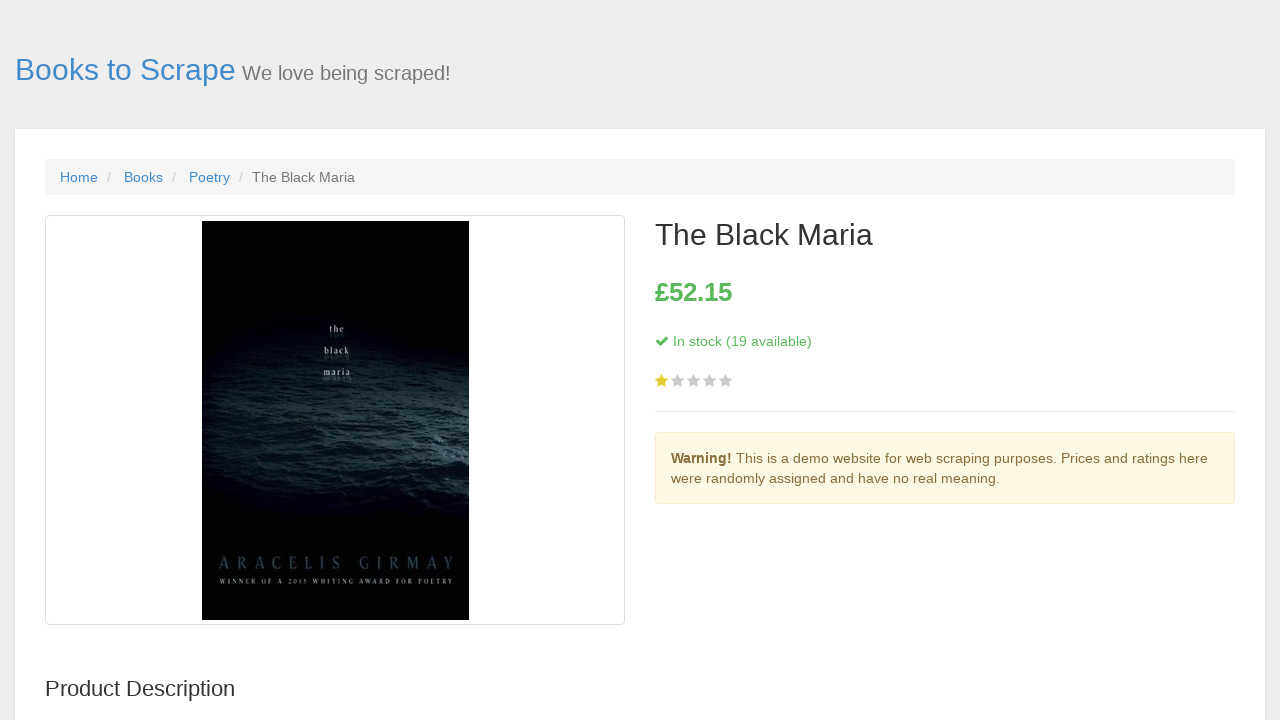

Product detail page loaded for book 10
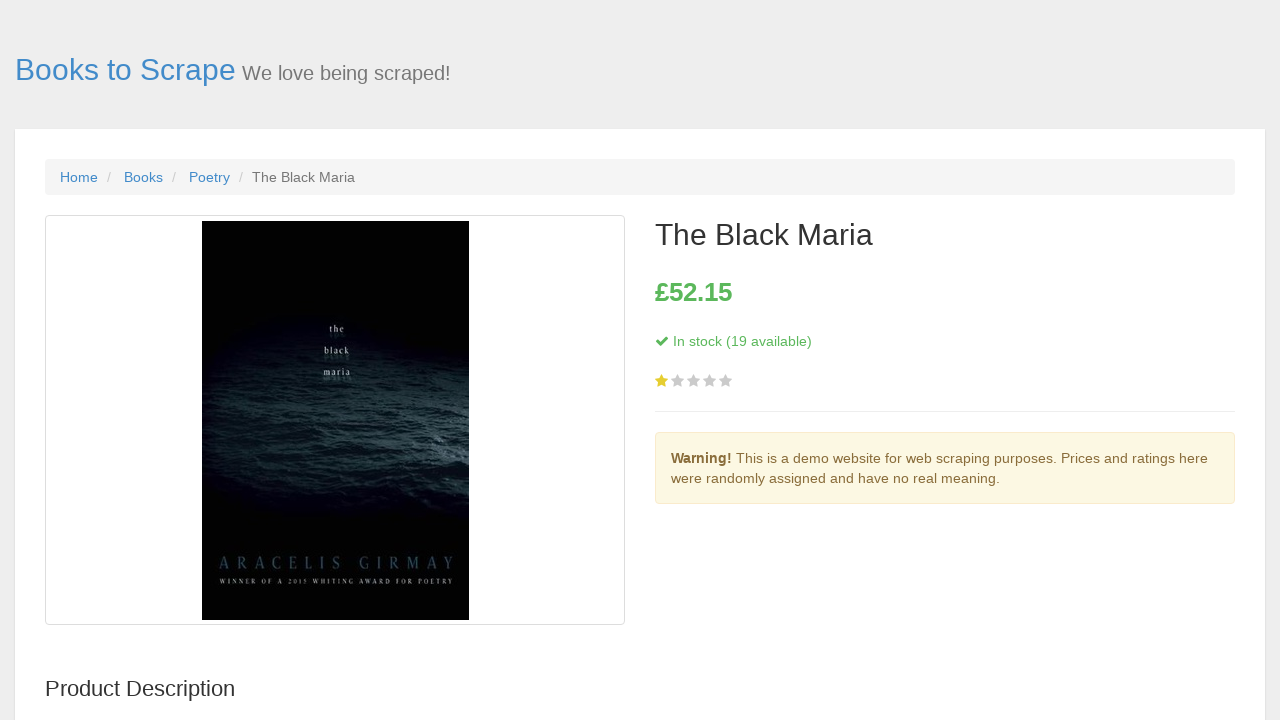

Navigated back to catalog from book 10 detail page
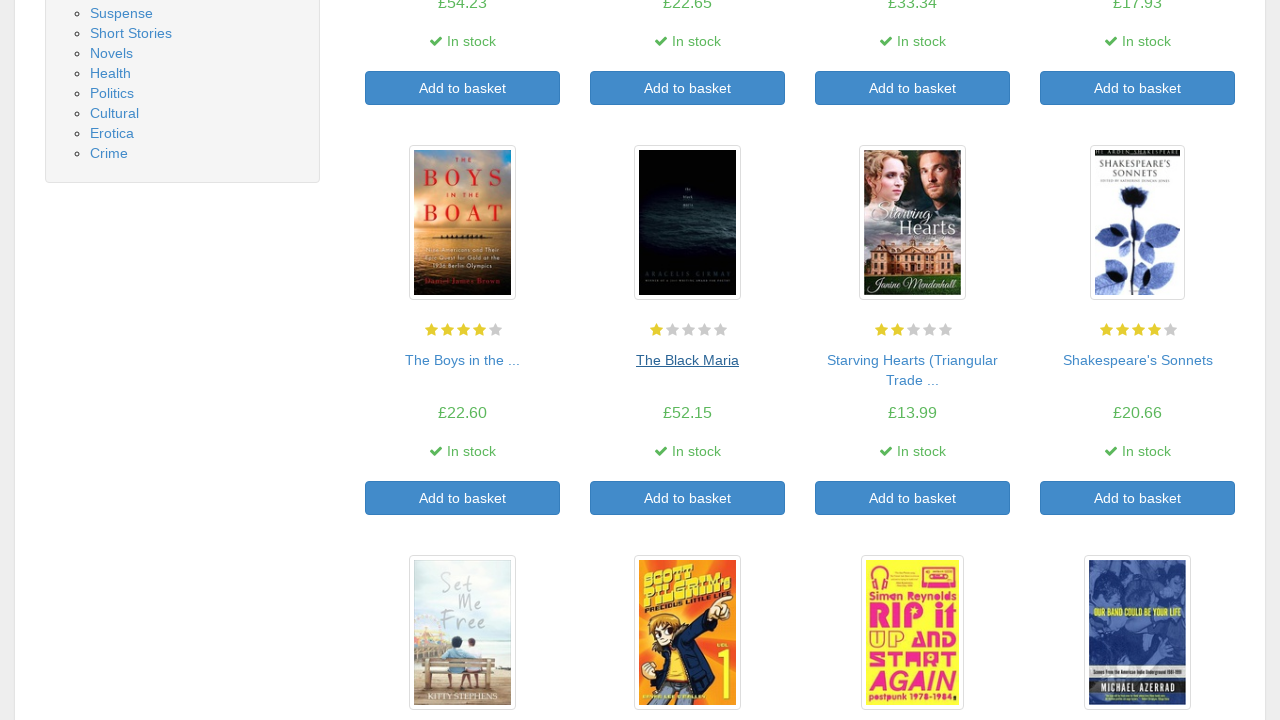

Book catalog listing loaded and ready for next iteration
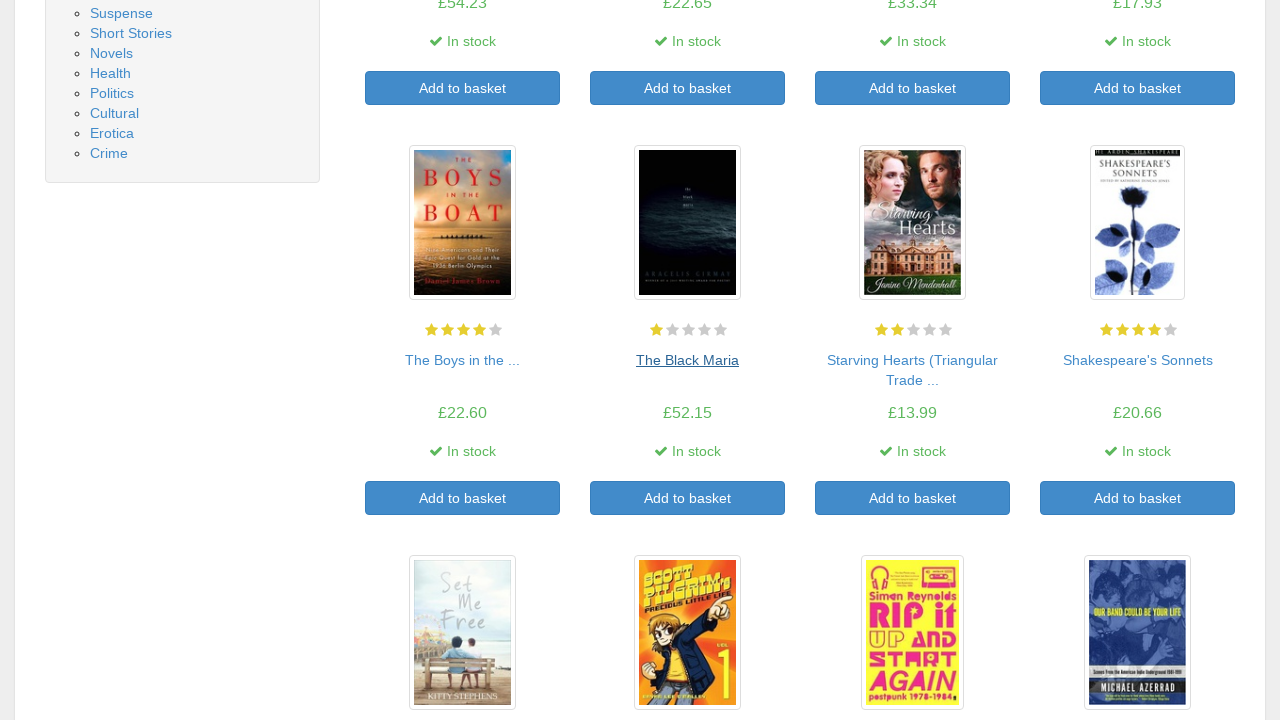

Clicked on book 11 to view detail page at (912, 360) on xpath=/html/body/div/div/div/div/section/div[2]/ol/li[11]/article/h3/a
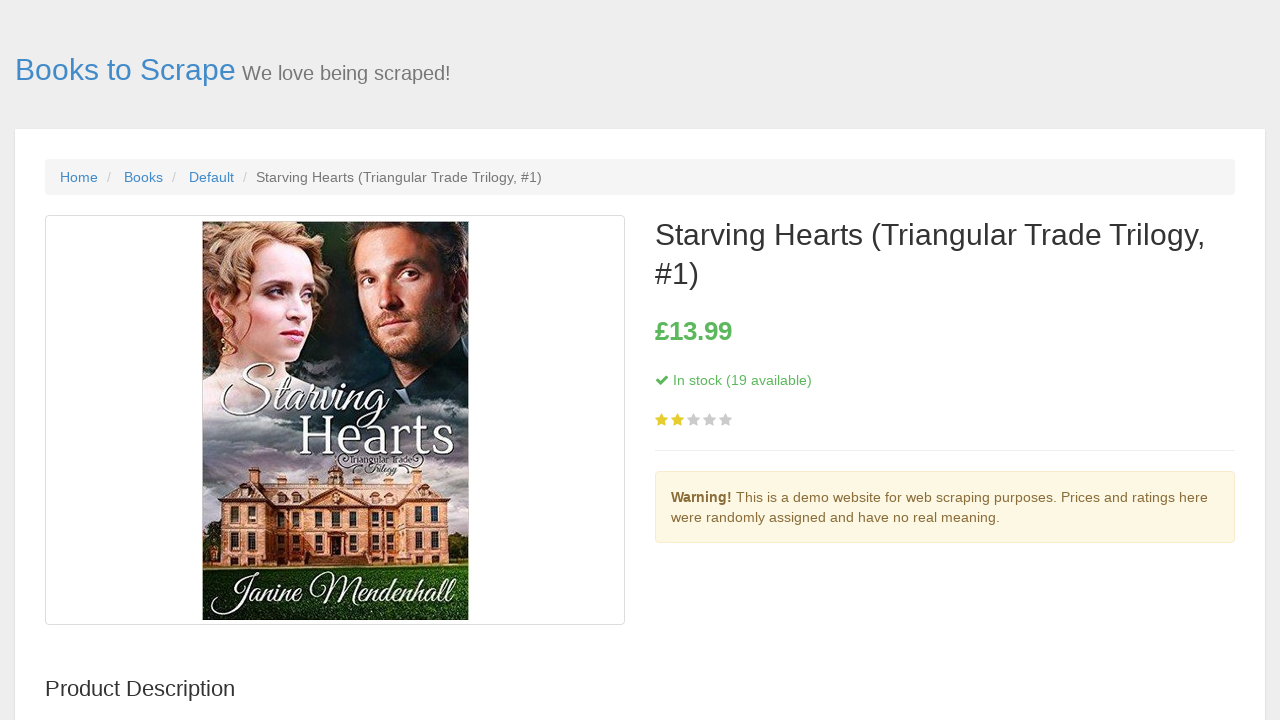

Product detail page loaded for book 11
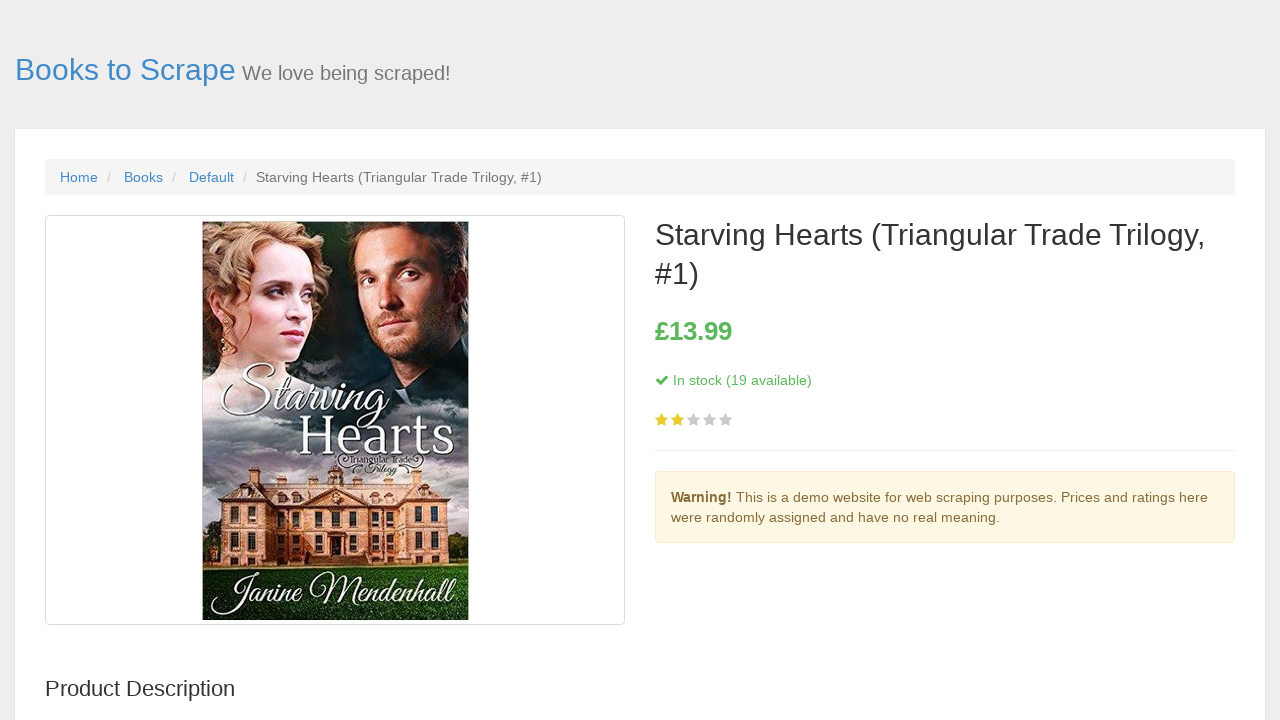

Navigated back to catalog from book 11 detail page
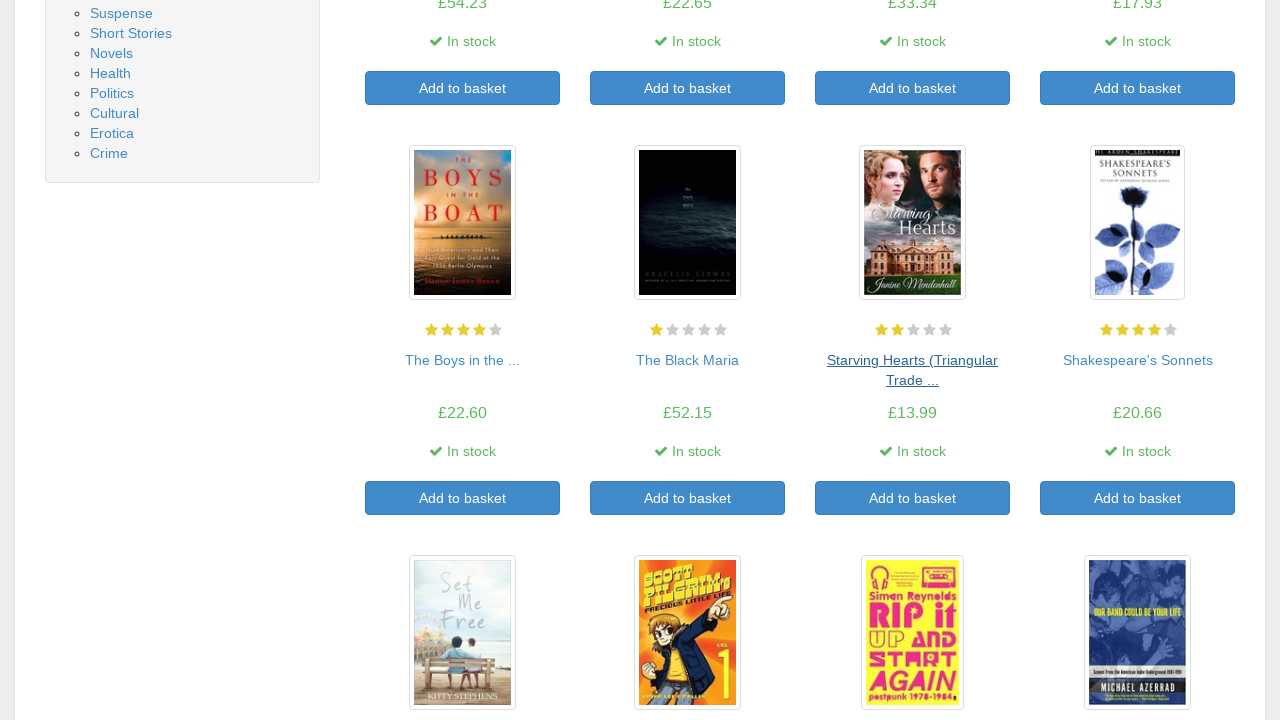

Book catalog listing loaded and ready for next iteration
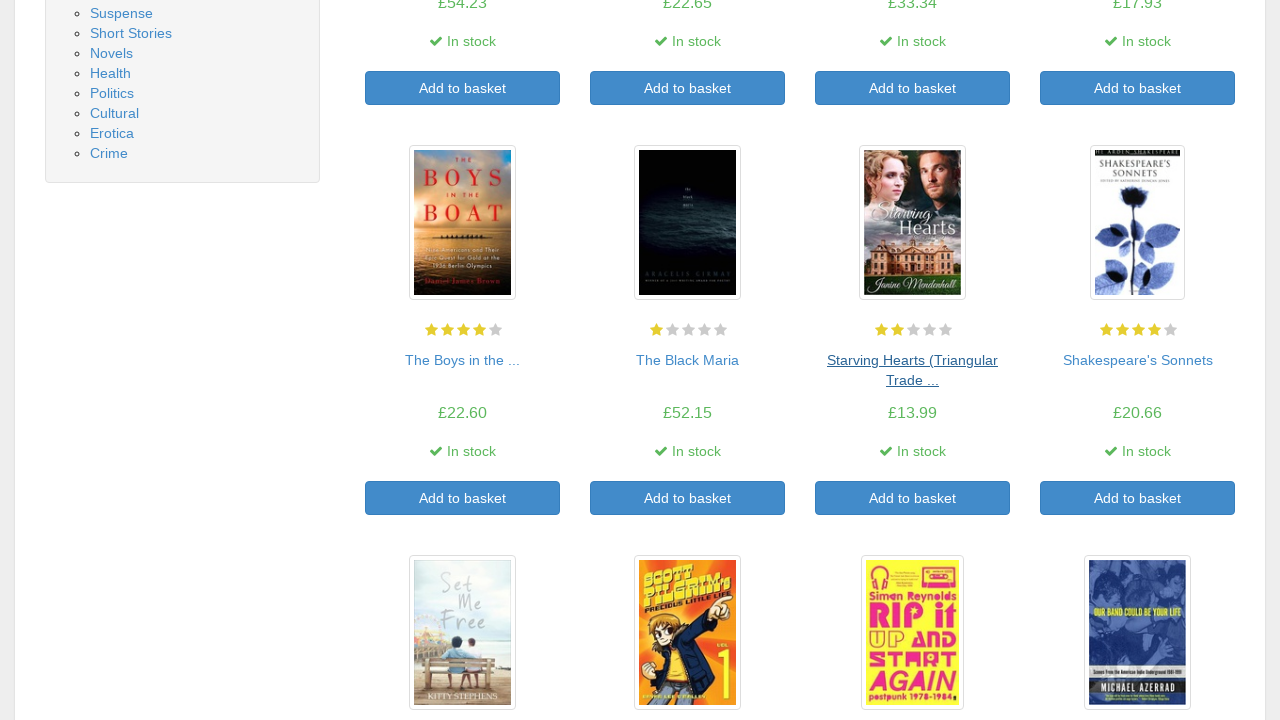

Clicked on book 12 to view detail page at (1138, 360) on xpath=/html/body/div/div/div/div/section/div[2]/ol/li[12]/article/h3/a
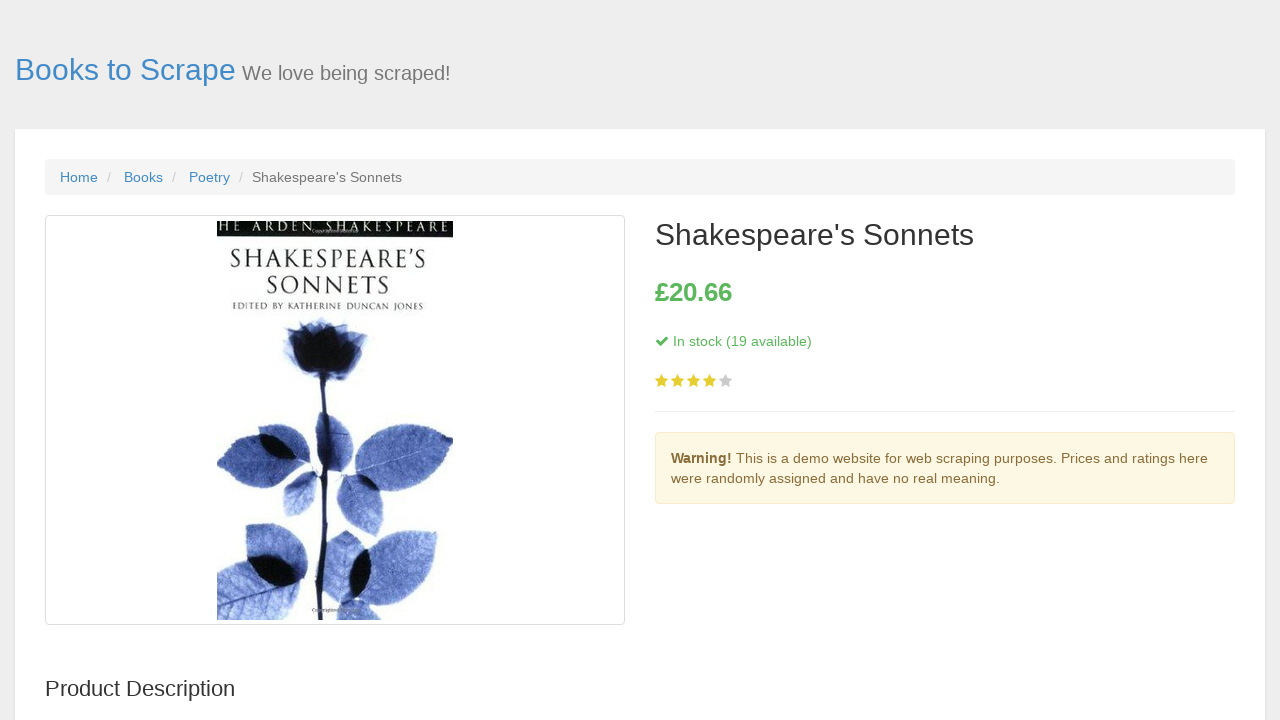

Product detail page loaded for book 12
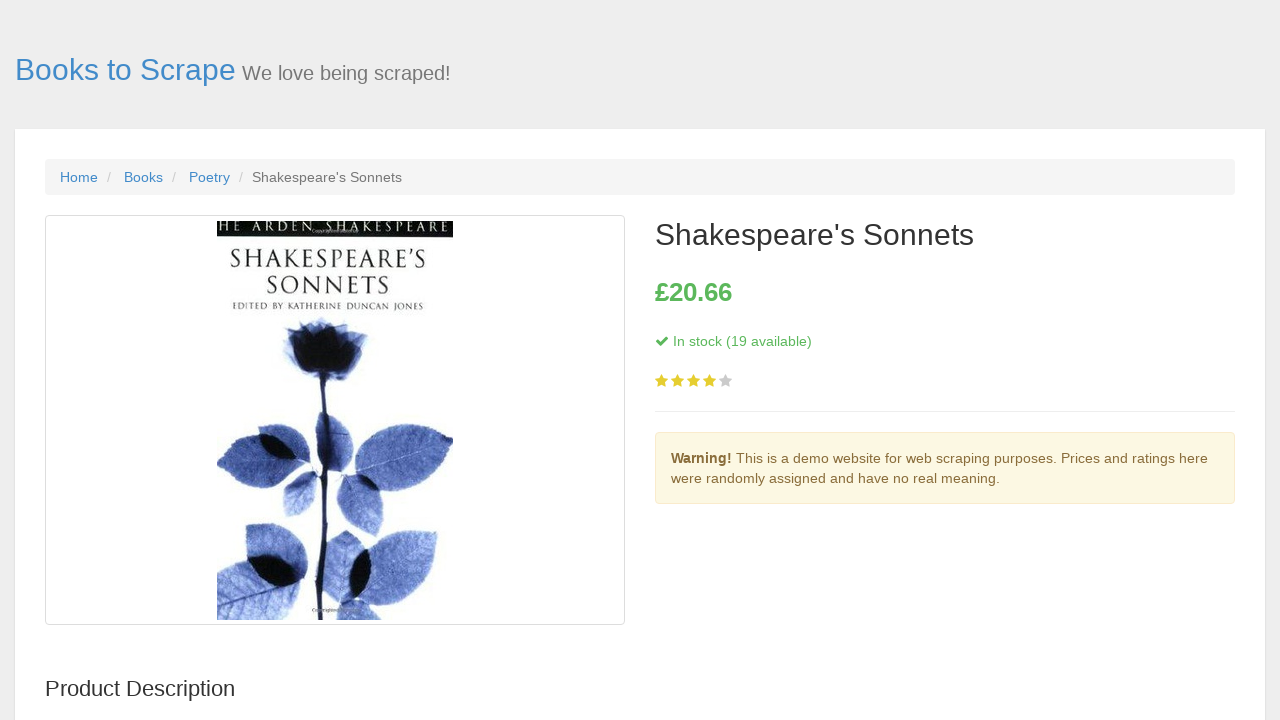

Navigated back to catalog from book 12 detail page
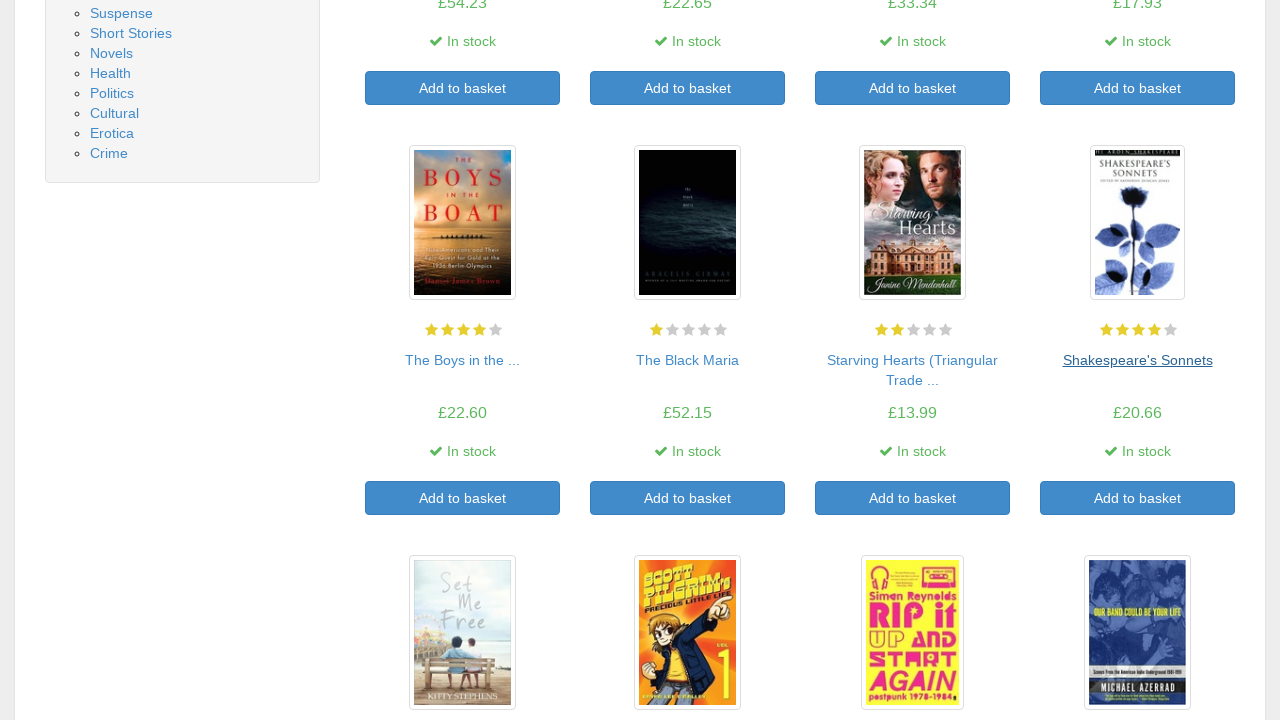

Book catalog listing loaded and ready for next iteration
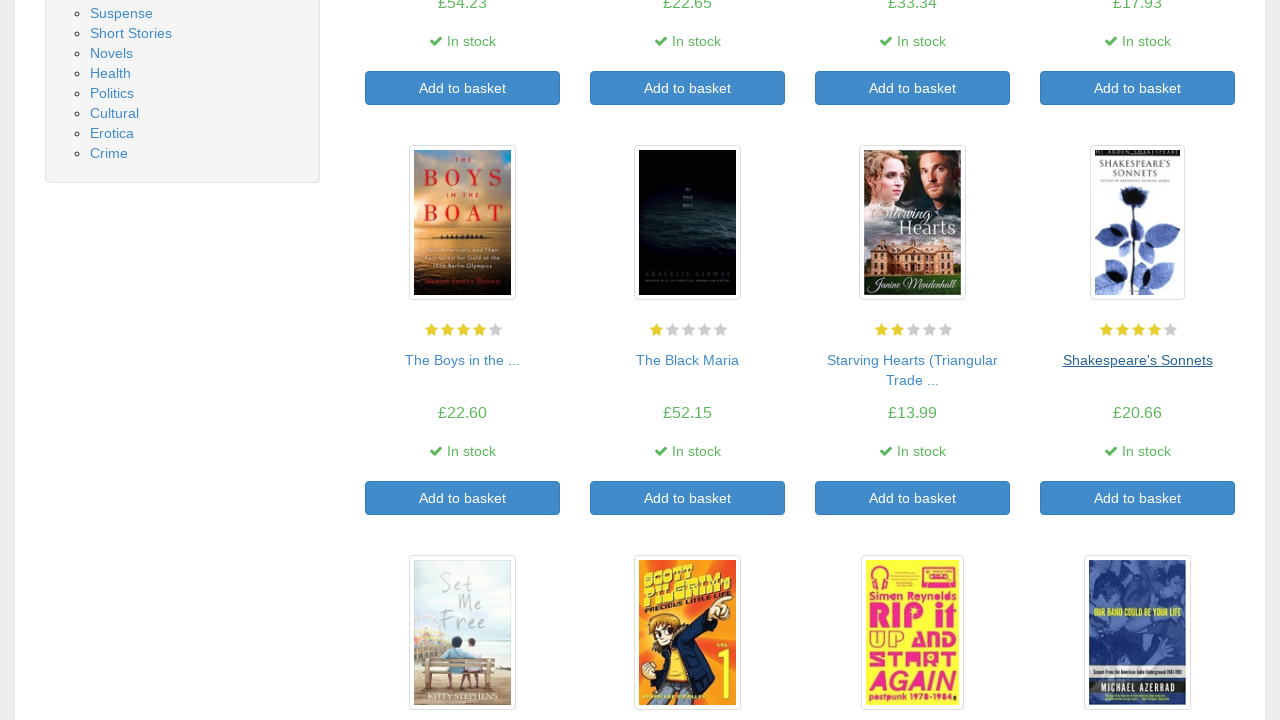

Clicked on book 13 to view detail page at (462, 360) on xpath=/html/body/div/div/div/div/section/div[2]/ol/li[13]/article/h3/a
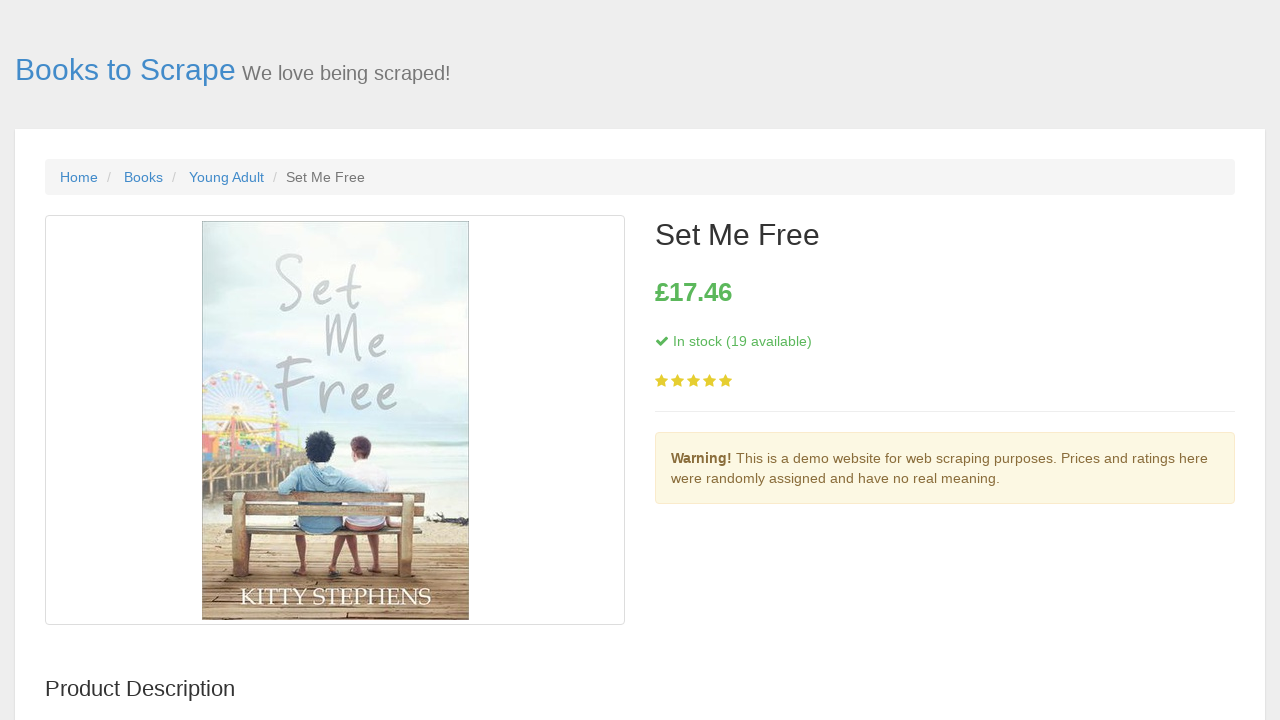

Product detail page loaded for book 13
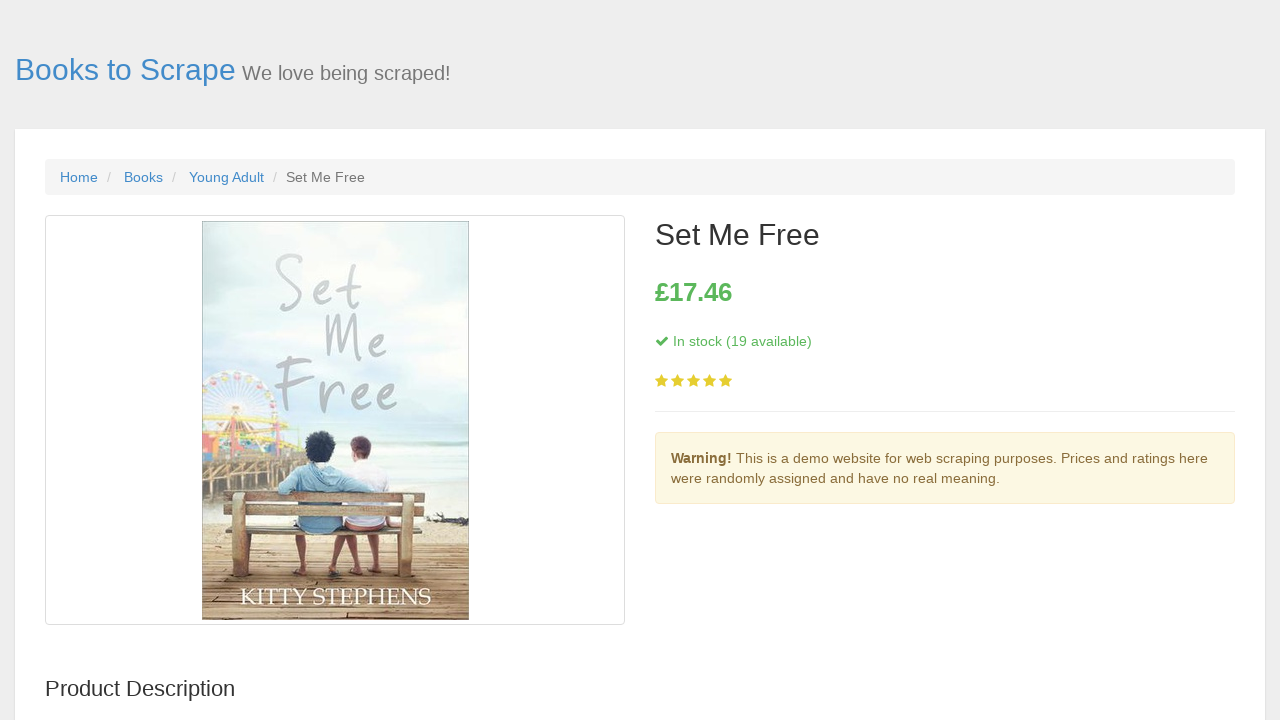

Navigated back to catalog from book 13 detail page
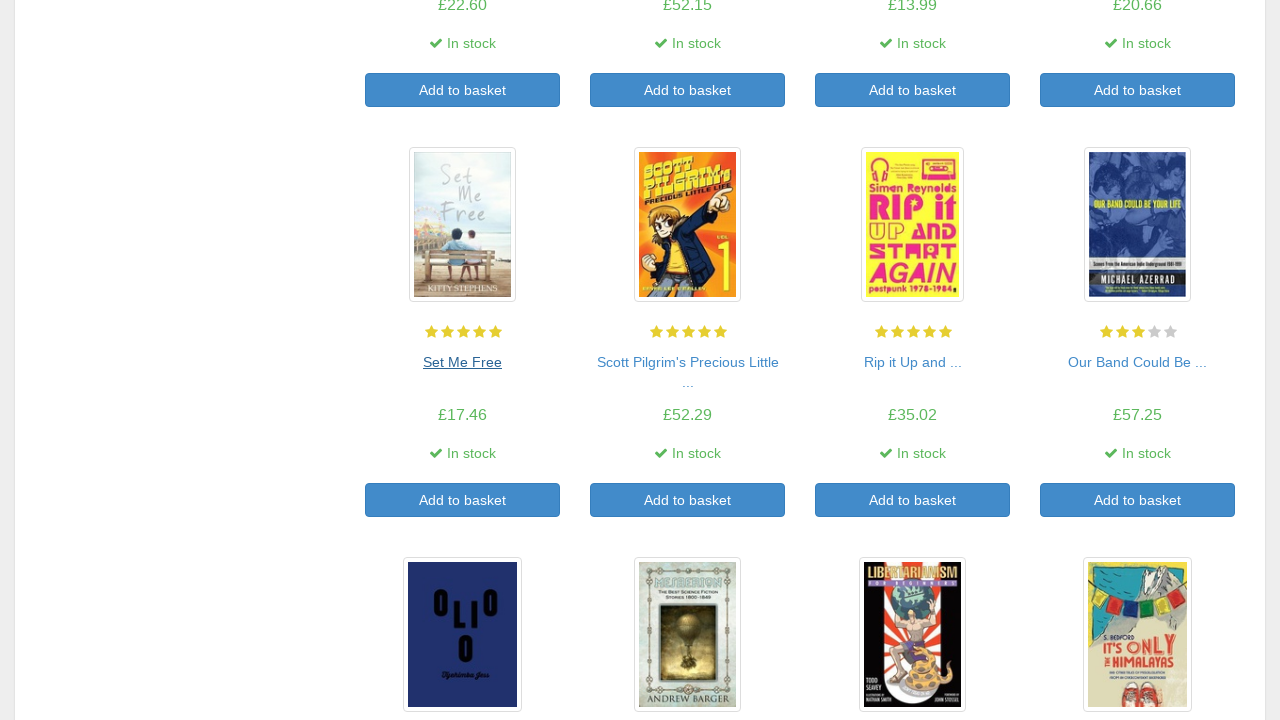

Book catalog listing loaded and ready for next iteration
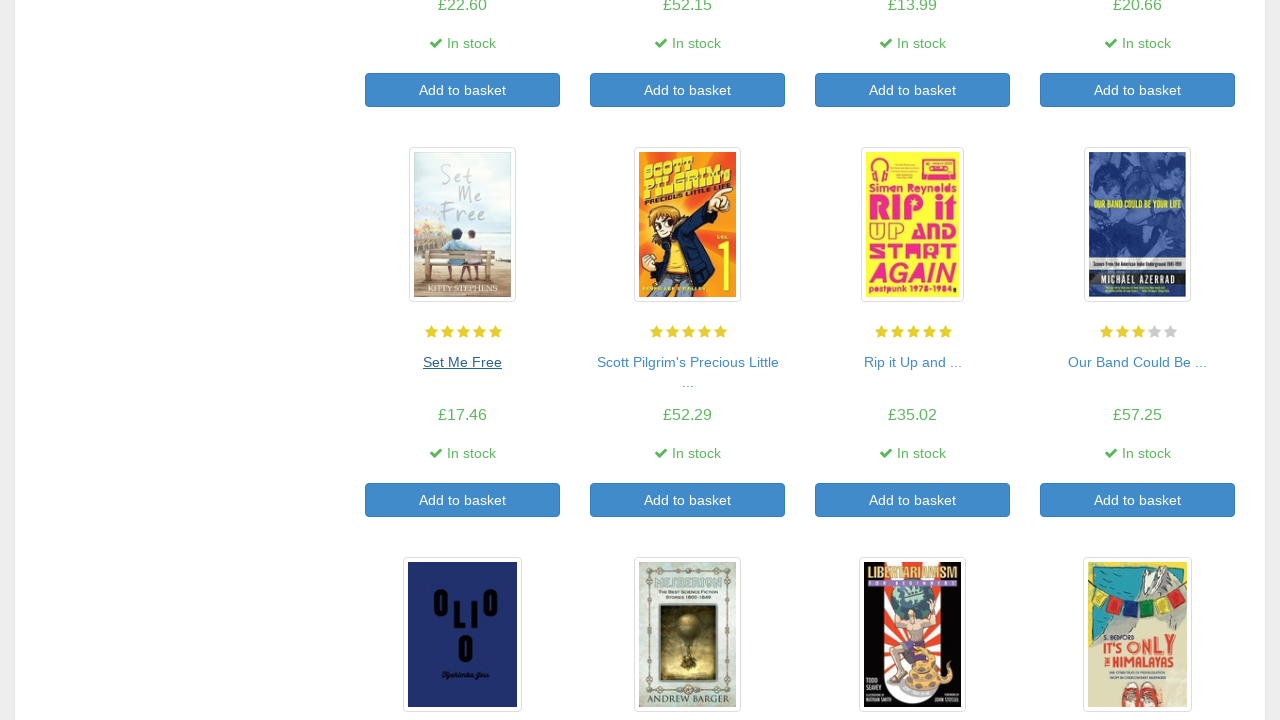

Clicked on book 14 to view detail page at (688, 362) on xpath=/html/body/div/div/div/div/section/div[2]/ol/li[14]/article/h3/a
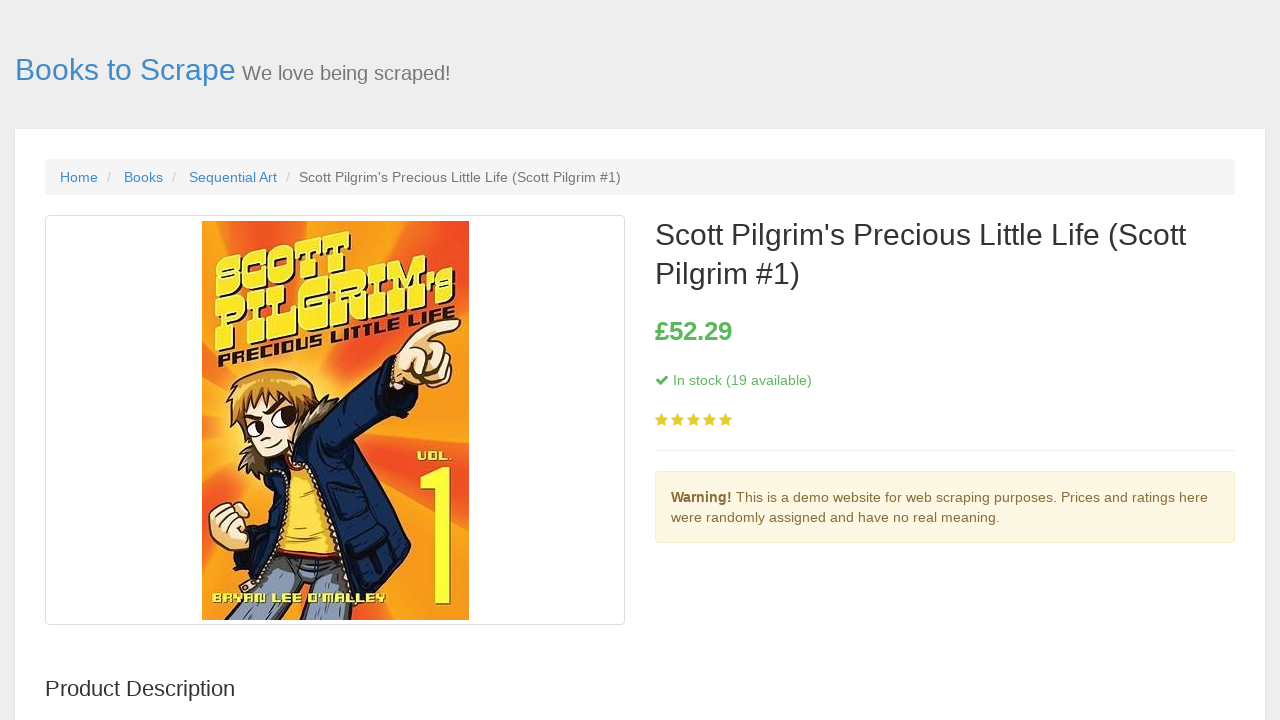

Product detail page loaded for book 14
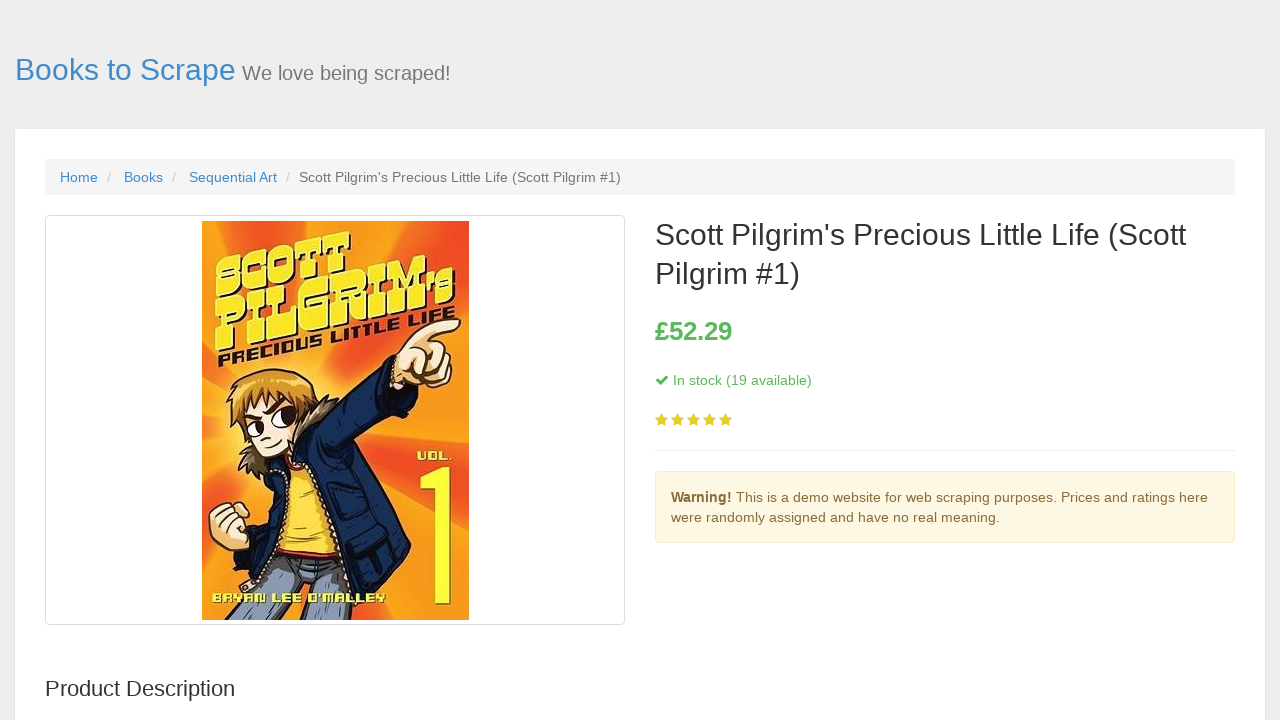

Navigated back to catalog from book 14 detail page
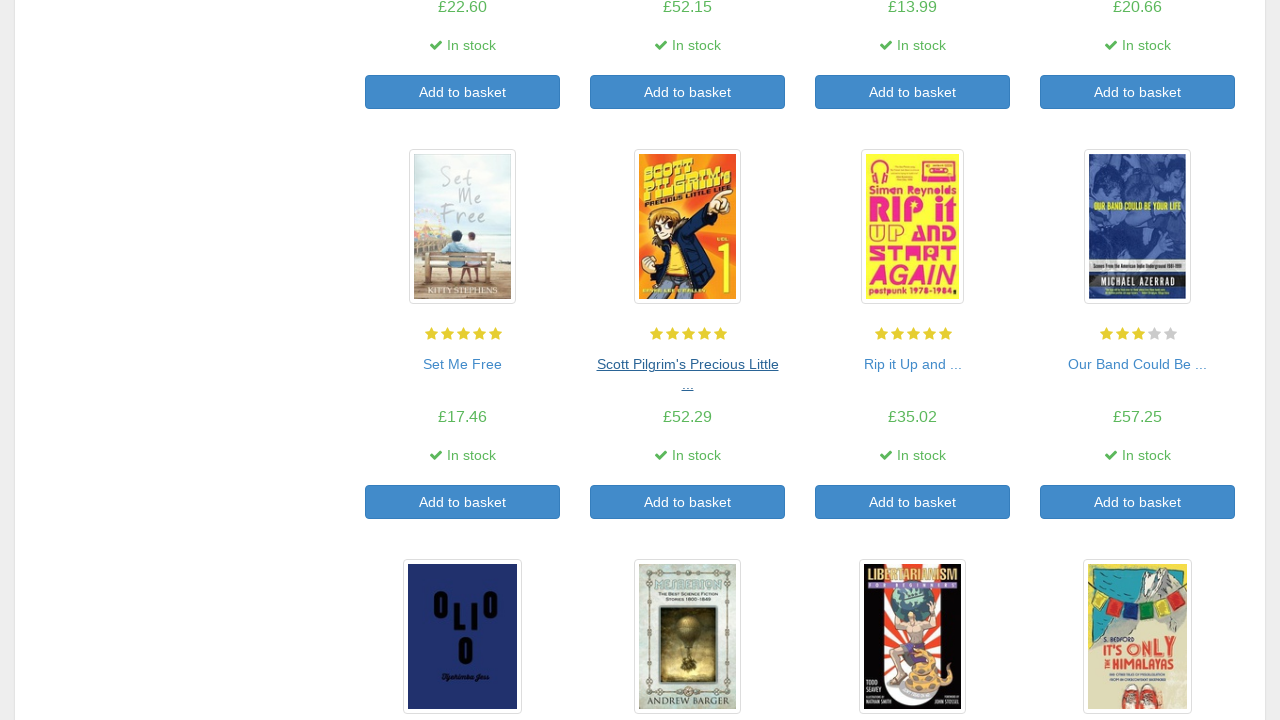

Book catalog listing loaded and ready for next iteration
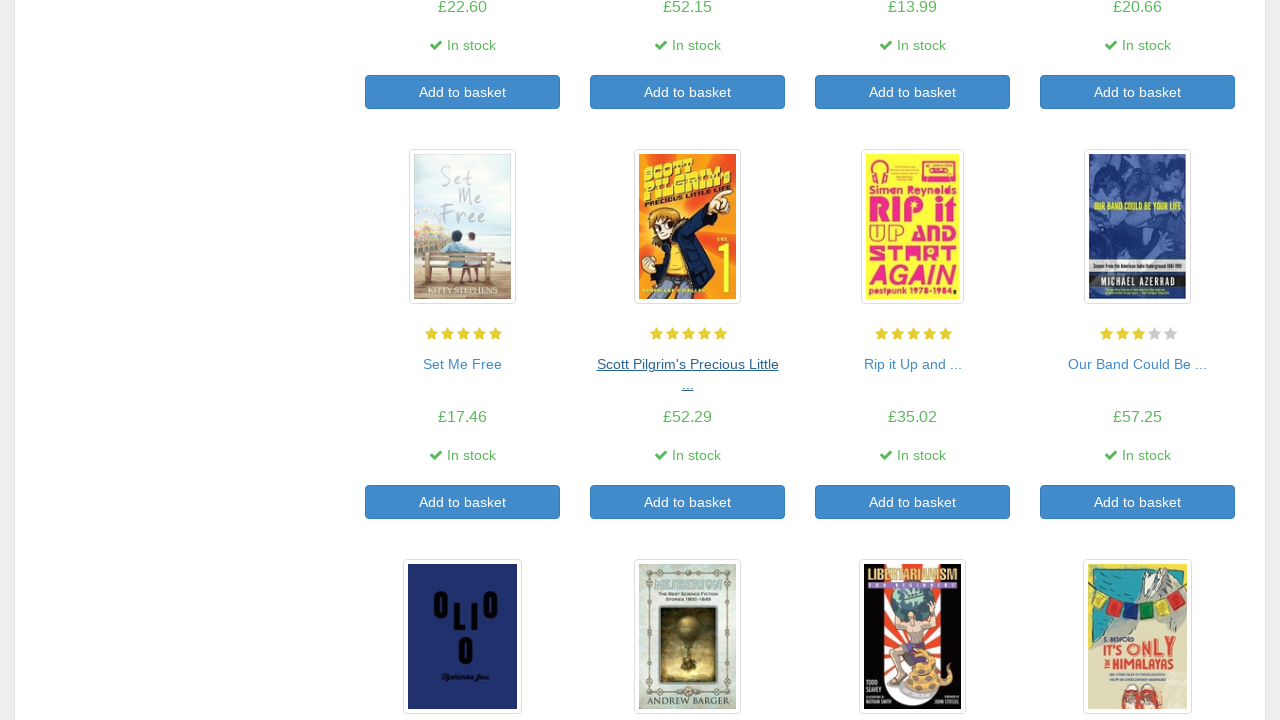

Clicked on book 15 to view detail page at (912, 364) on xpath=/html/body/div/div/div/div/section/div[2]/ol/li[15]/article/h3/a
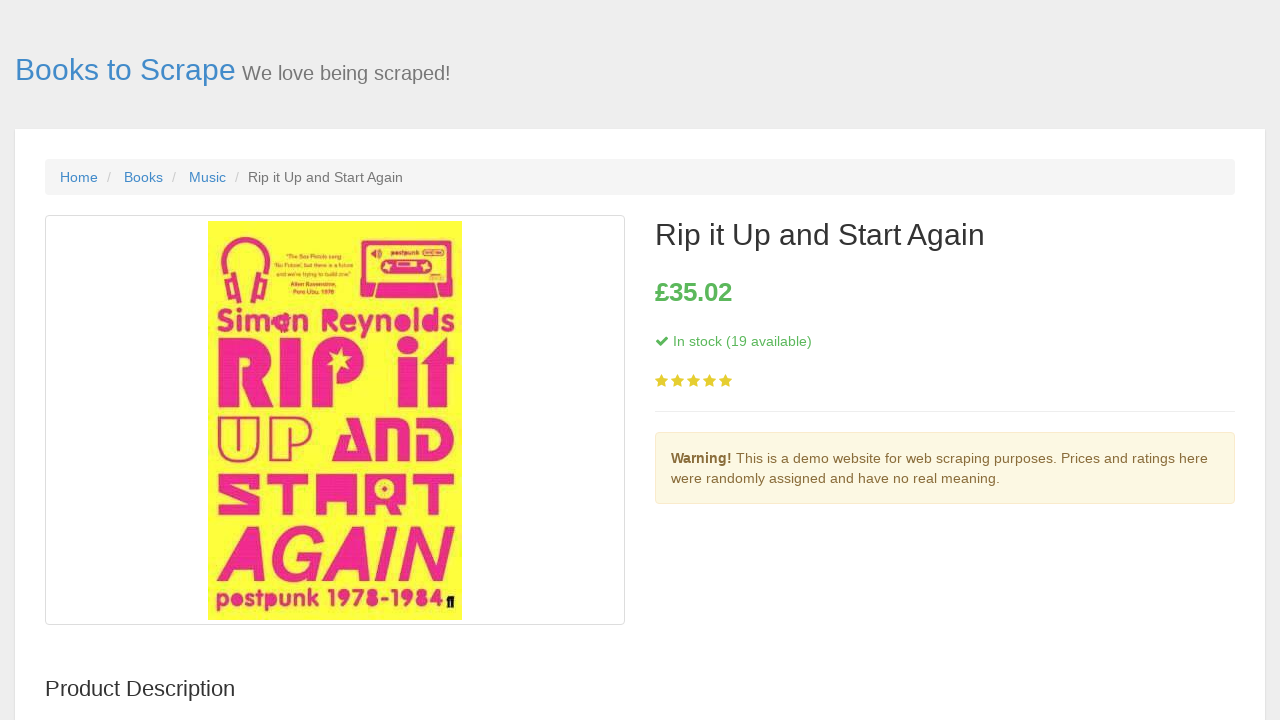

Product detail page loaded for book 15
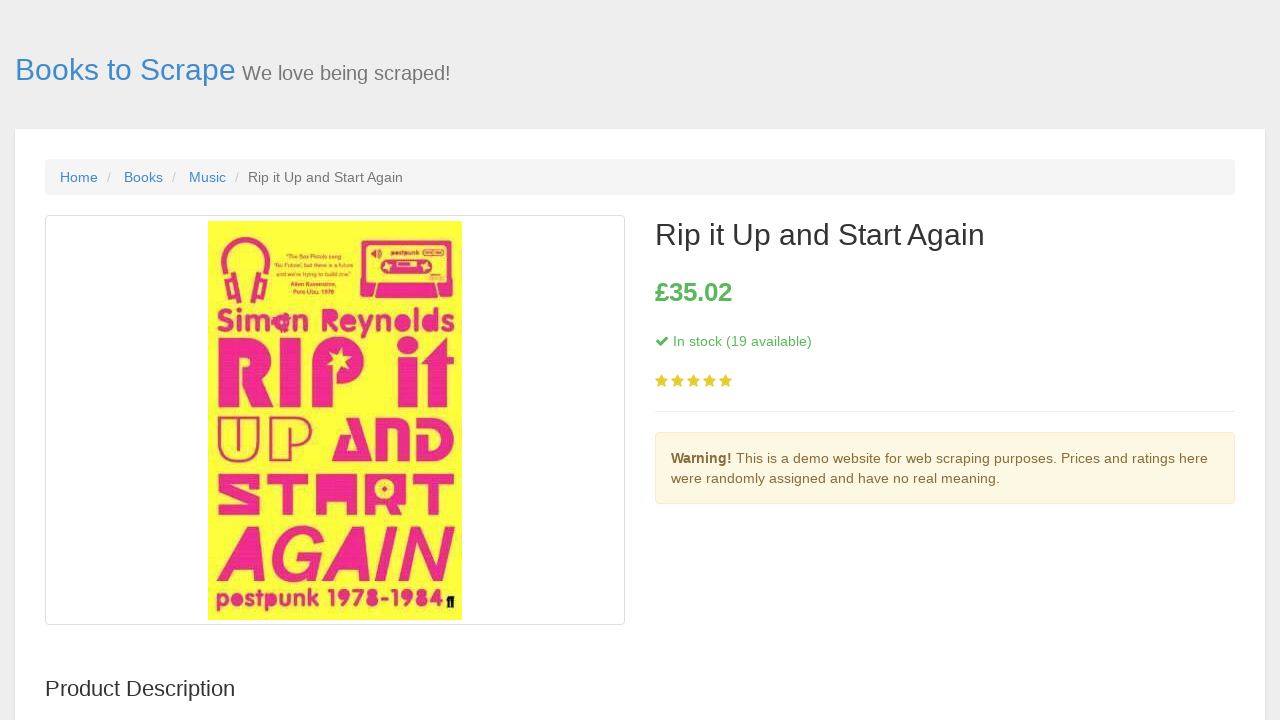

Navigated back to catalog from book 15 detail page
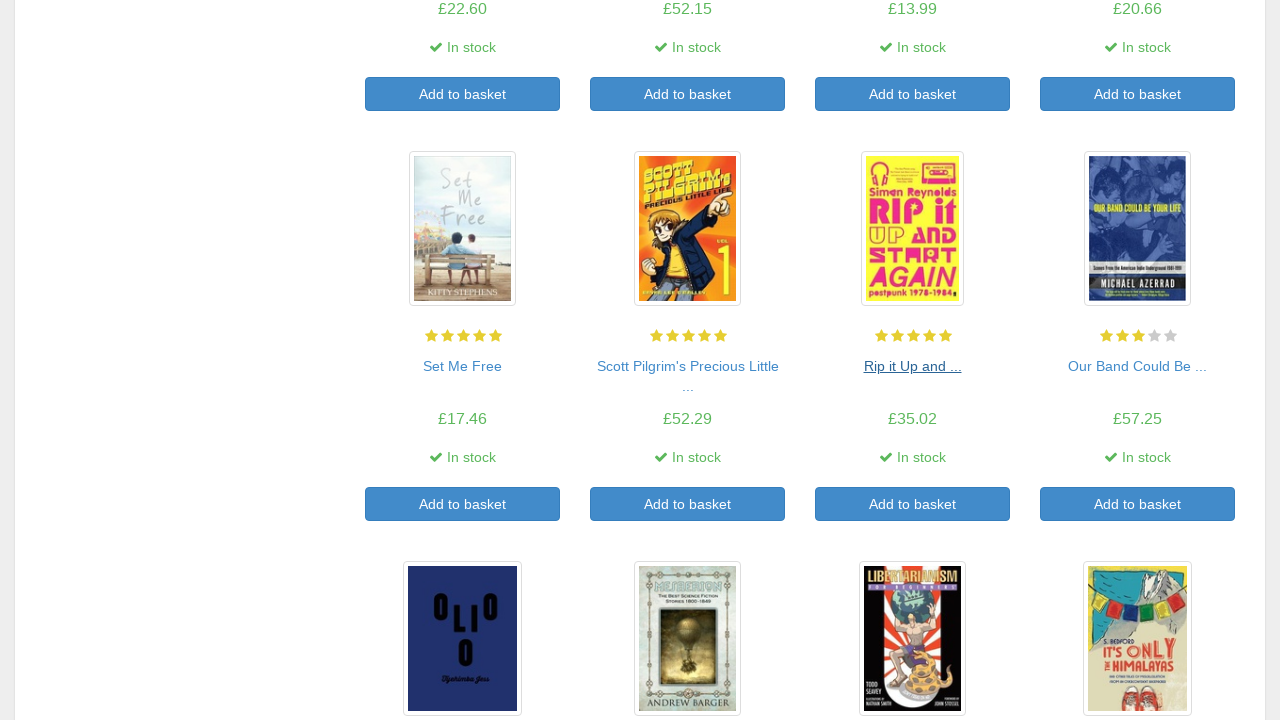

Book catalog listing loaded and ready for next iteration
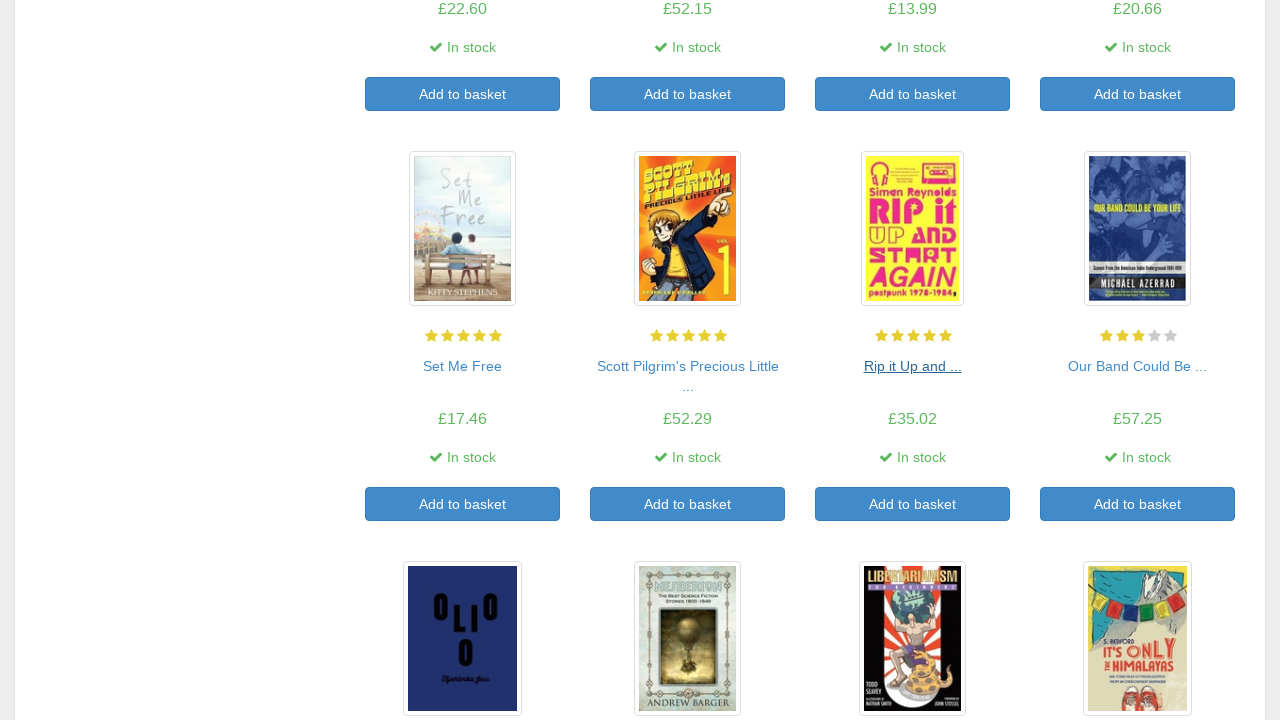

Clicked on book 16 to view detail page at (1138, 366) on xpath=/html/body/div/div/div/div/section/div[2]/ol/li[16]/article/h3/a
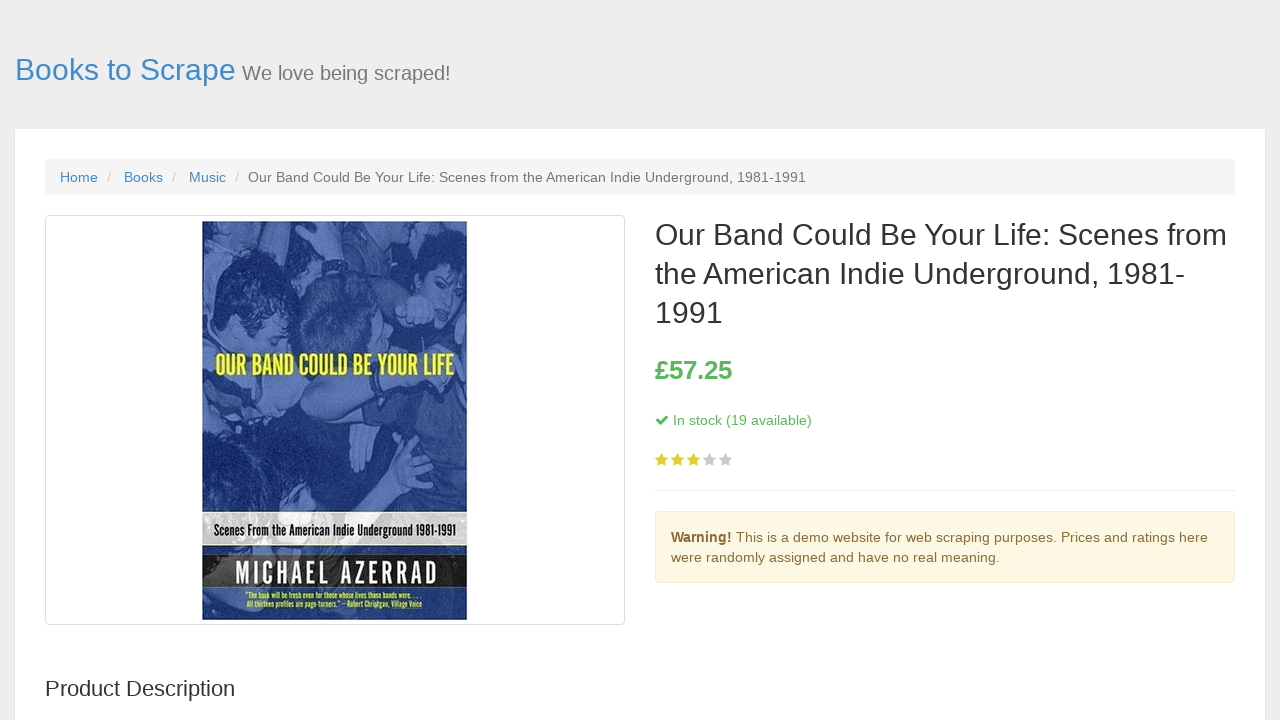

Product detail page loaded for book 16
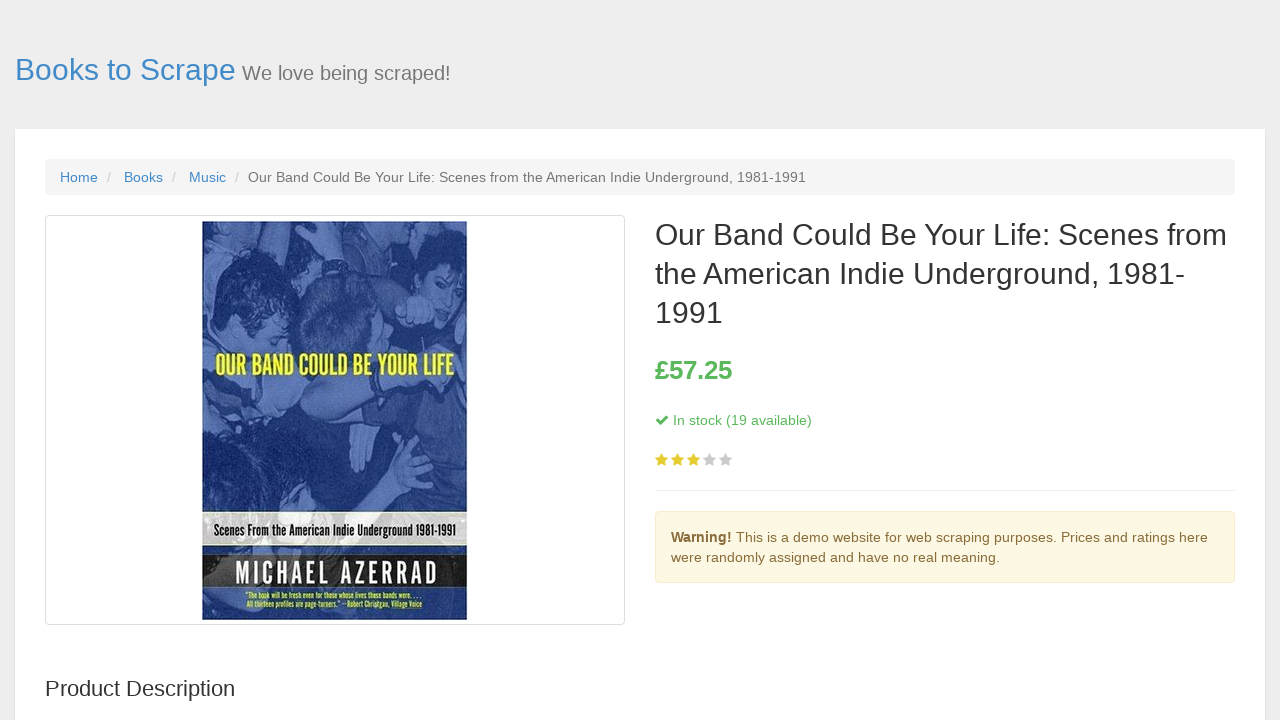

Navigated back to catalog from book 16 detail page
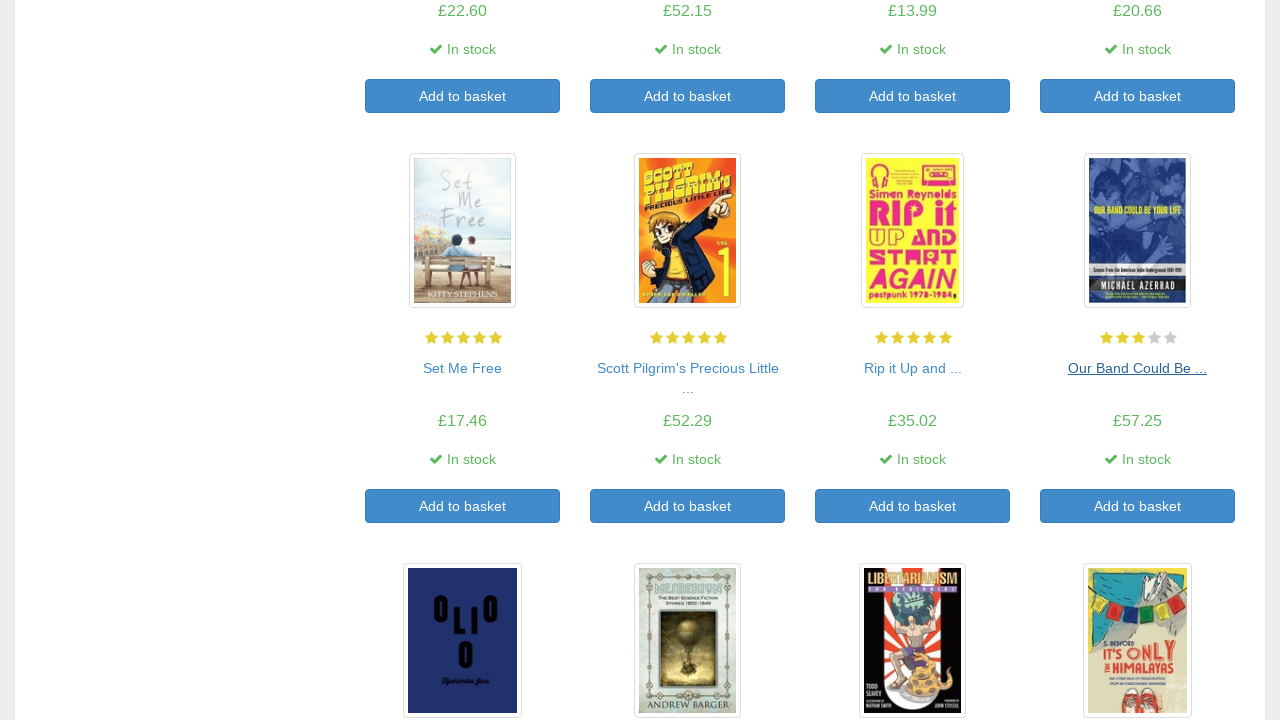

Book catalog listing loaded and ready for next iteration
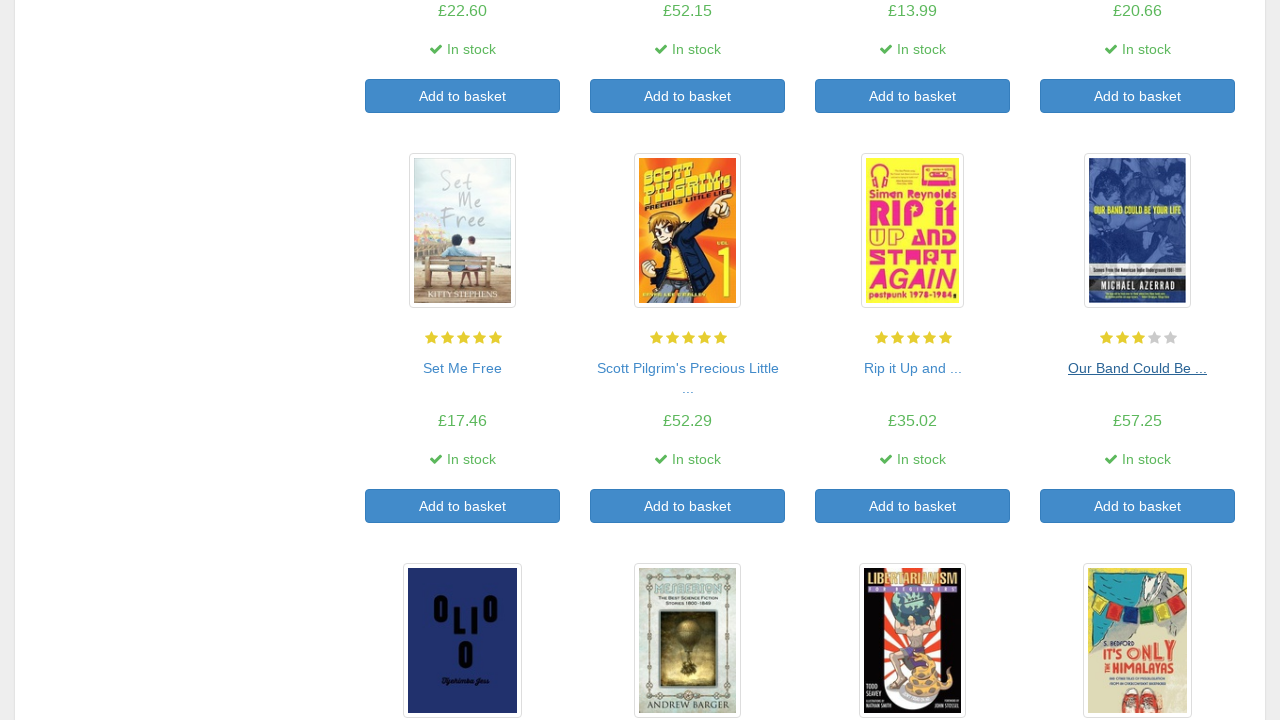

Clicked on book 17 to view detail page at (462, 443) on xpath=/html/body/div/div/div/div/section/div[2]/ol/li[17]/article/h3/a
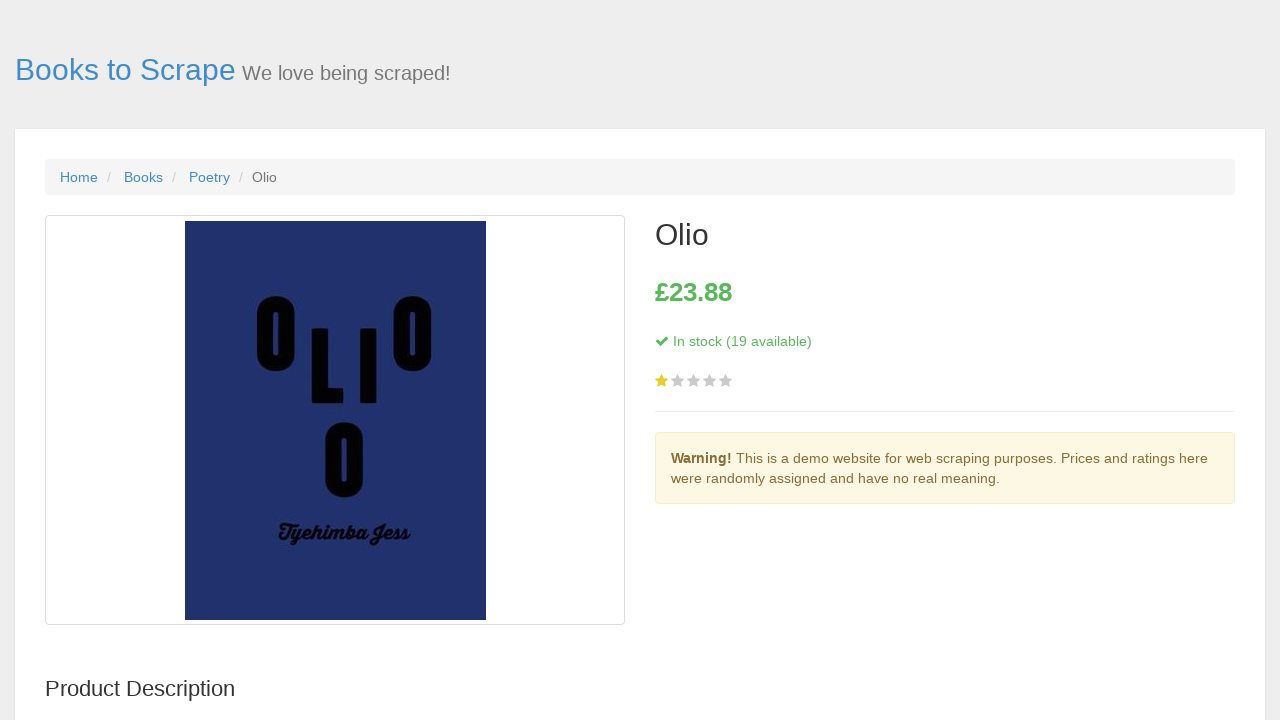

Product detail page loaded for book 17
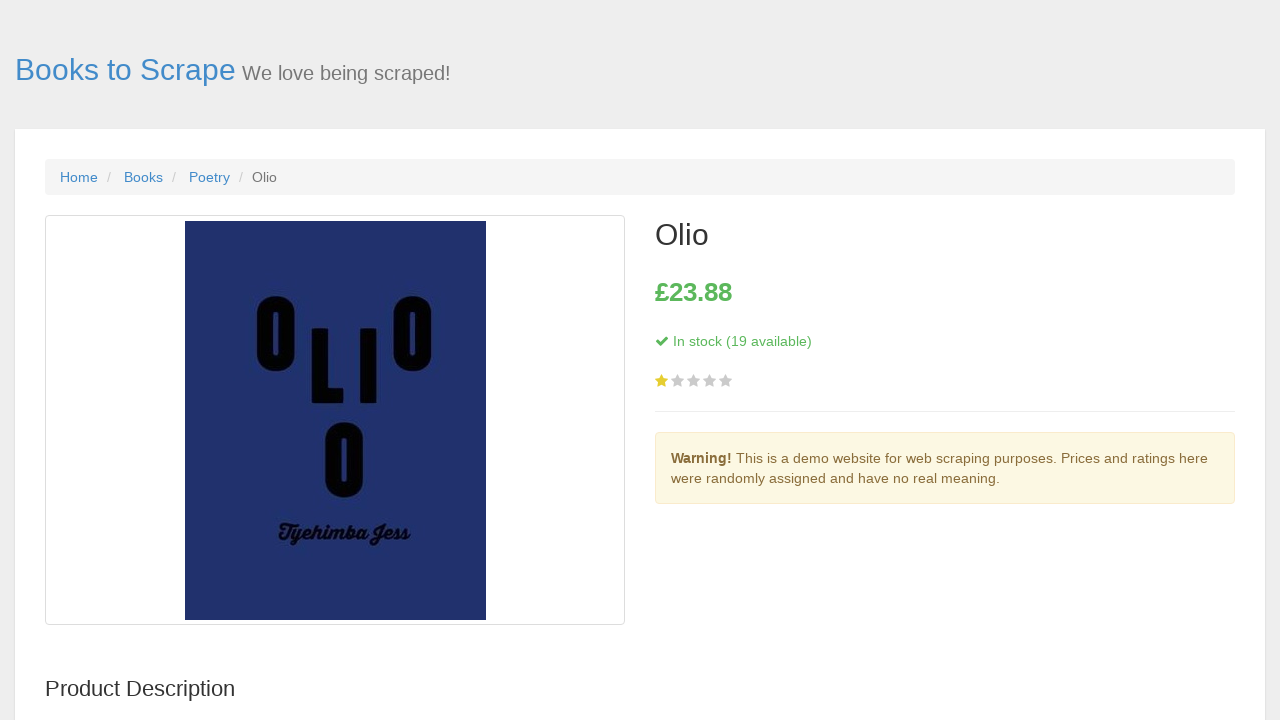

Navigated back to catalog from book 17 detail page
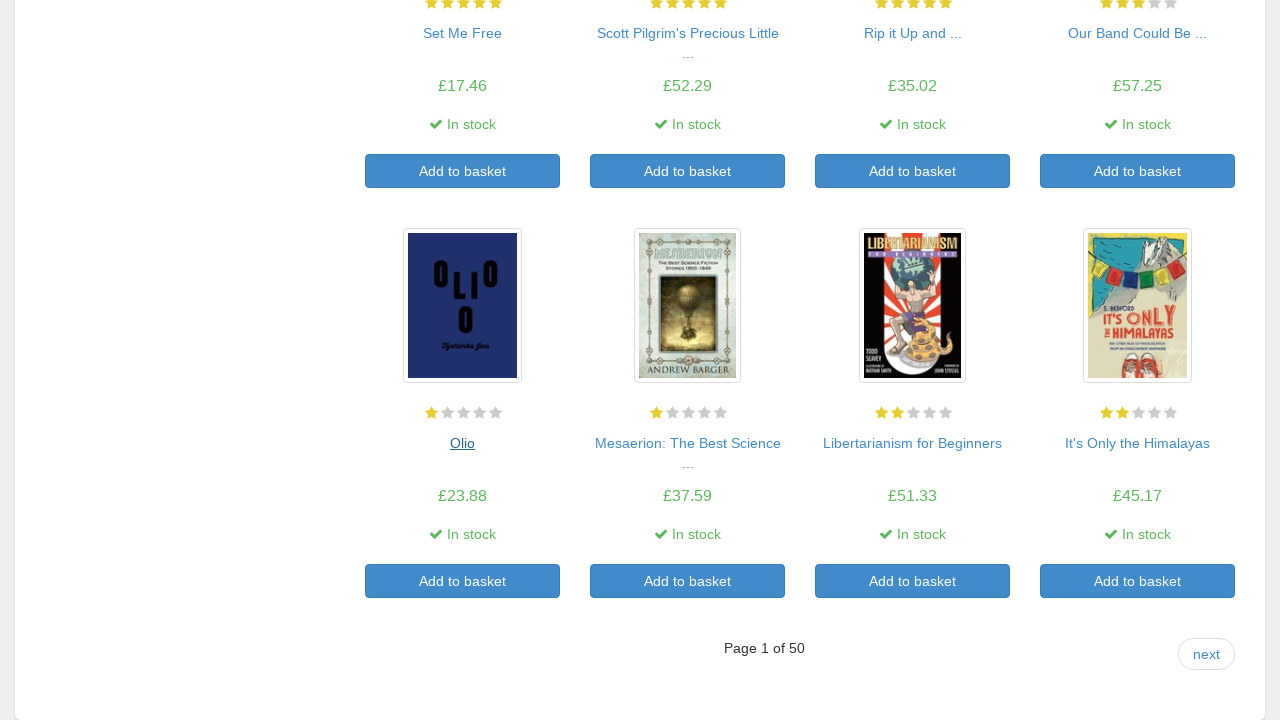

Book catalog listing loaded and ready for next iteration
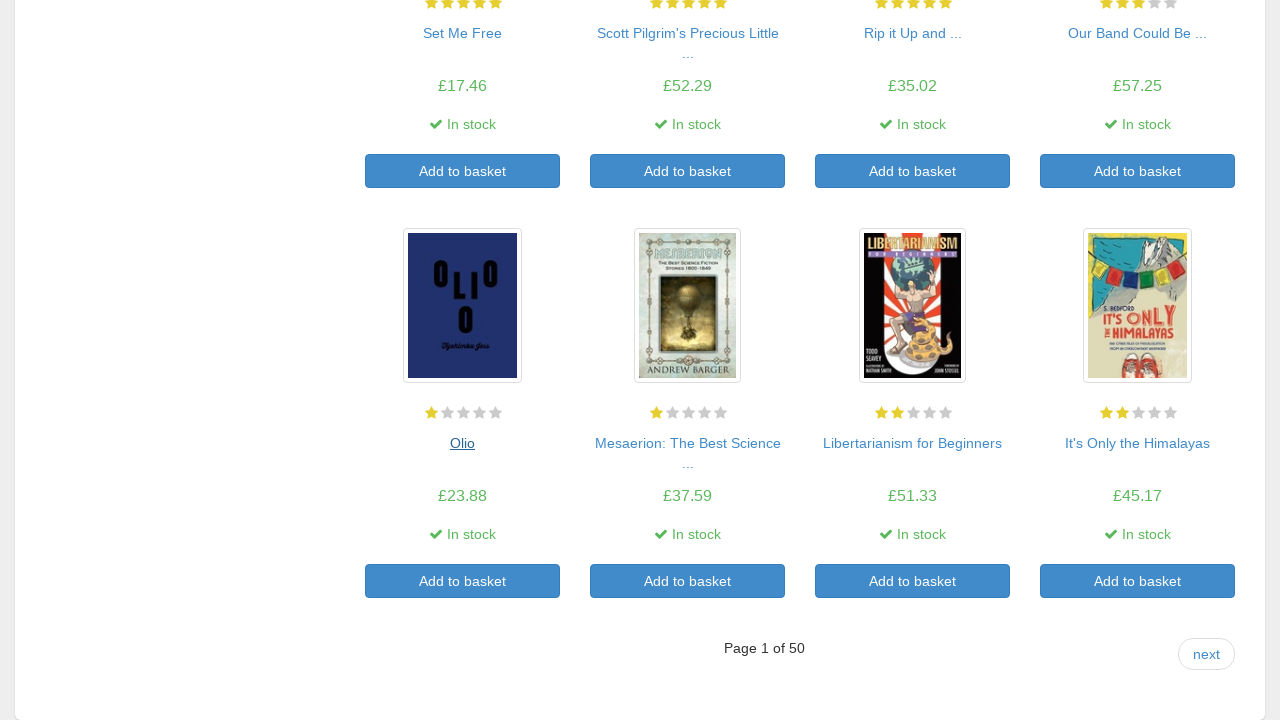

Clicked on book 18 to view detail page at (688, 443) on xpath=/html/body/div/div/div/div/section/div[2]/ol/li[18]/article/h3/a
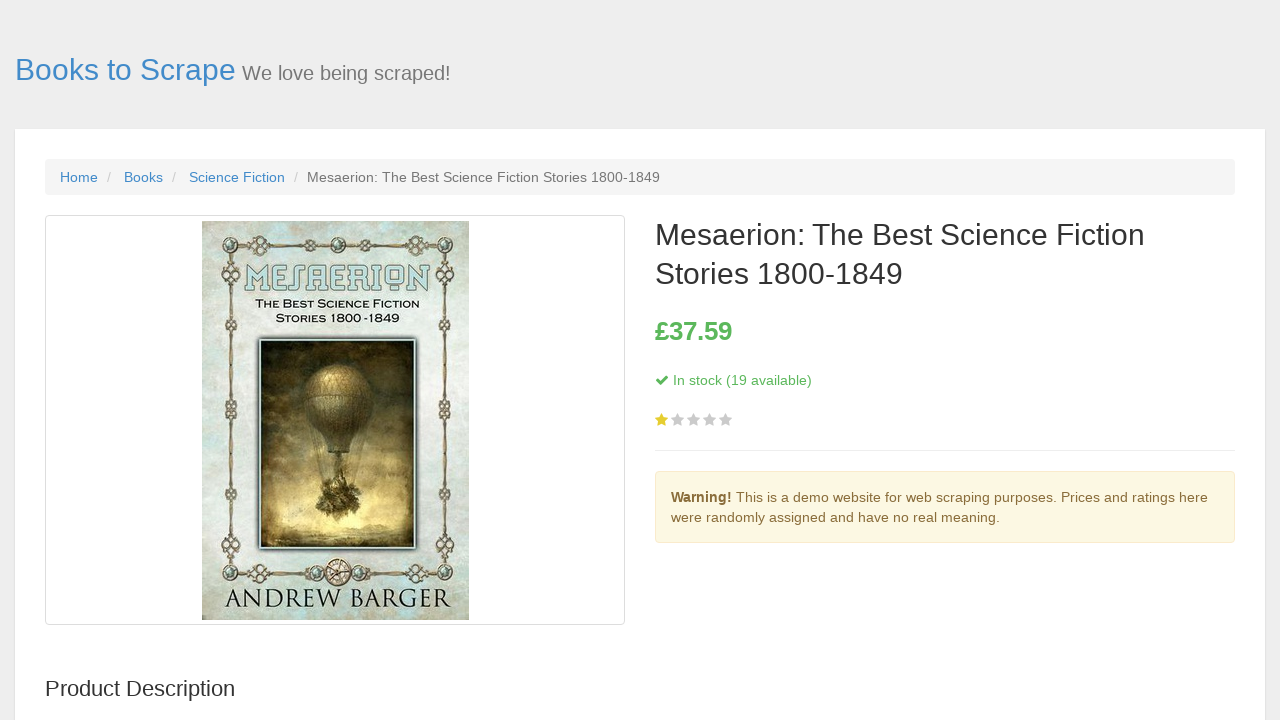

Product detail page loaded for book 18
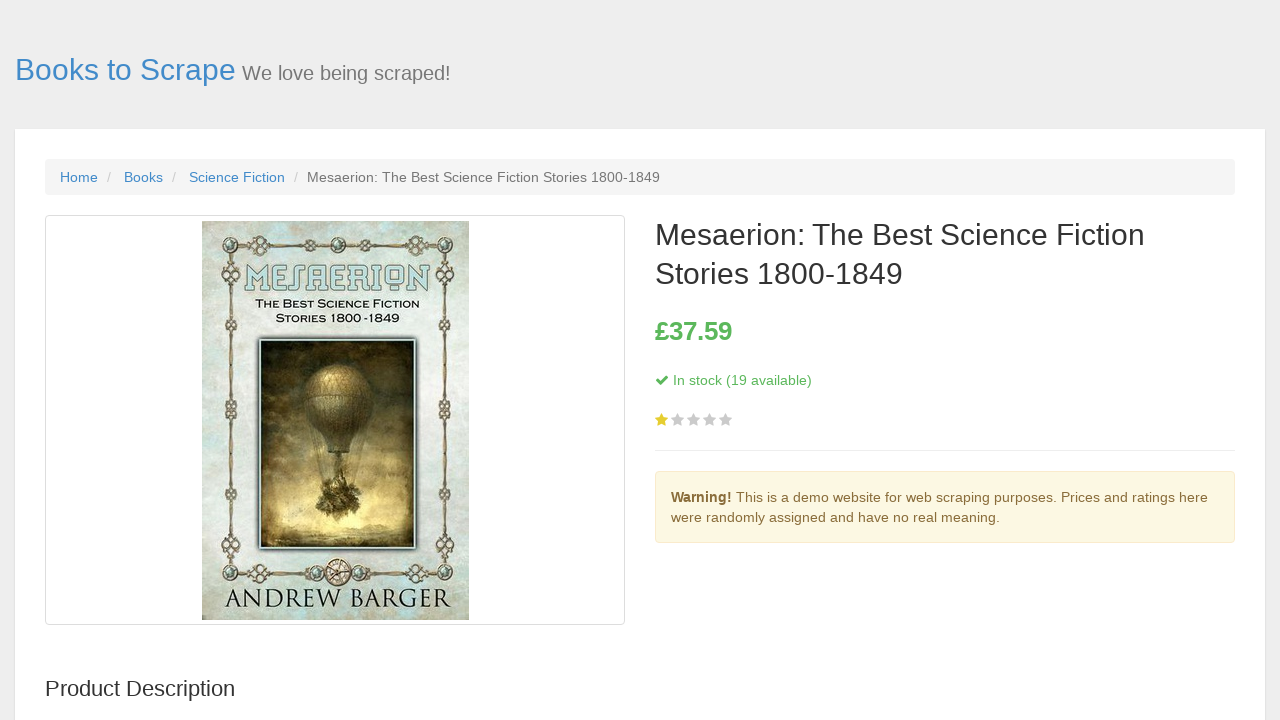

Navigated back to catalog from book 18 detail page
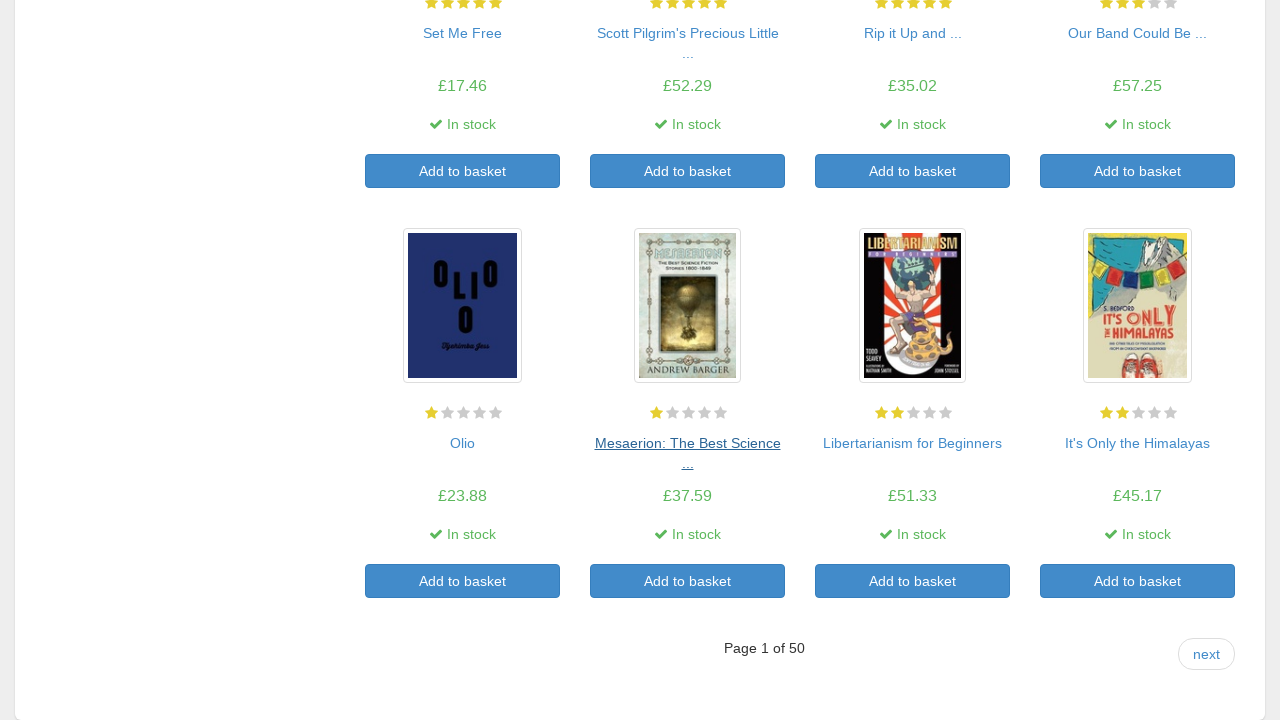

Book catalog listing loaded and ready for next iteration
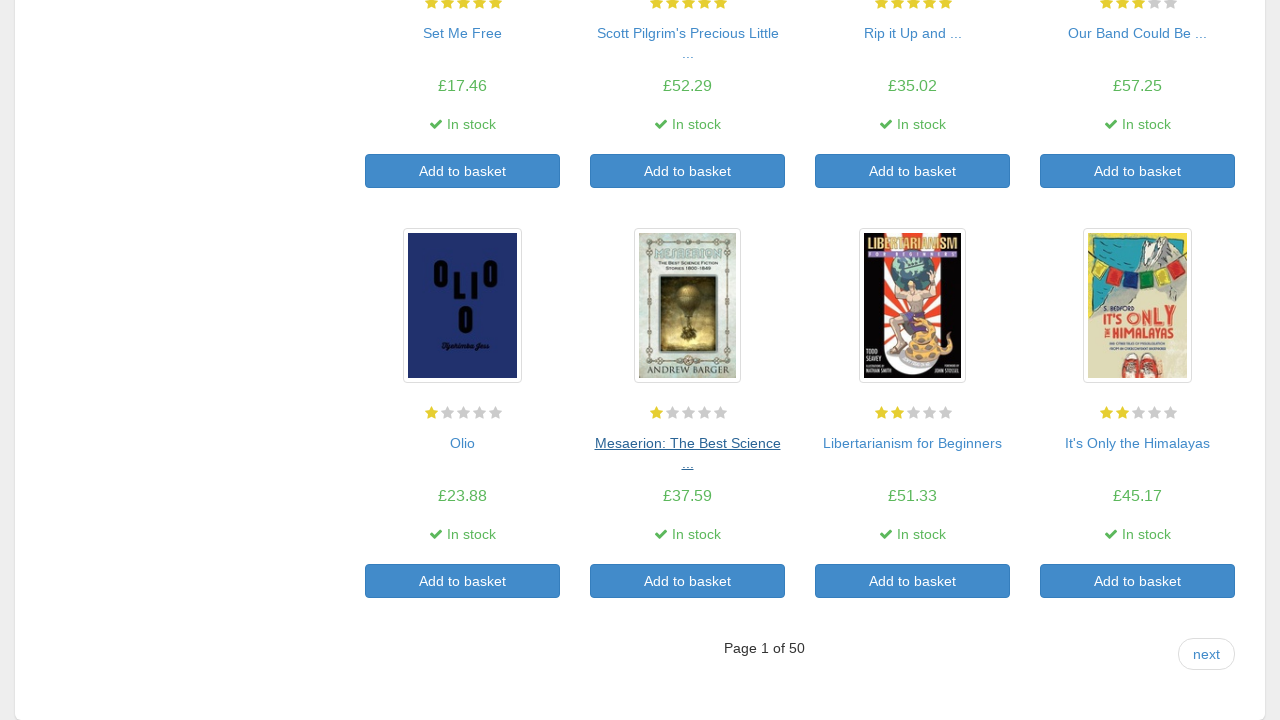

Clicked on book 19 to view detail page at (912, 443) on xpath=/html/body/div/div/div/div/section/div[2]/ol/li[19]/article/h3/a
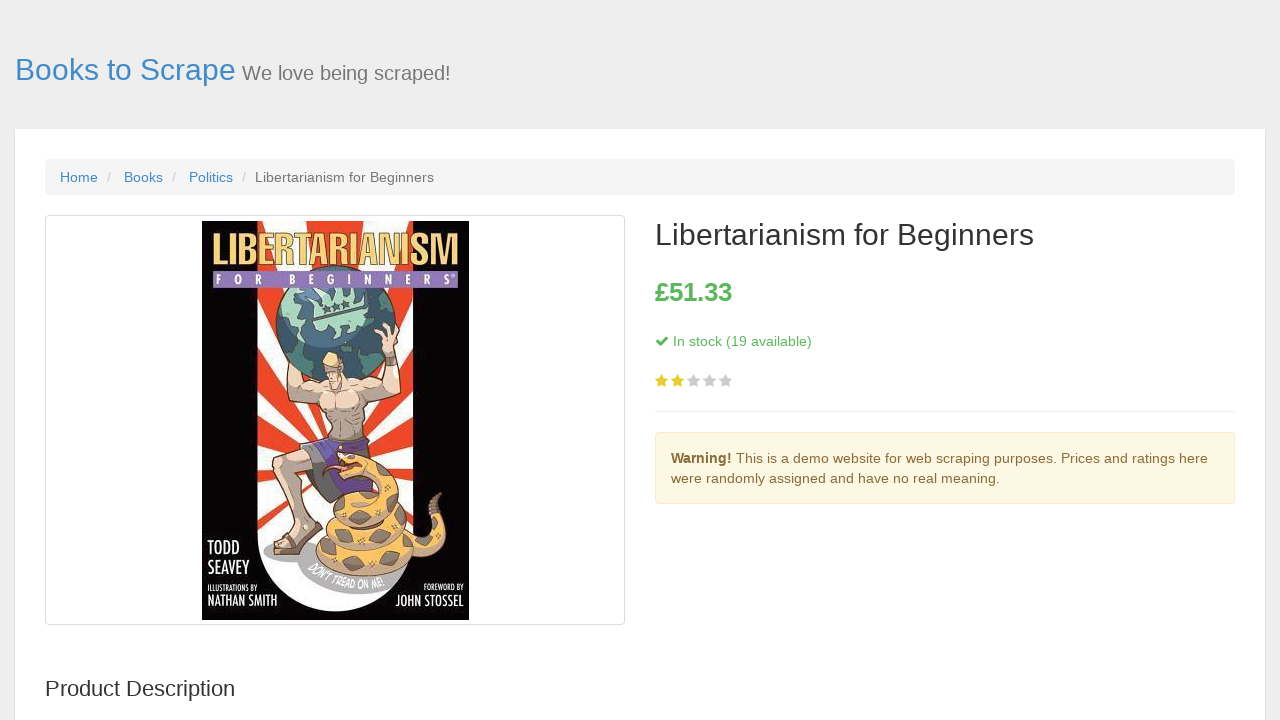

Product detail page loaded for book 19
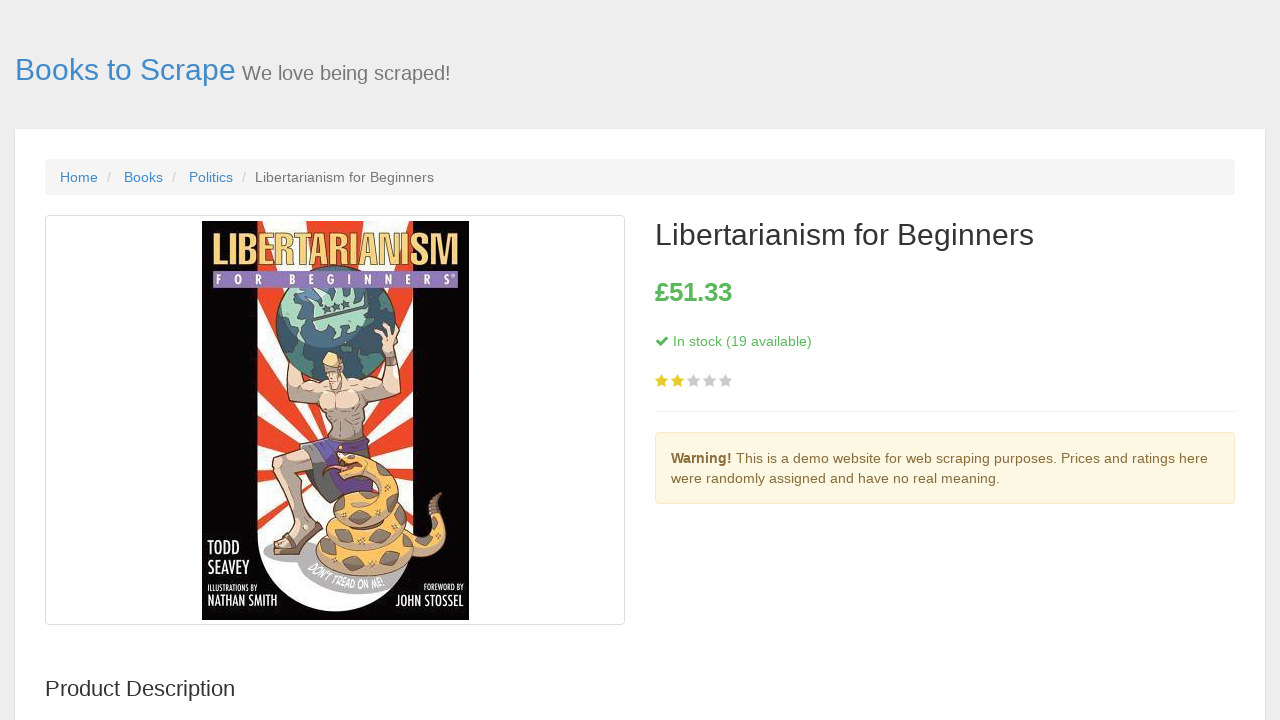

Navigated back to catalog from book 19 detail page
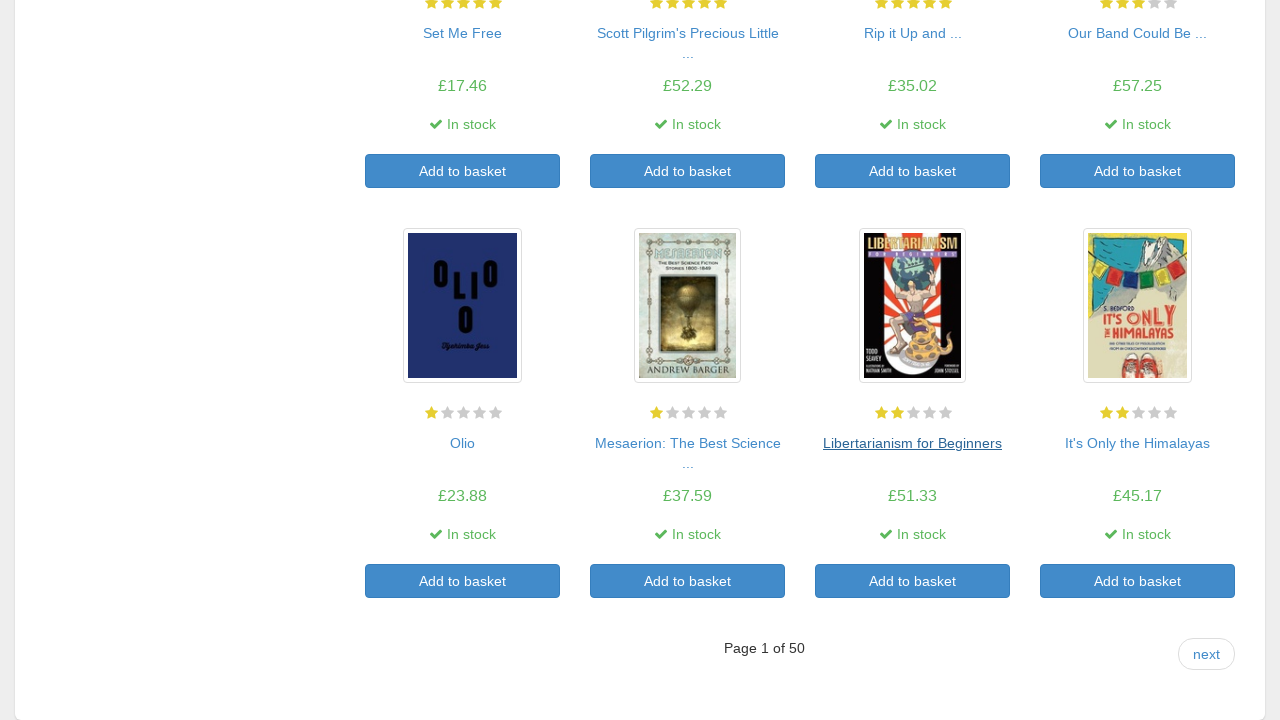

Book catalog listing loaded and ready for next iteration
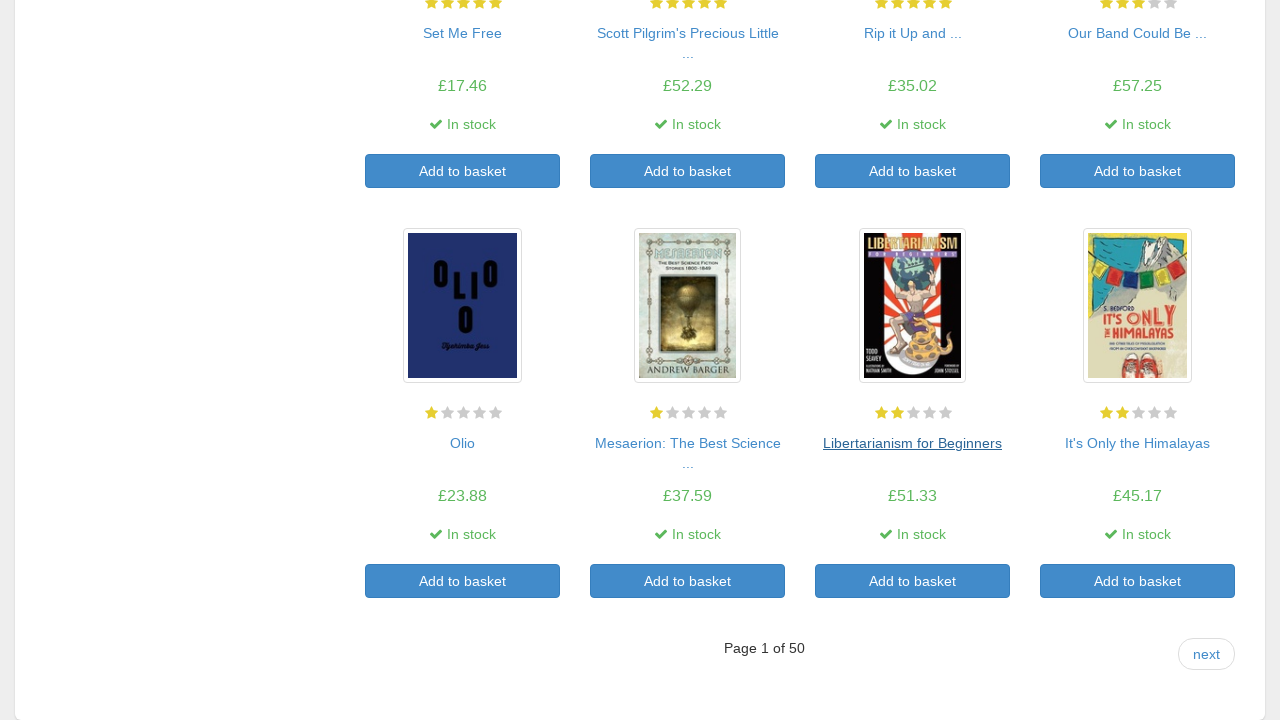

Clicked on book 20 to view detail page at (1138, 443) on xpath=/html/body/div/div/div/div/section/div[2]/ol/li[20]/article/h3/a
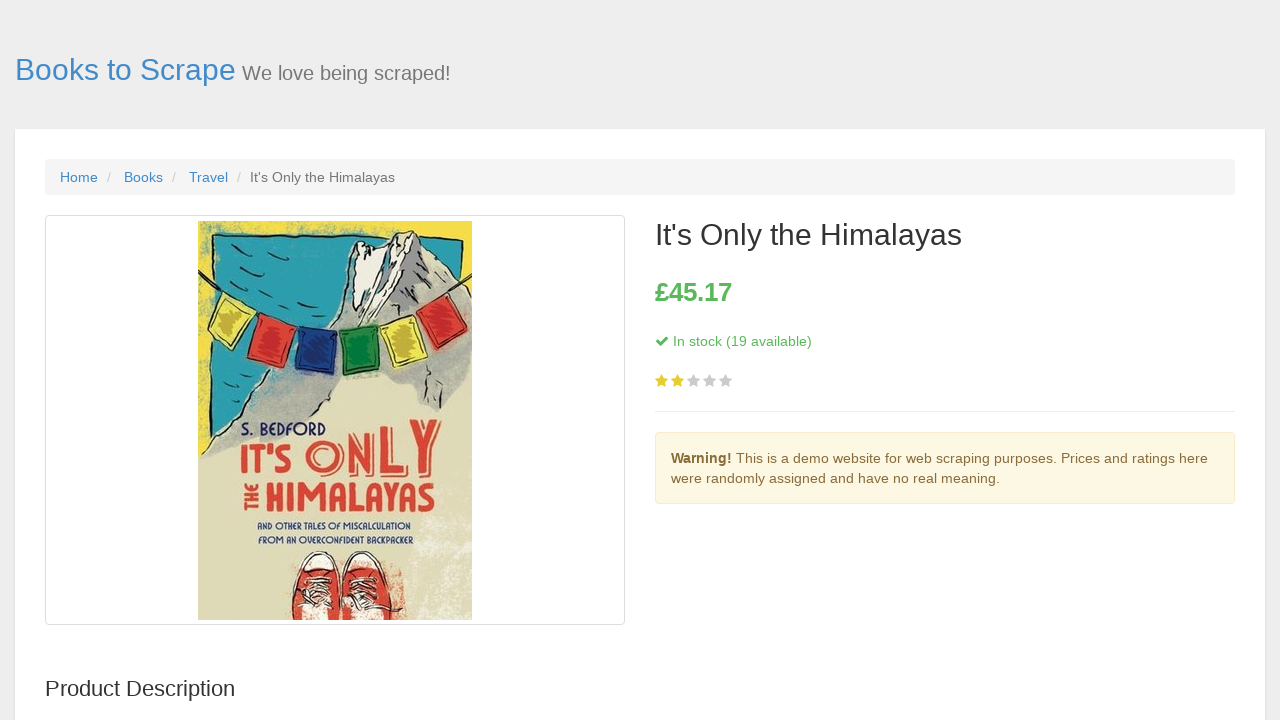

Product detail page loaded for book 20
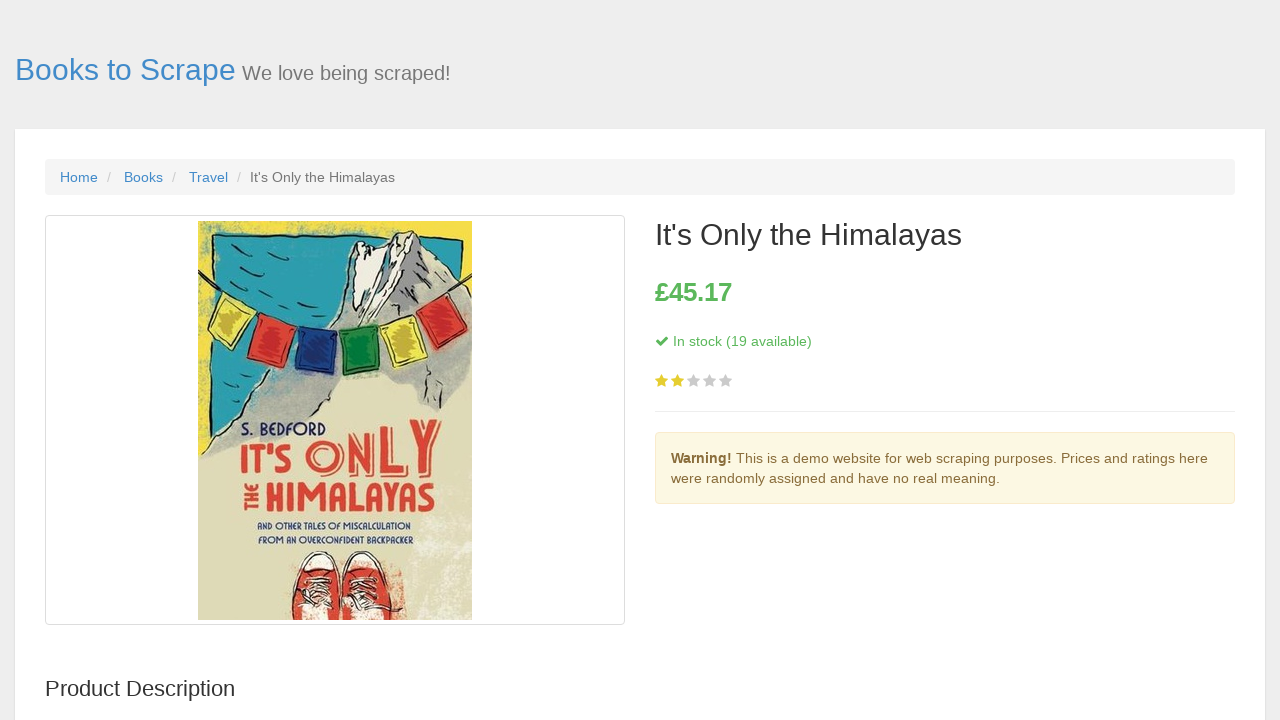

Navigated back to catalog from book 20 detail page
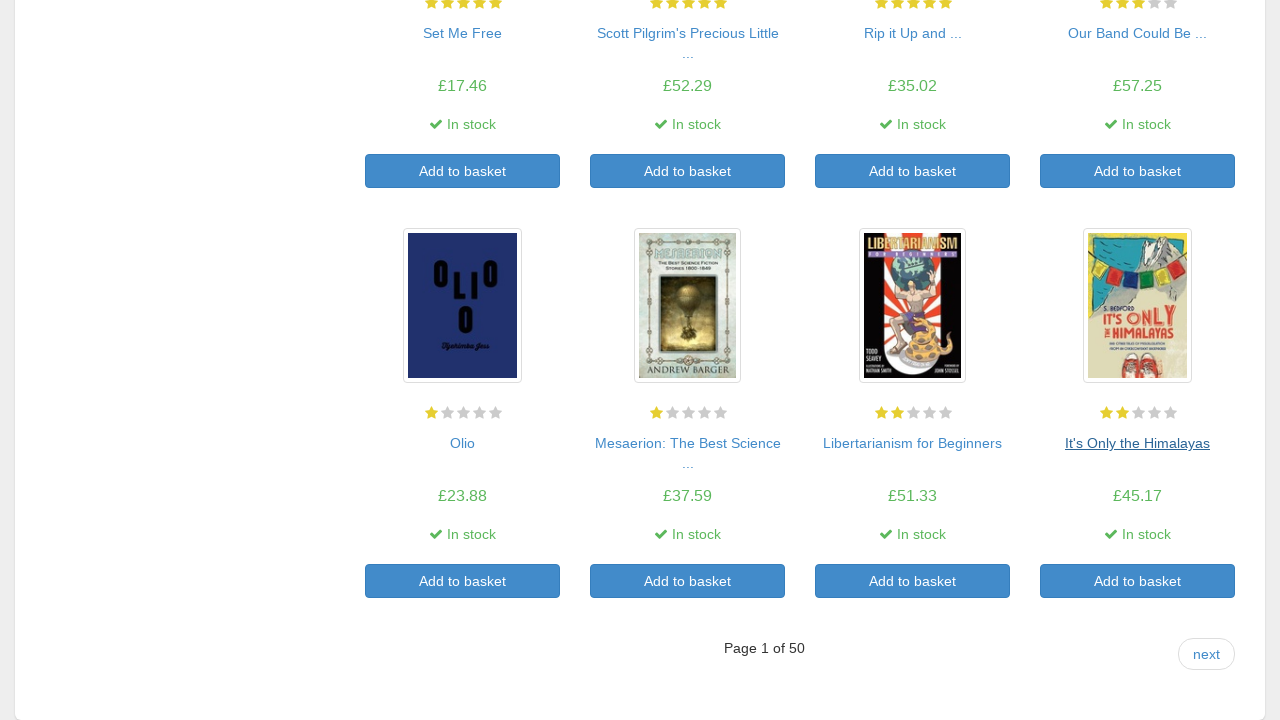

Book catalog listing loaded and ready for next iteration
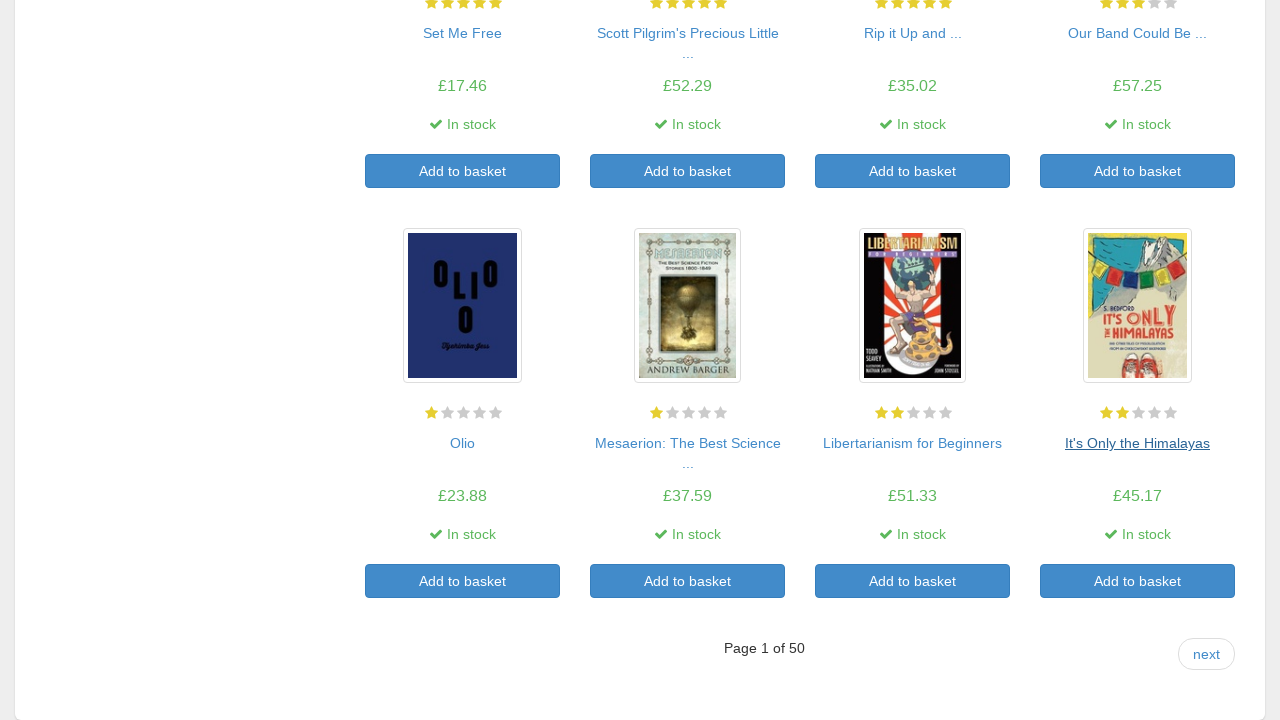

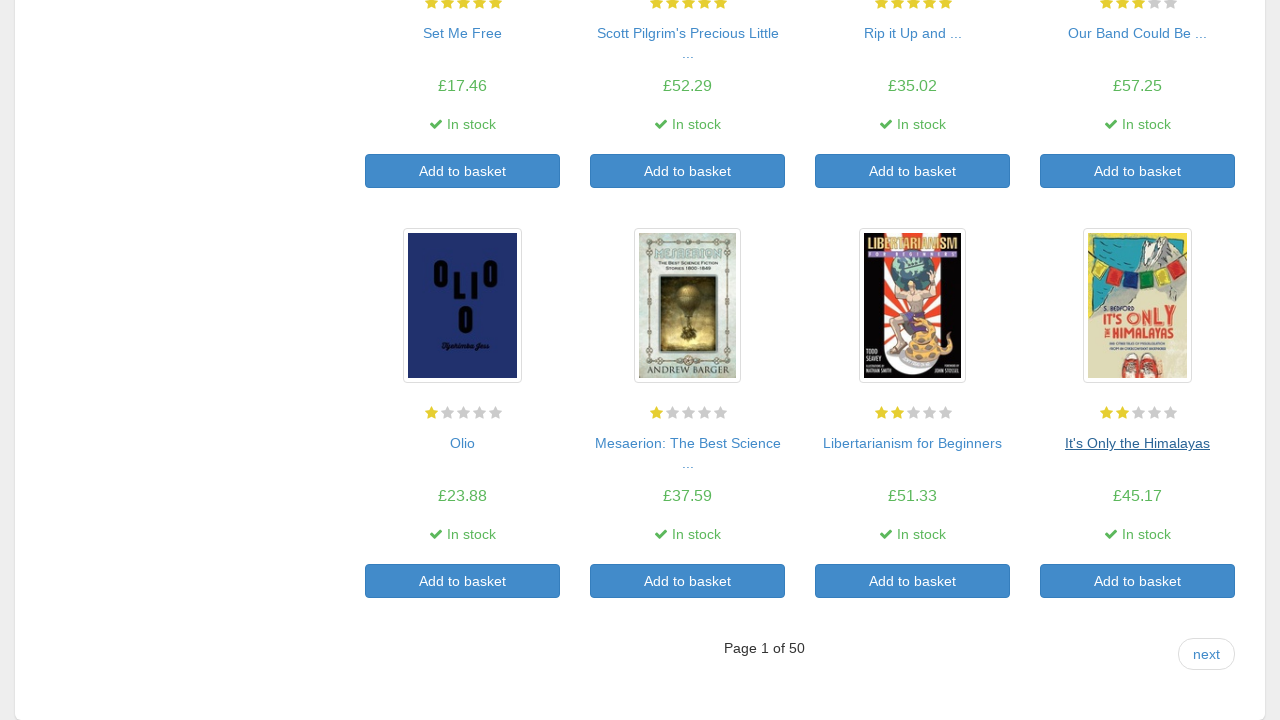